Tests filling out a large form by entering the same text value into all input fields and then submitting the form

Starting URL: http://suninjuly.github.io/huge_form.html

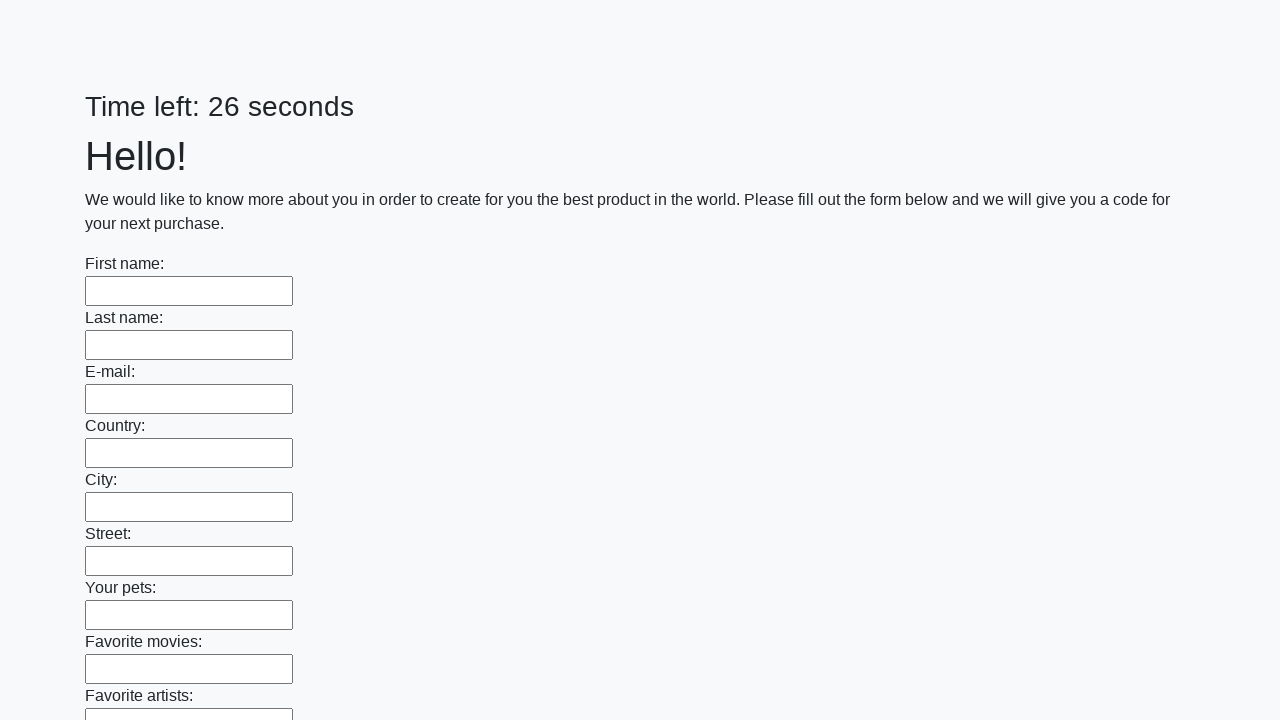

Navigated to huge form page
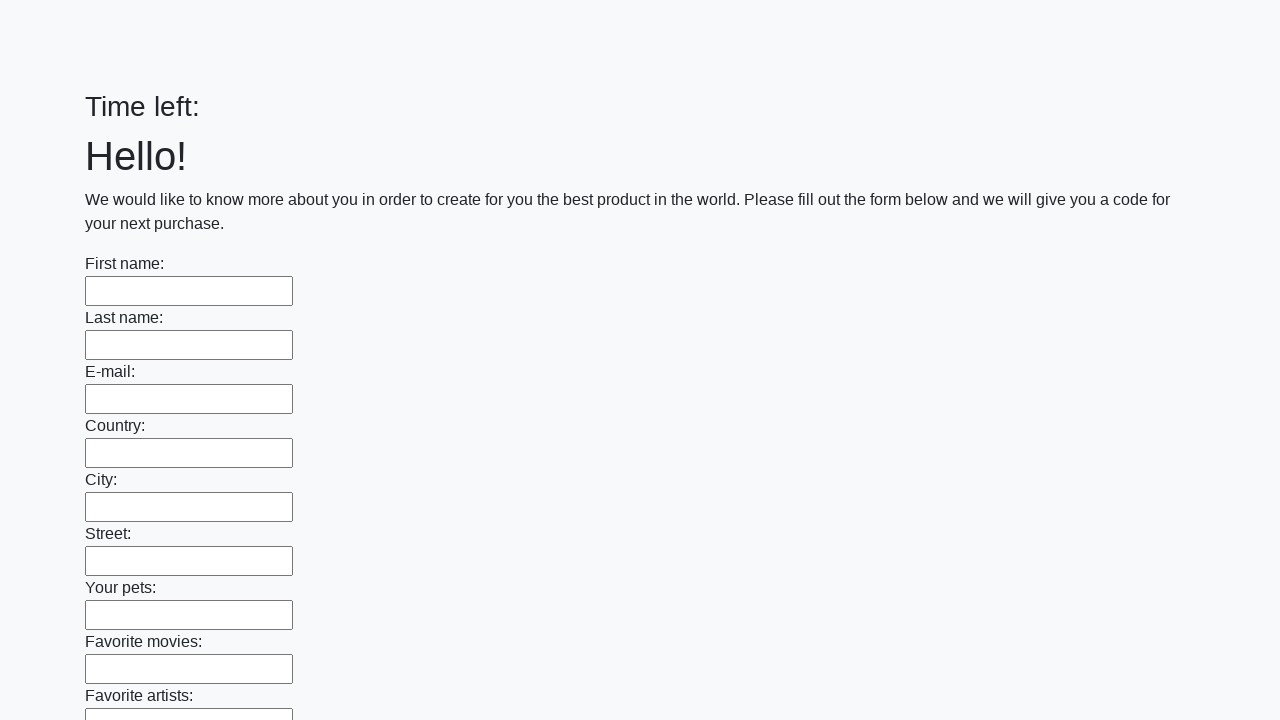

Filled an input field with 'qwe' on input >> nth=0
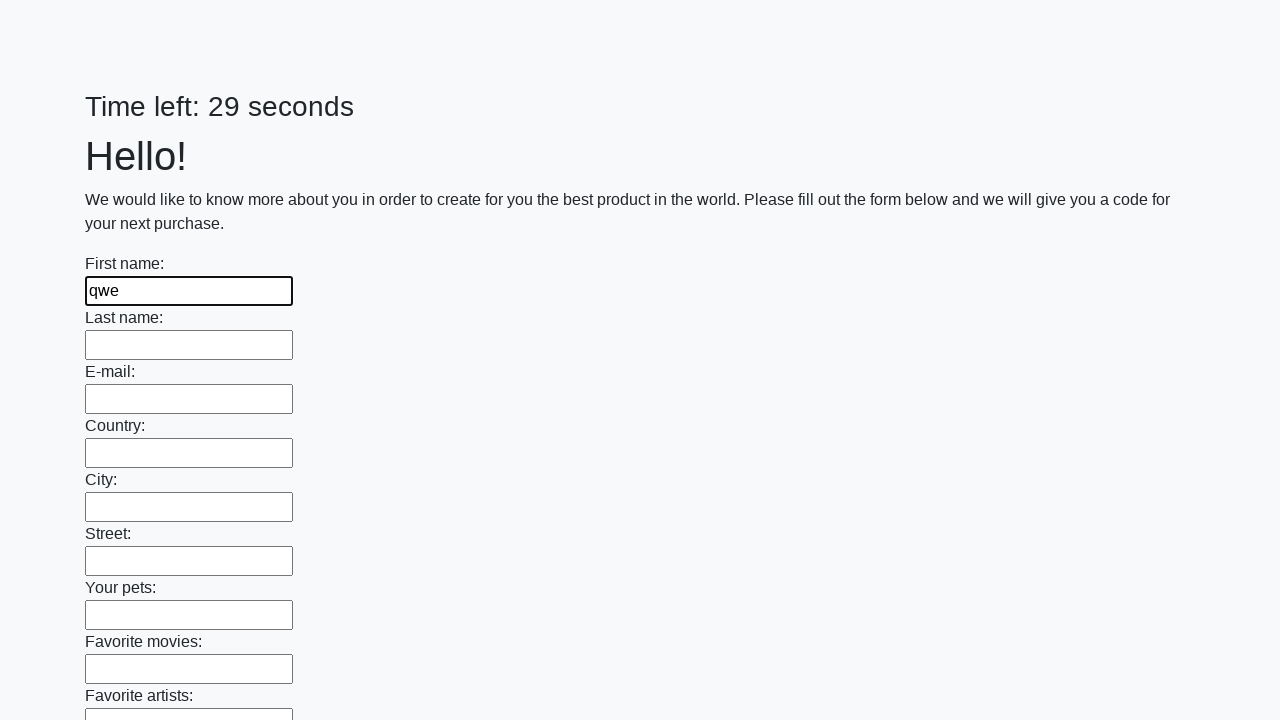

Filled an input field with 'qwe' on input >> nth=1
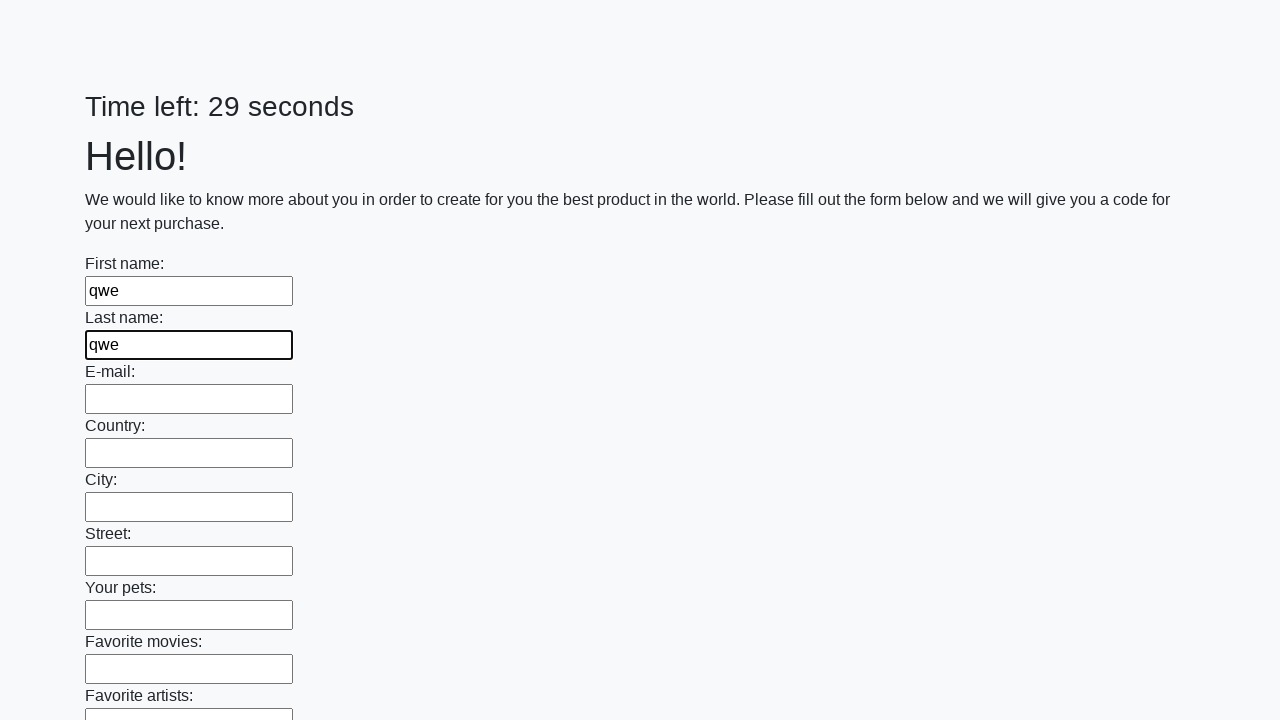

Filled an input field with 'qwe' on input >> nth=2
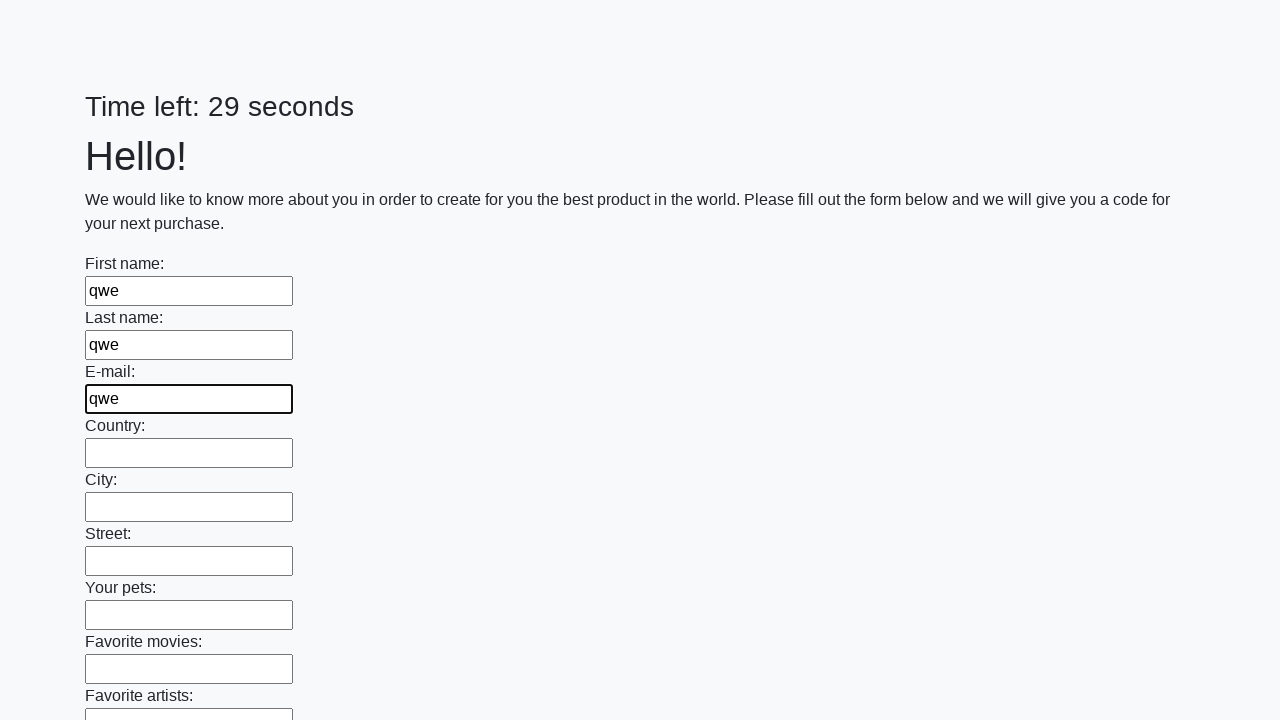

Filled an input field with 'qwe' on input >> nth=3
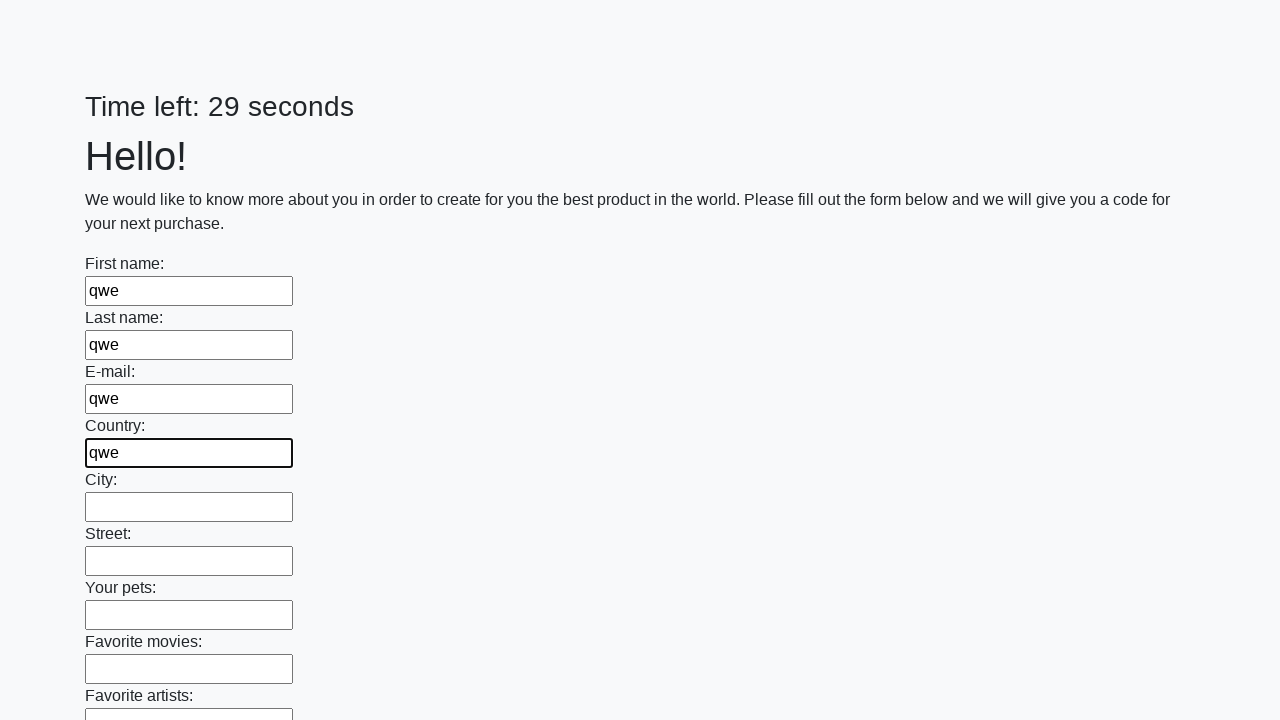

Filled an input field with 'qwe' on input >> nth=4
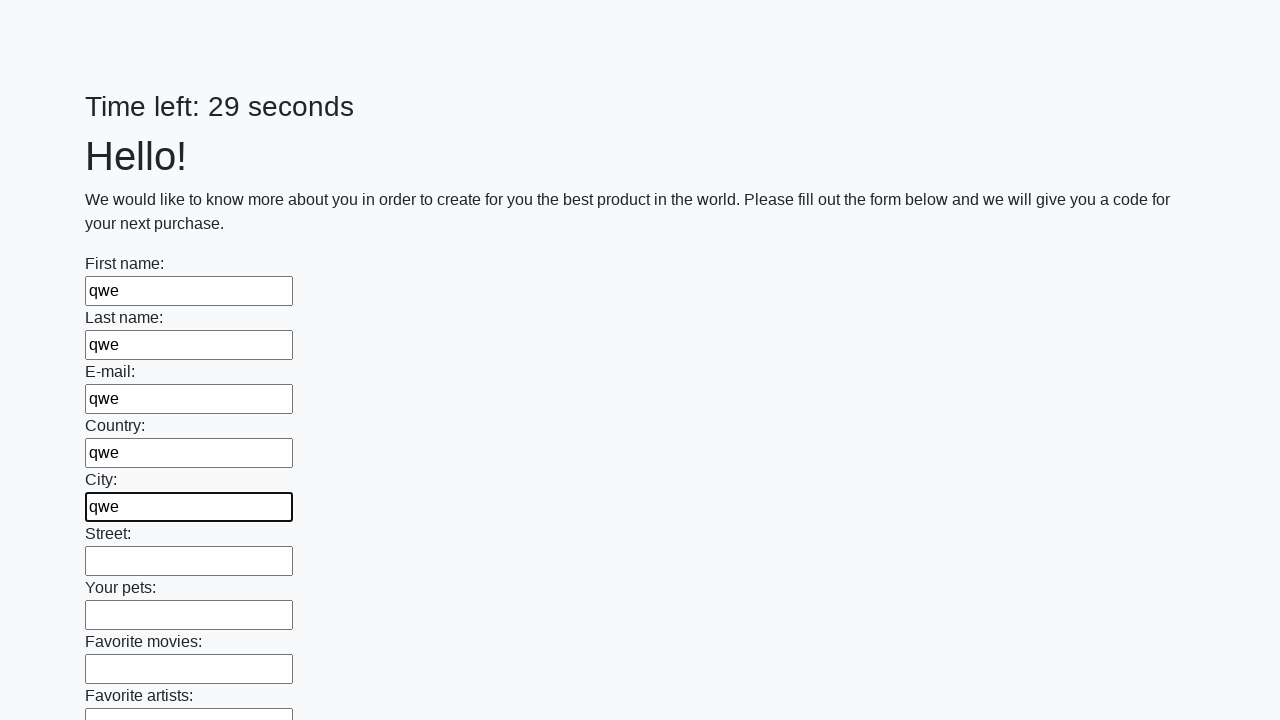

Filled an input field with 'qwe' on input >> nth=5
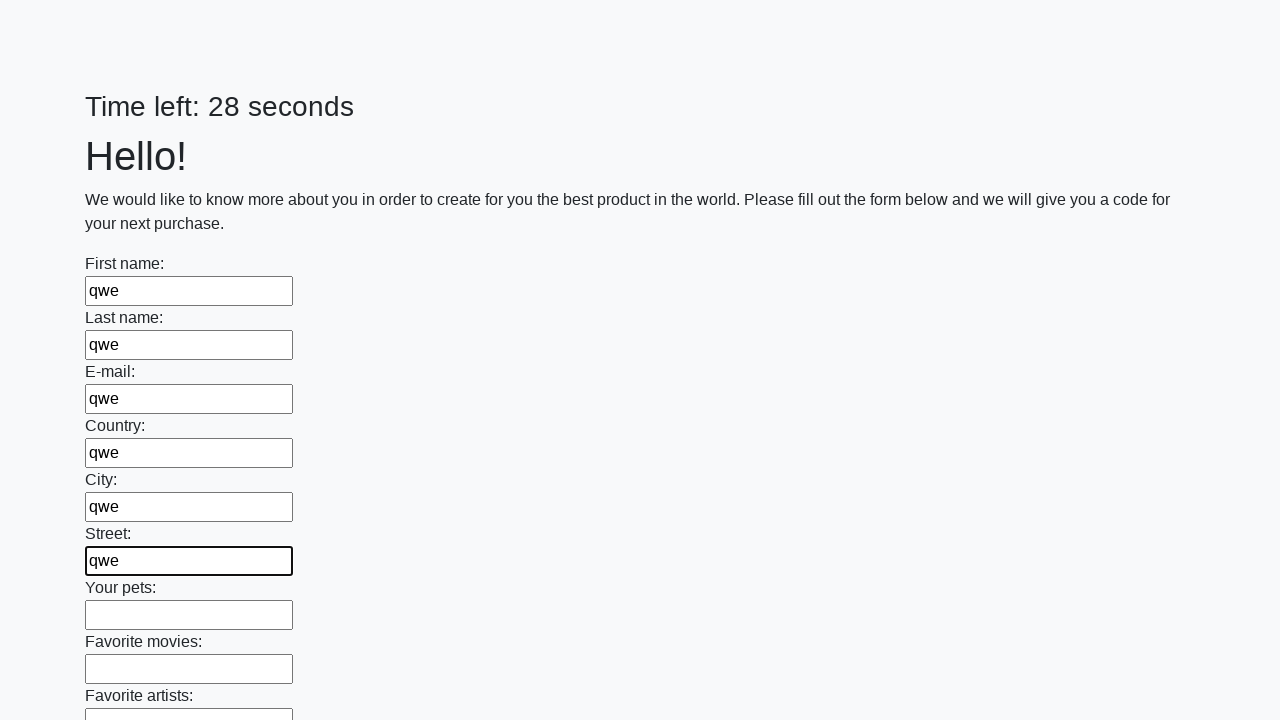

Filled an input field with 'qwe' on input >> nth=6
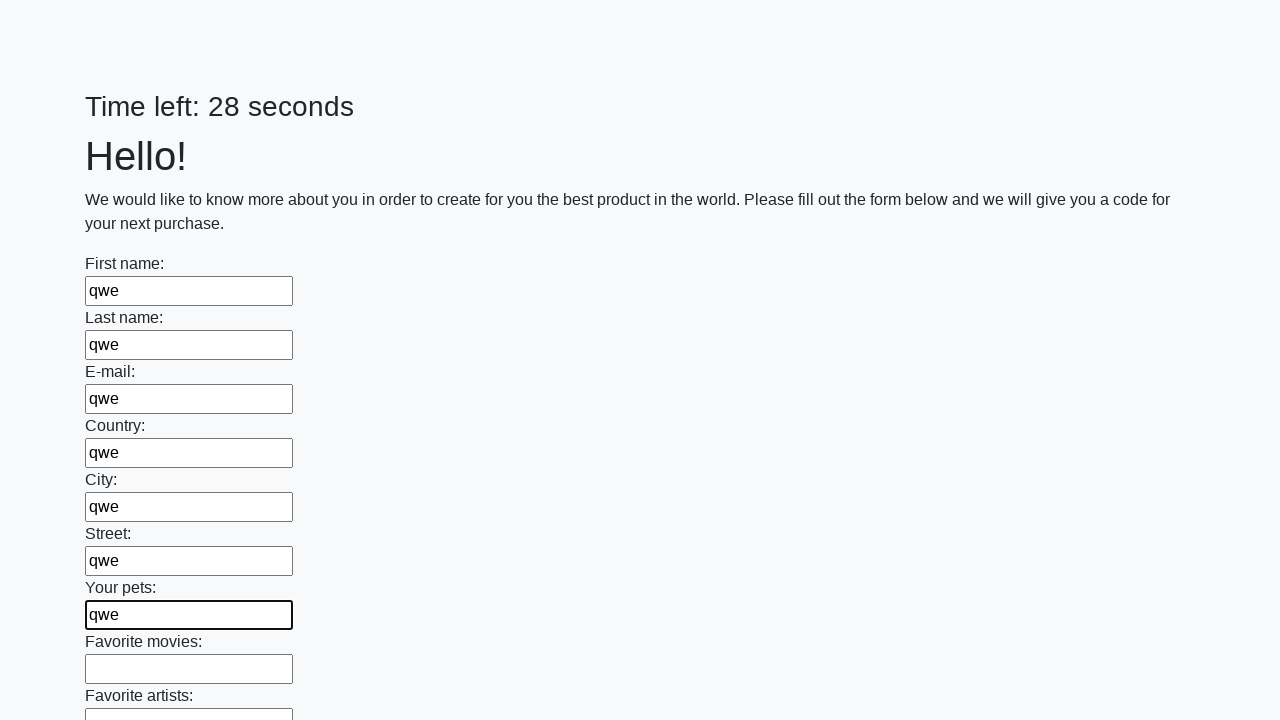

Filled an input field with 'qwe' on input >> nth=7
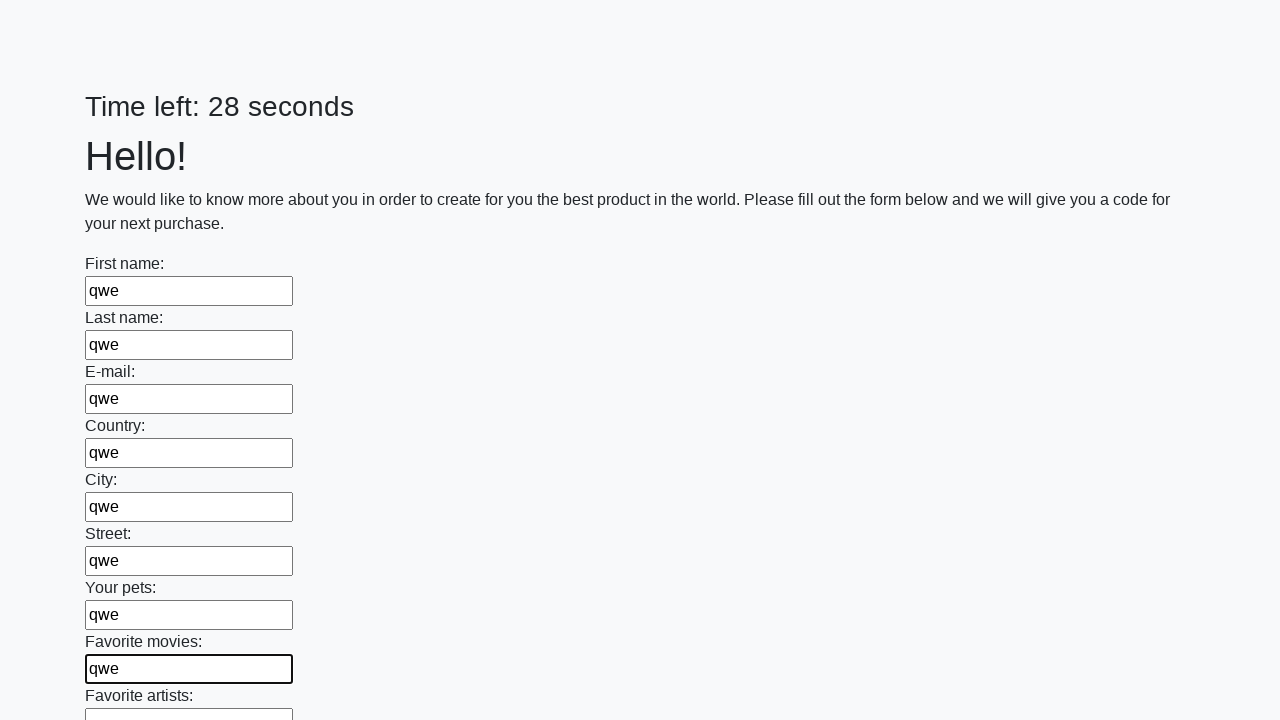

Filled an input field with 'qwe' on input >> nth=8
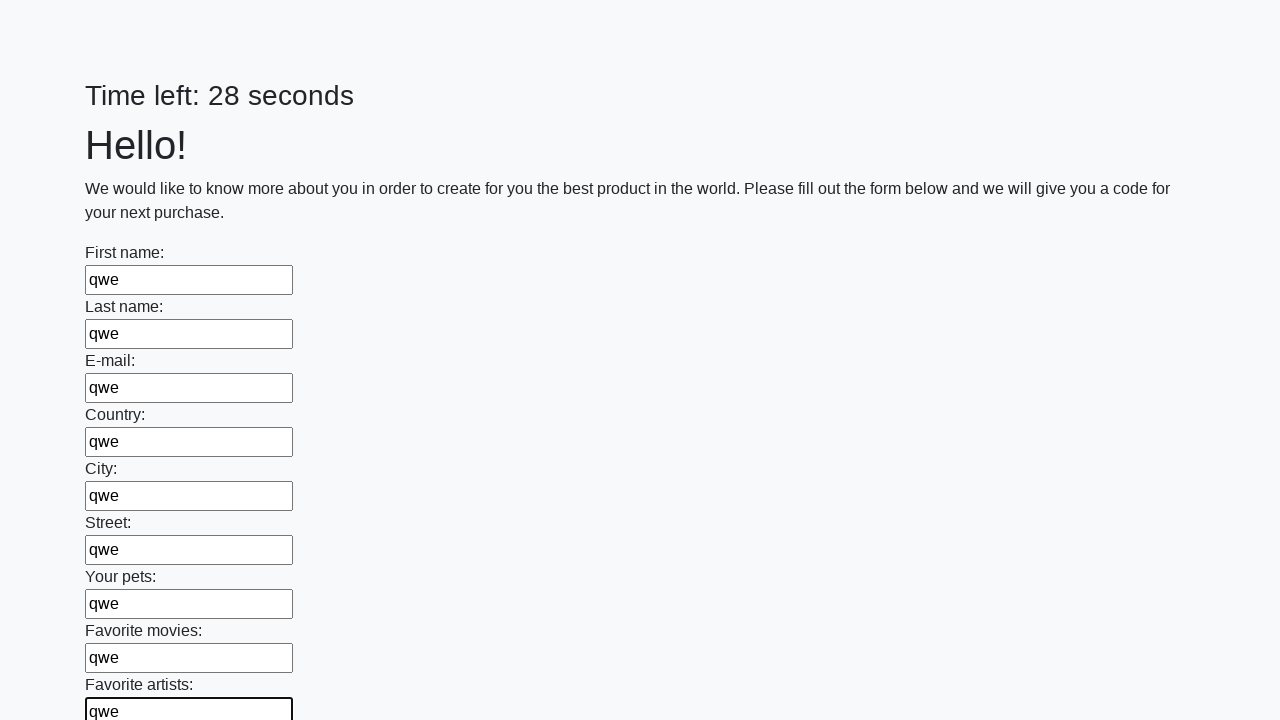

Filled an input field with 'qwe' on input >> nth=9
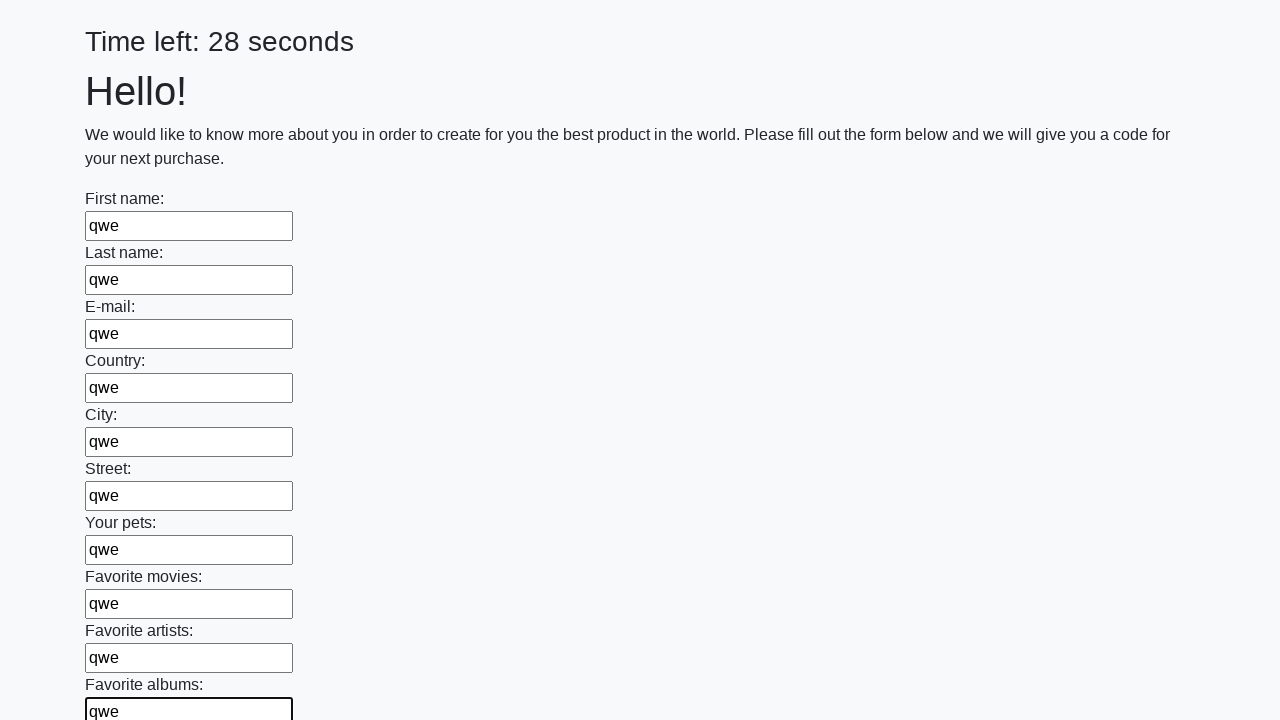

Filled an input field with 'qwe' on input >> nth=10
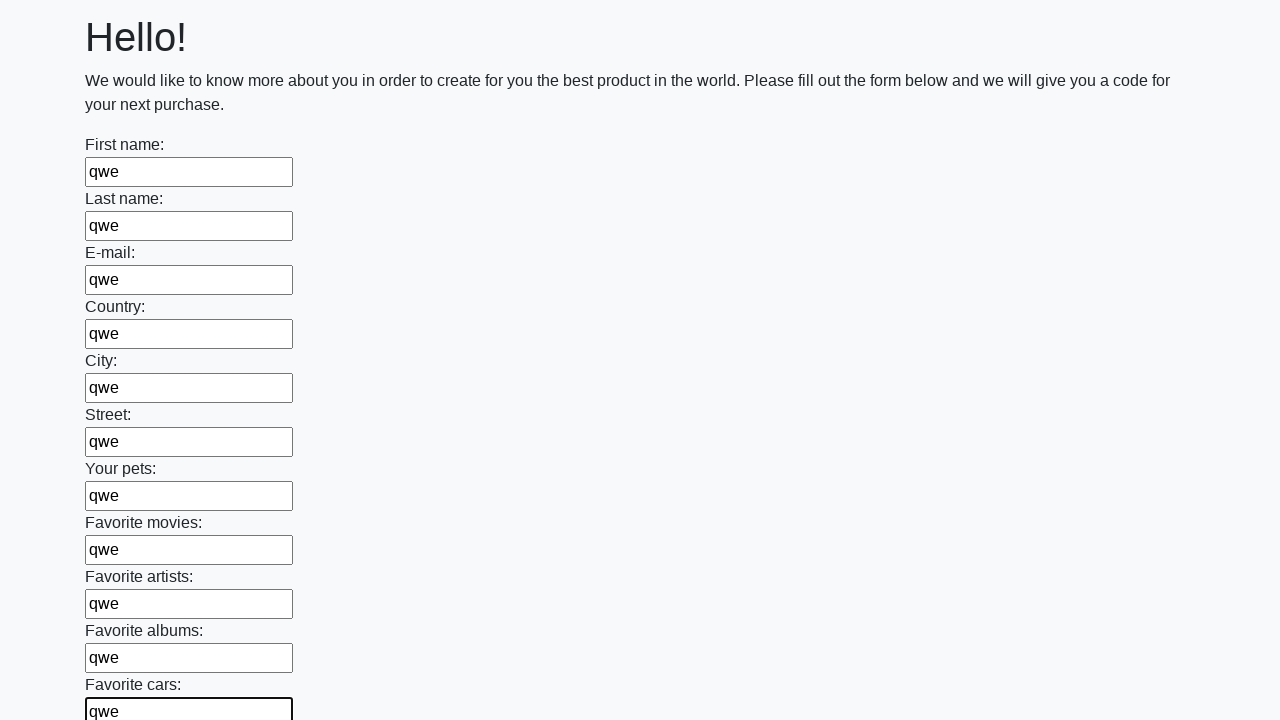

Filled an input field with 'qwe' on input >> nth=11
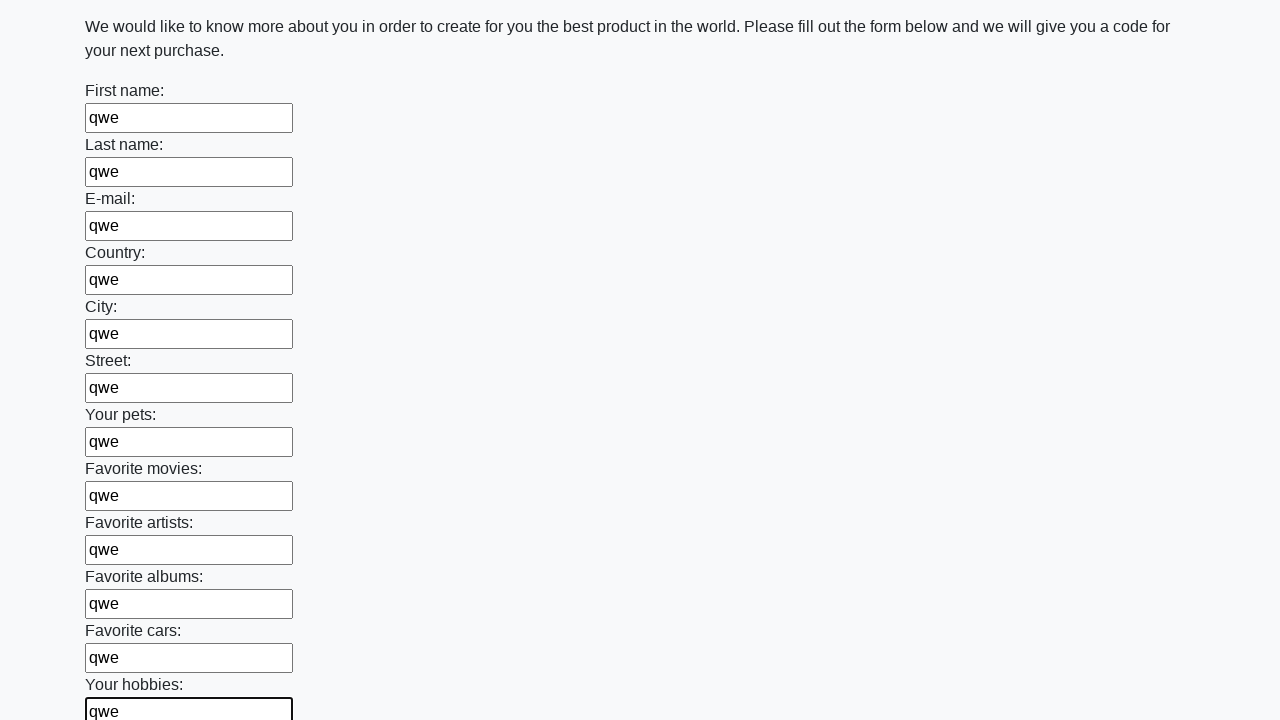

Filled an input field with 'qwe' on input >> nth=12
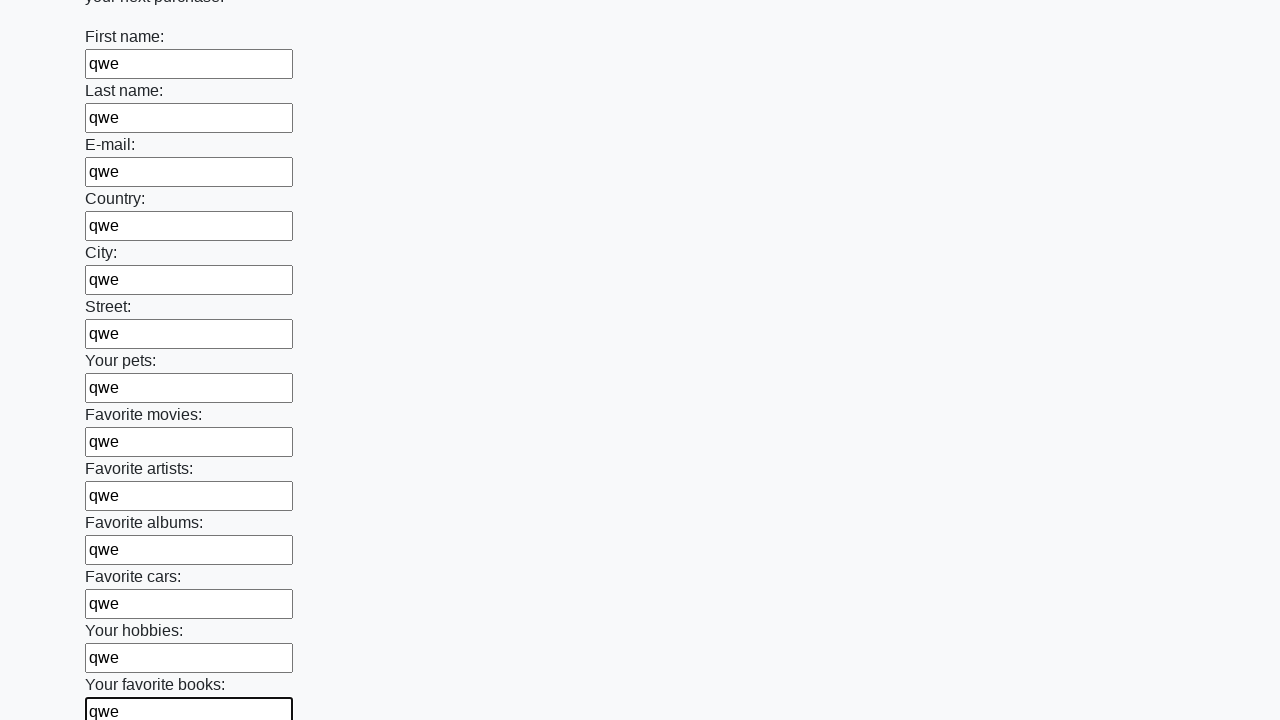

Filled an input field with 'qwe' on input >> nth=13
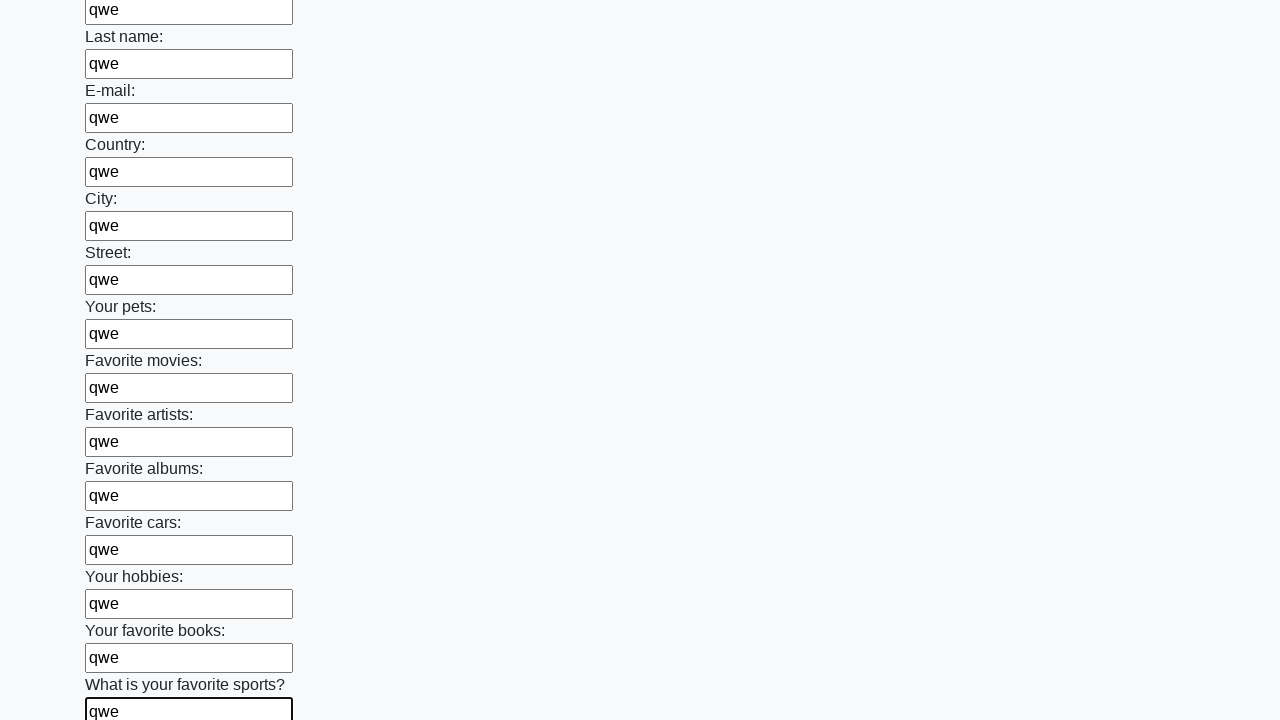

Filled an input field with 'qwe' on input >> nth=14
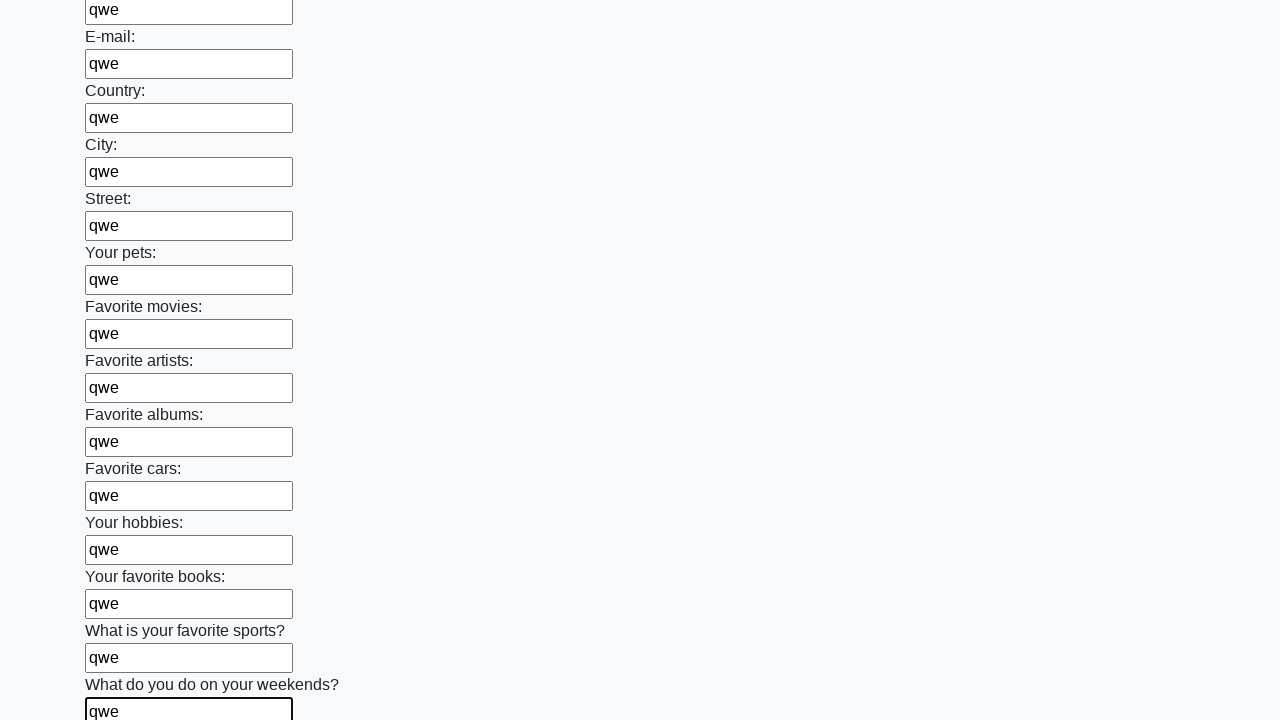

Filled an input field with 'qwe' on input >> nth=15
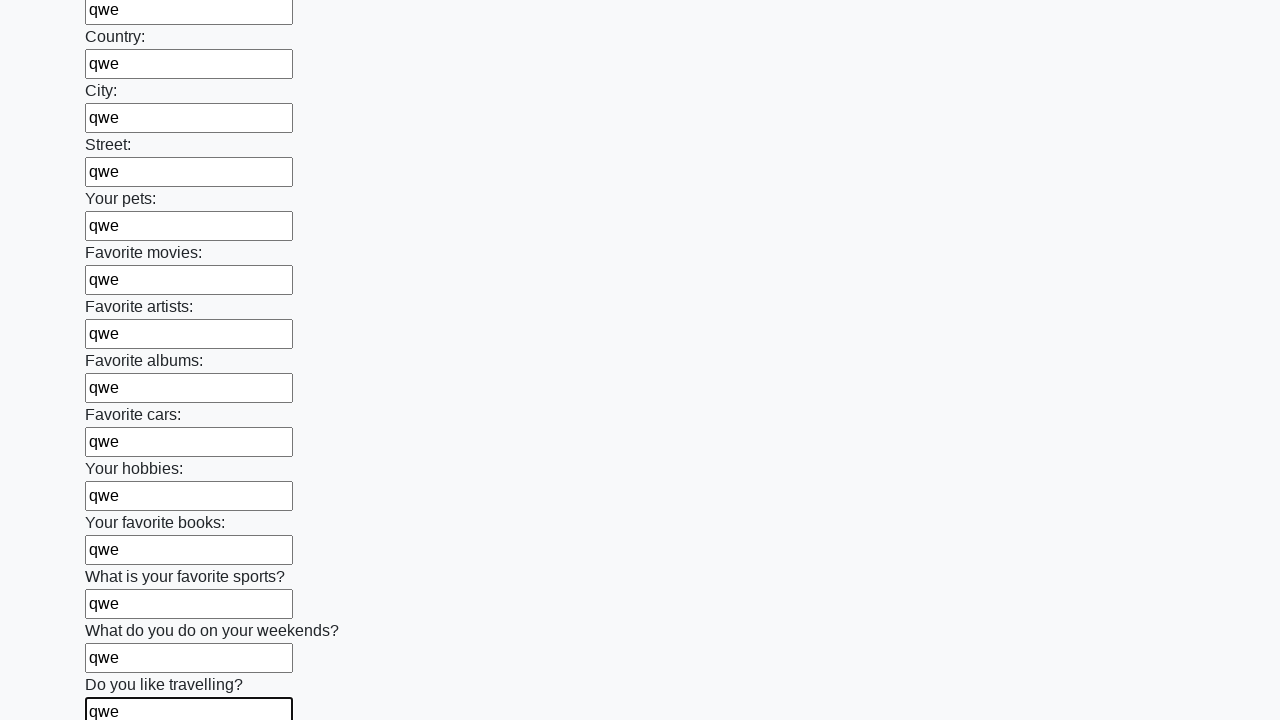

Filled an input field with 'qwe' on input >> nth=16
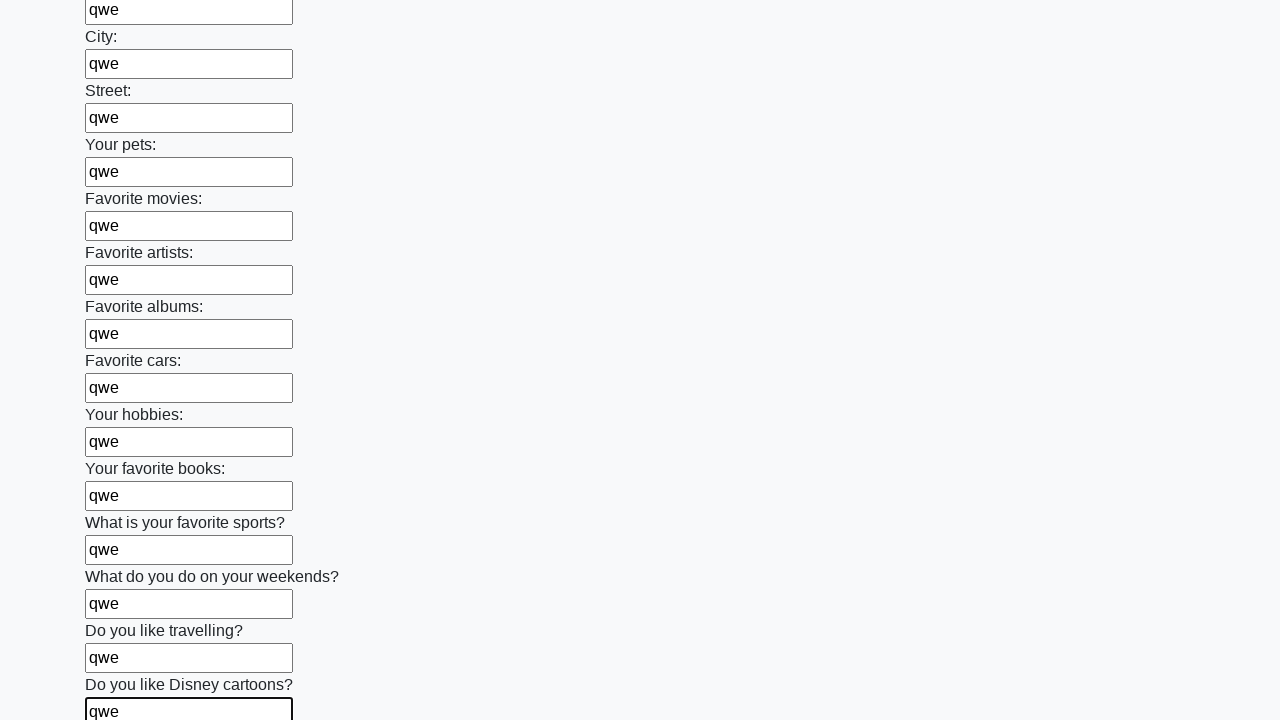

Filled an input field with 'qwe' on input >> nth=17
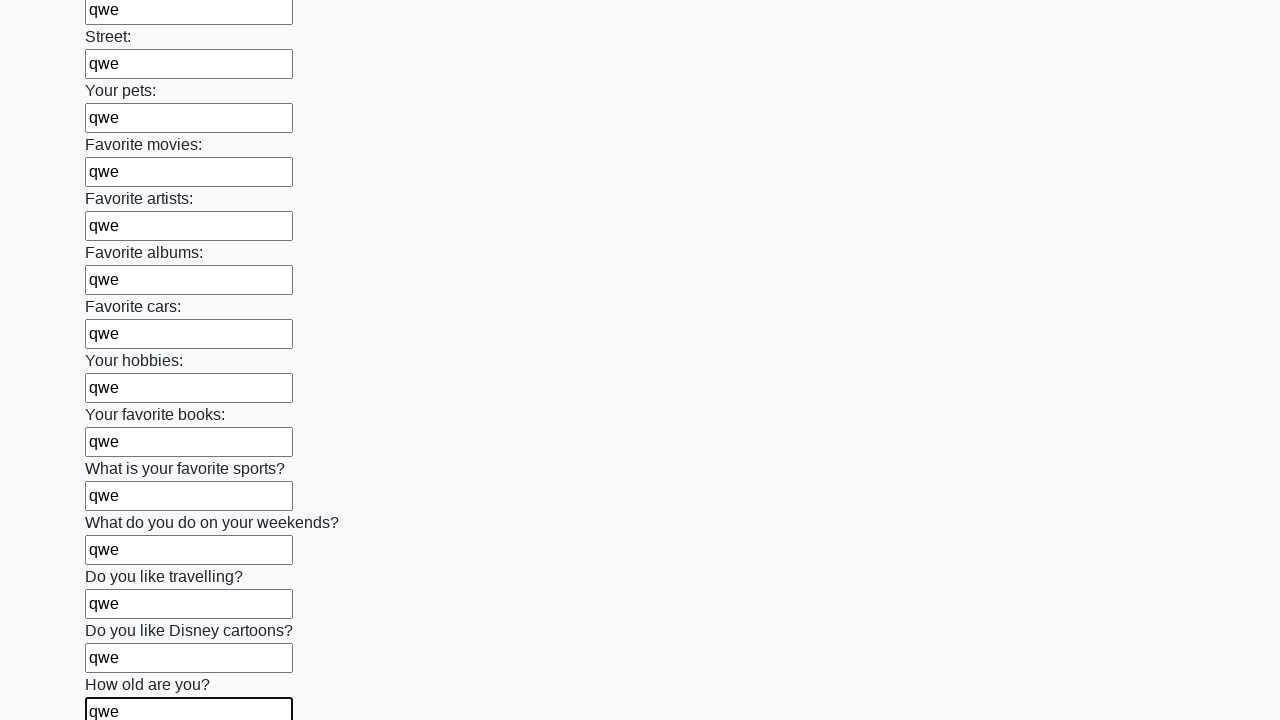

Filled an input field with 'qwe' on input >> nth=18
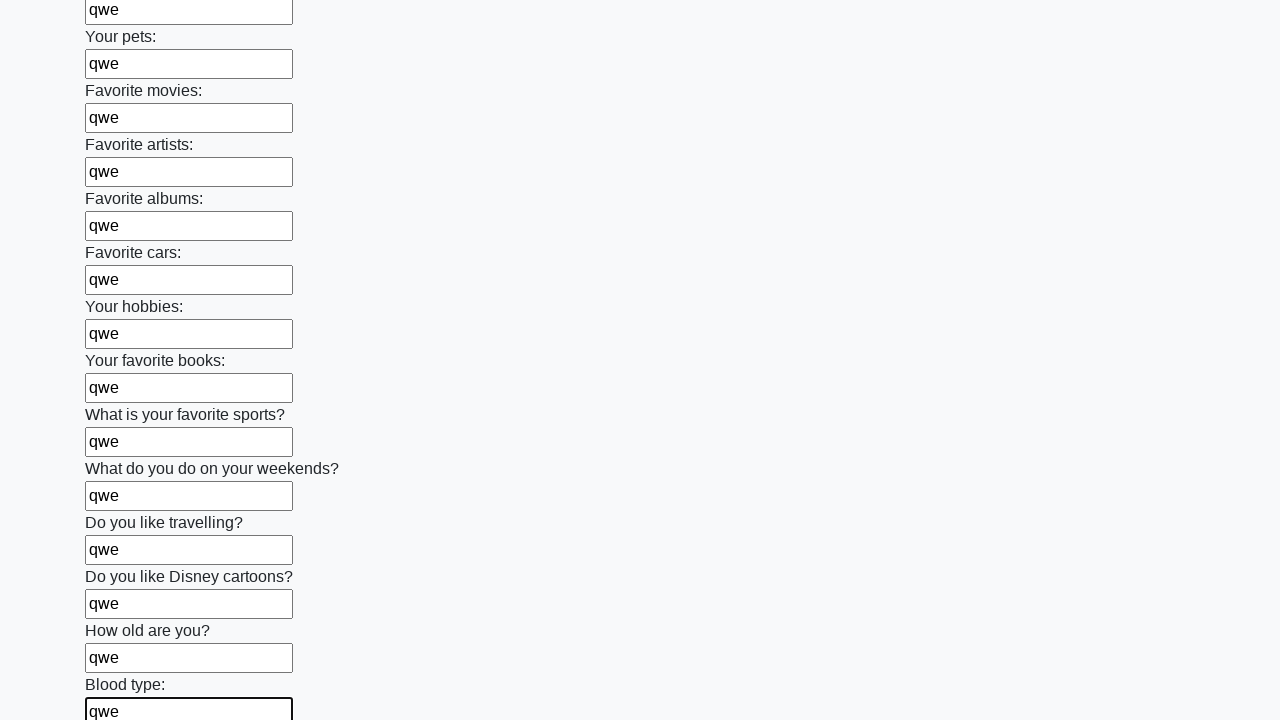

Filled an input field with 'qwe' on input >> nth=19
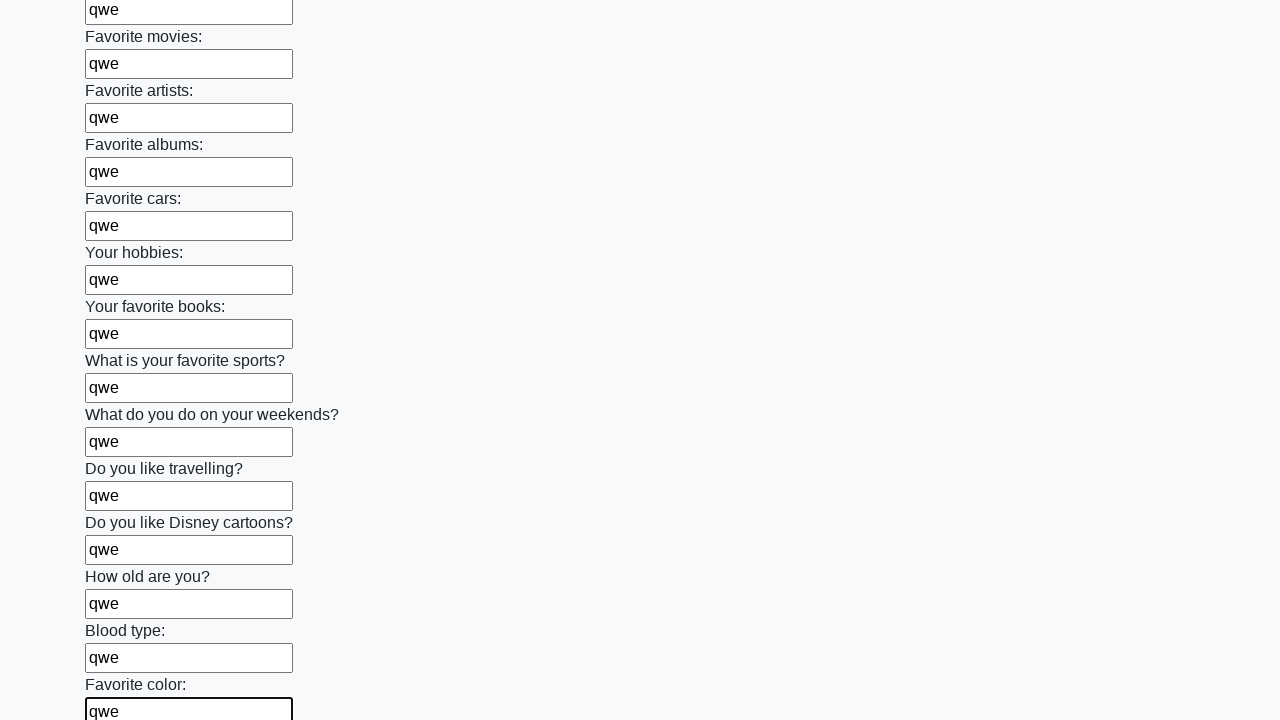

Filled an input field with 'qwe' on input >> nth=20
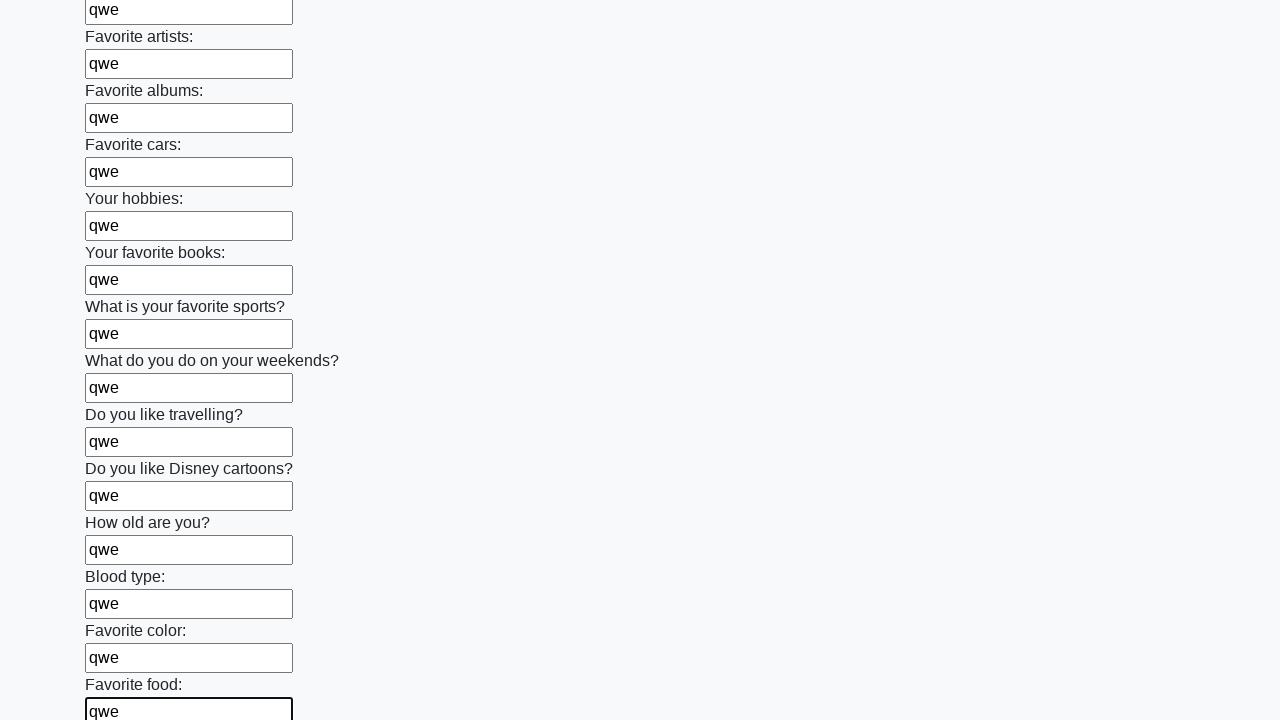

Filled an input field with 'qwe' on input >> nth=21
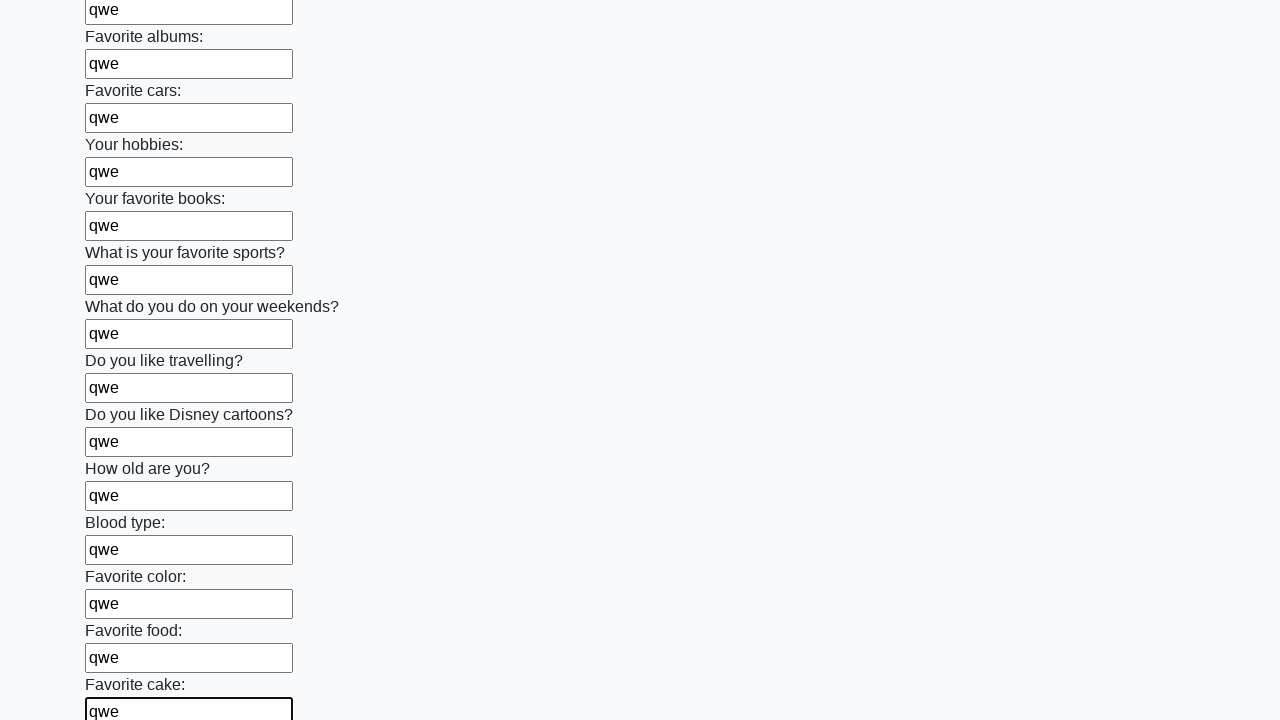

Filled an input field with 'qwe' on input >> nth=22
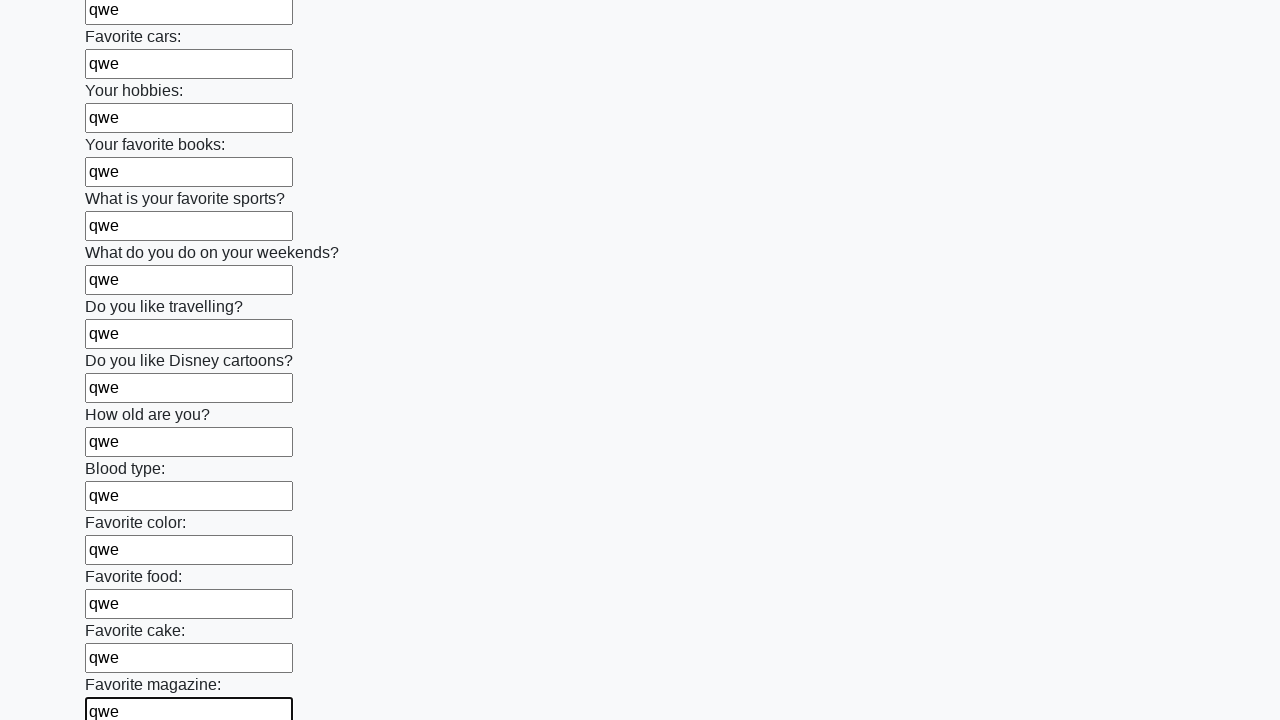

Filled an input field with 'qwe' on input >> nth=23
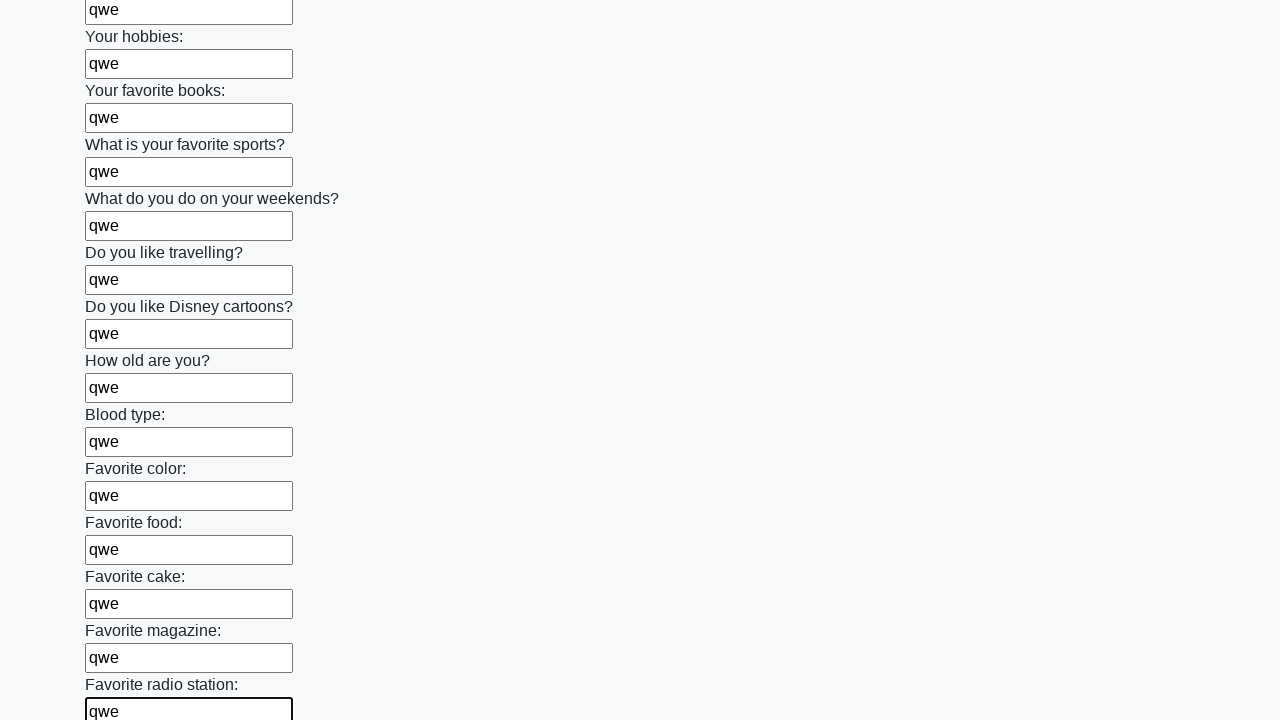

Filled an input field with 'qwe' on input >> nth=24
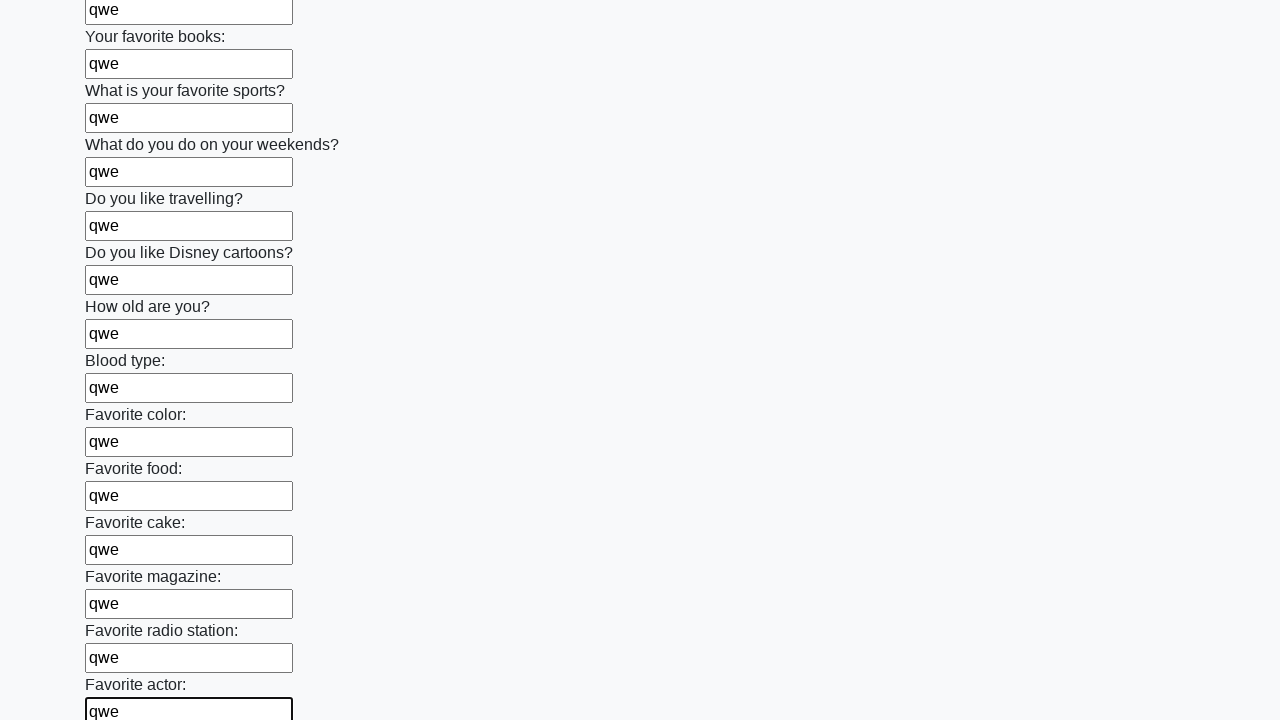

Filled an input field with 'qwe' on input >> nth=25
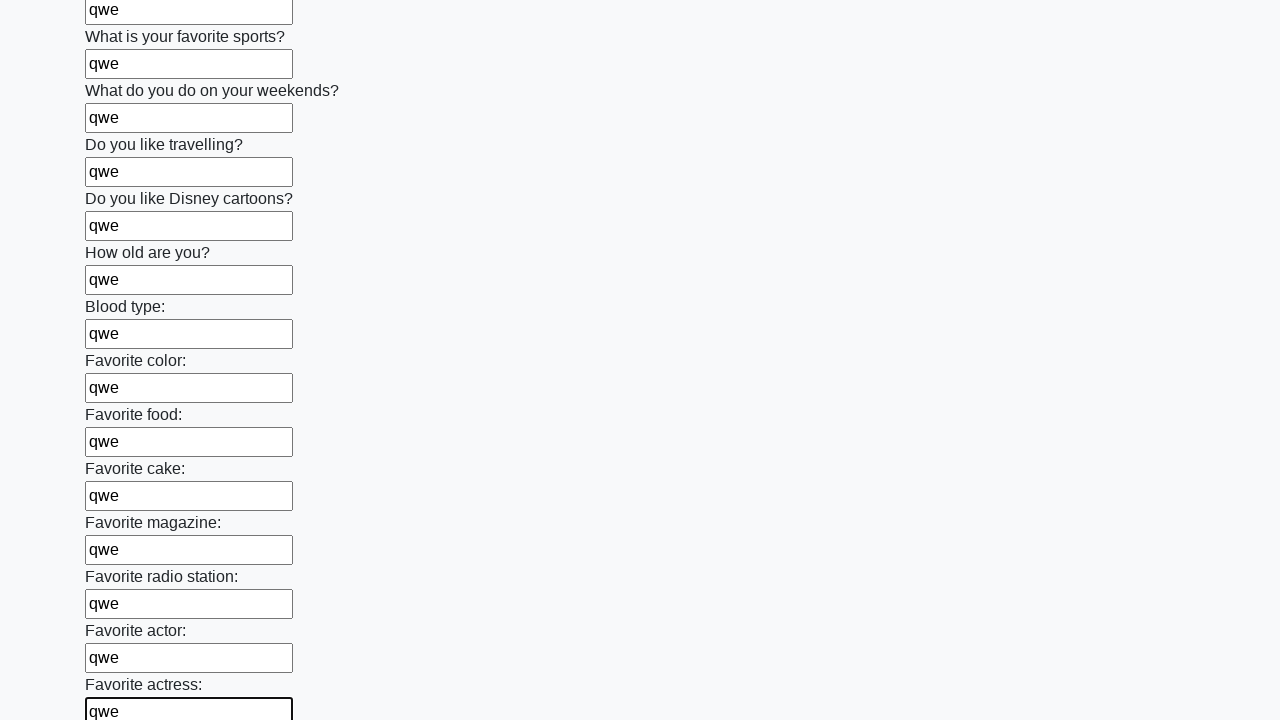

Filled an input field with 'qwe' on input >> nth=26
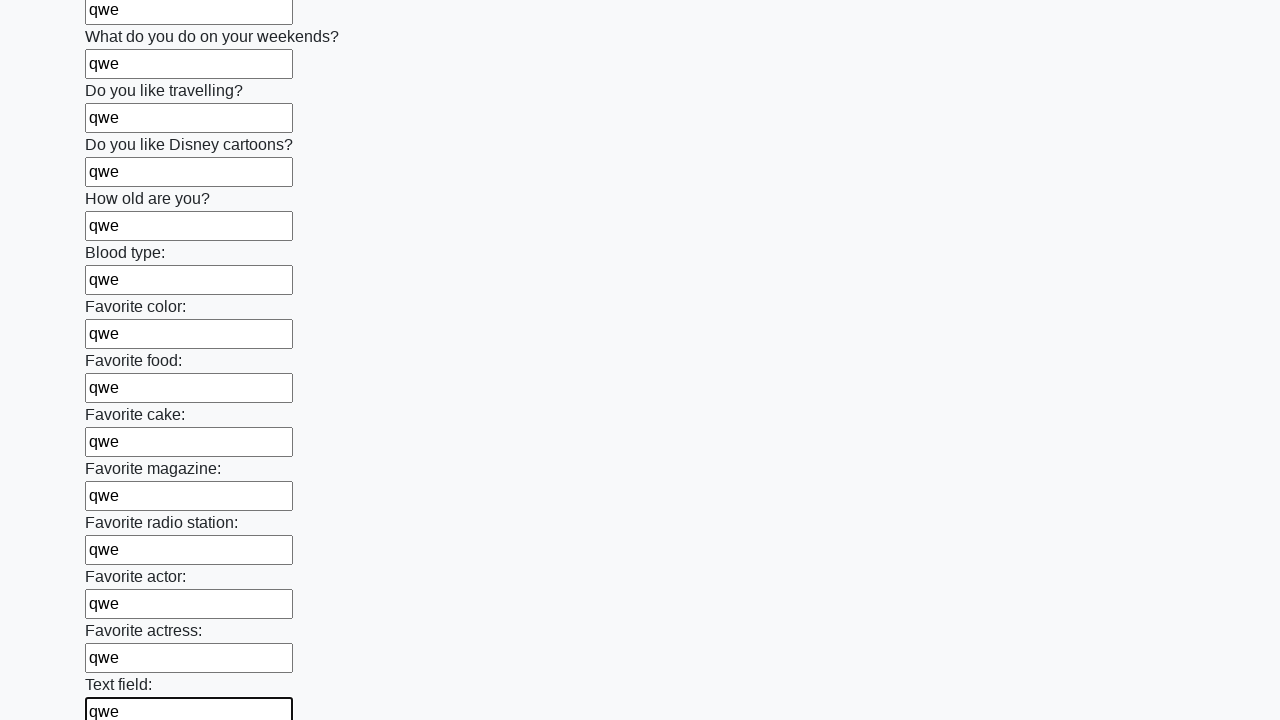

Filled an input field with 'qwe' on input >> nth=27
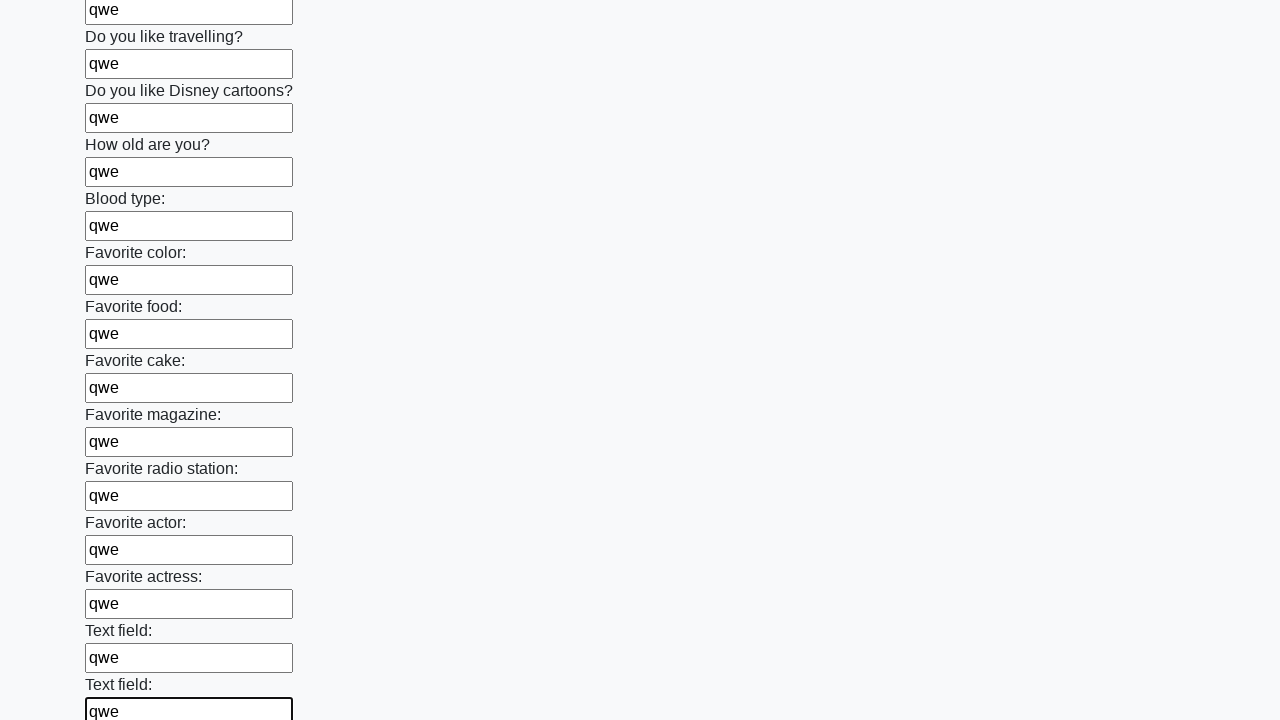

Filled an input field with 'qwe' on input >> nth=28
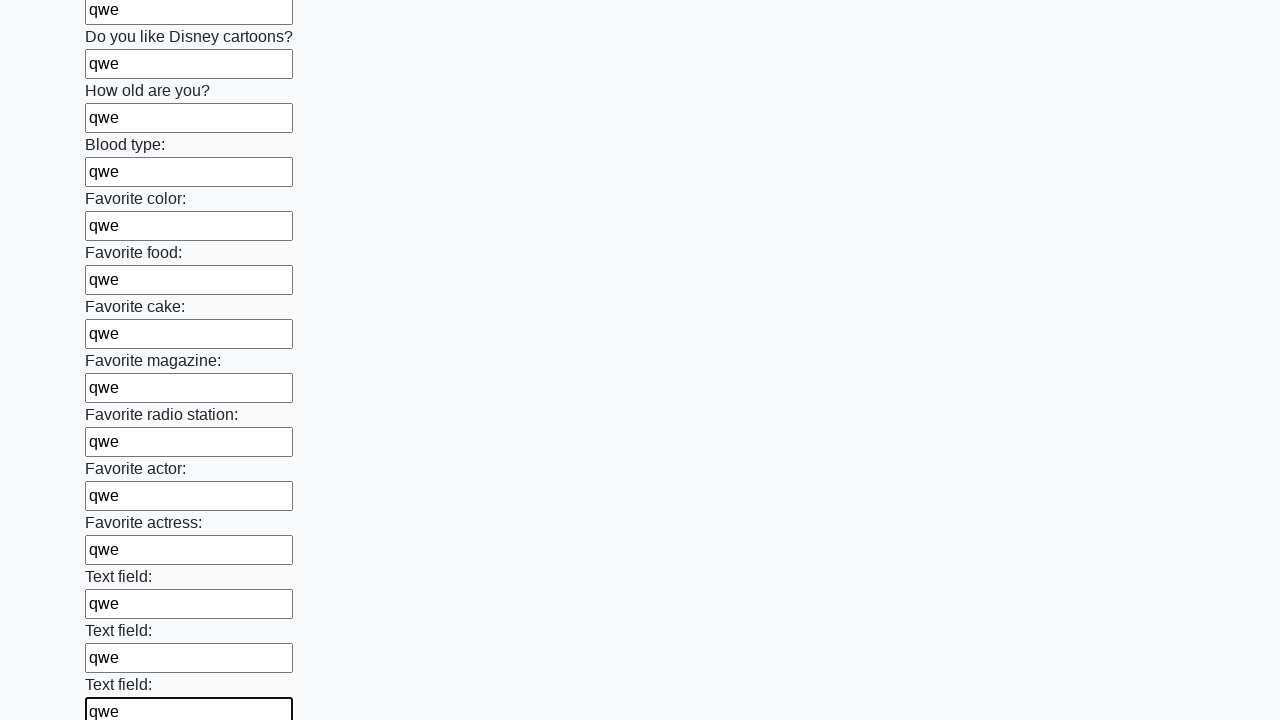

Filled an input field with 'qwe' on input >> nth=29
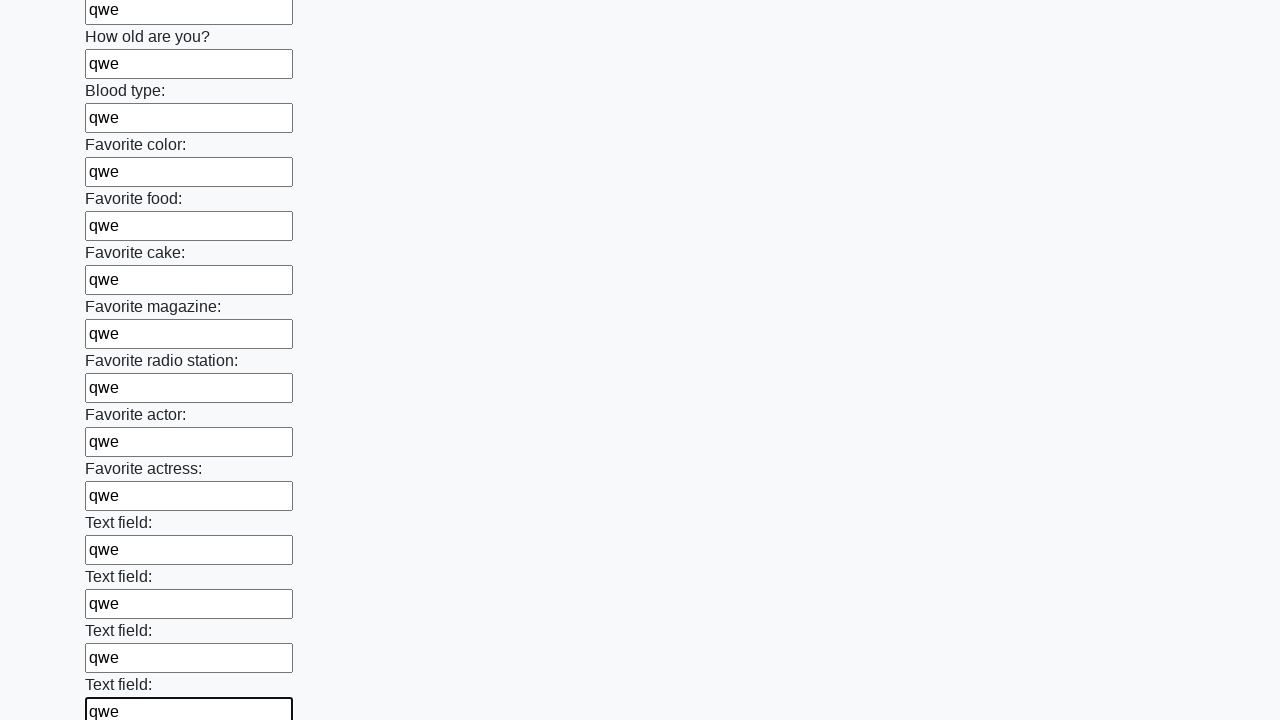

Filled an input field with 'qwe' on input >> nth=30
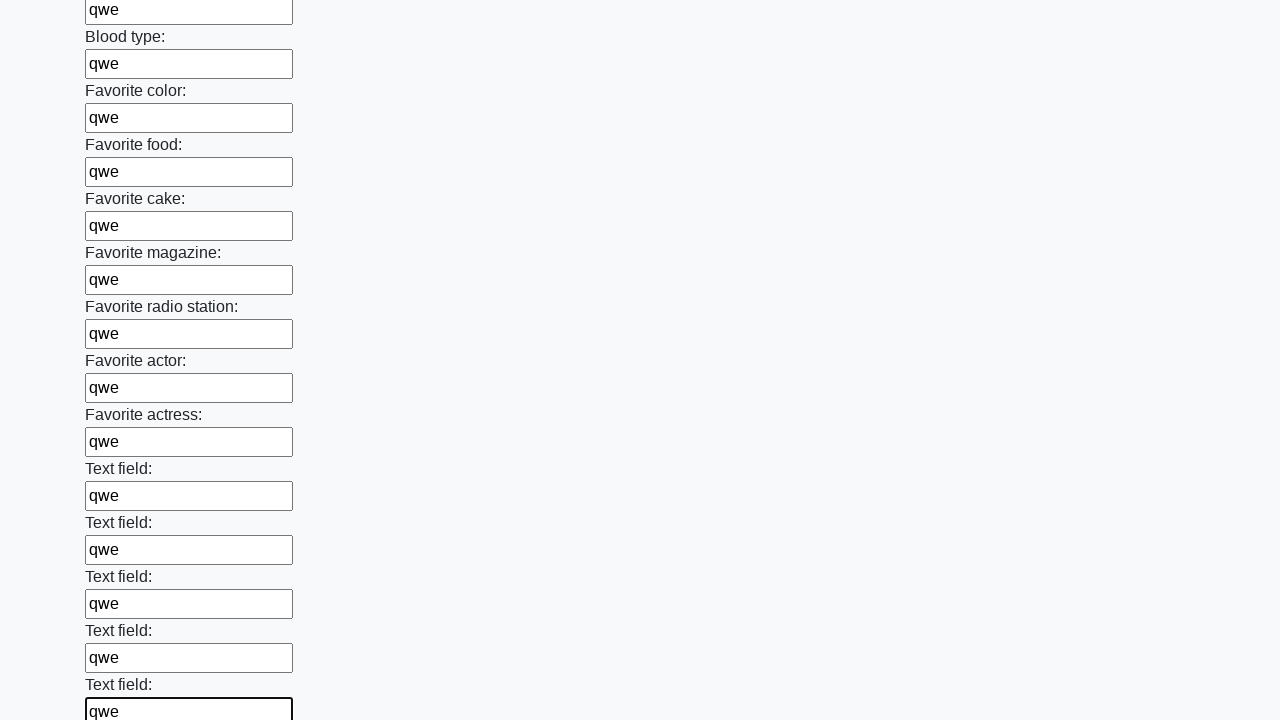

Filled an input field with 'qwe' on input >> nth=31
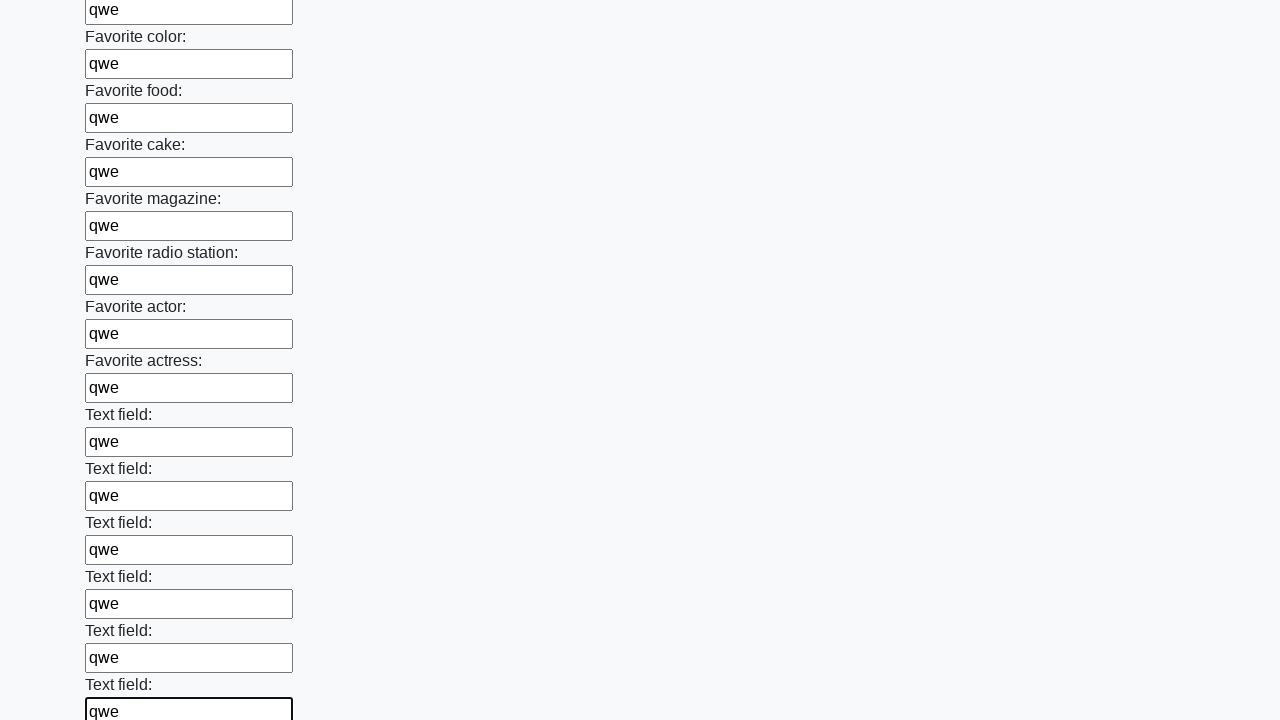

Filled an input field with 'qwe' on input >> nth=32
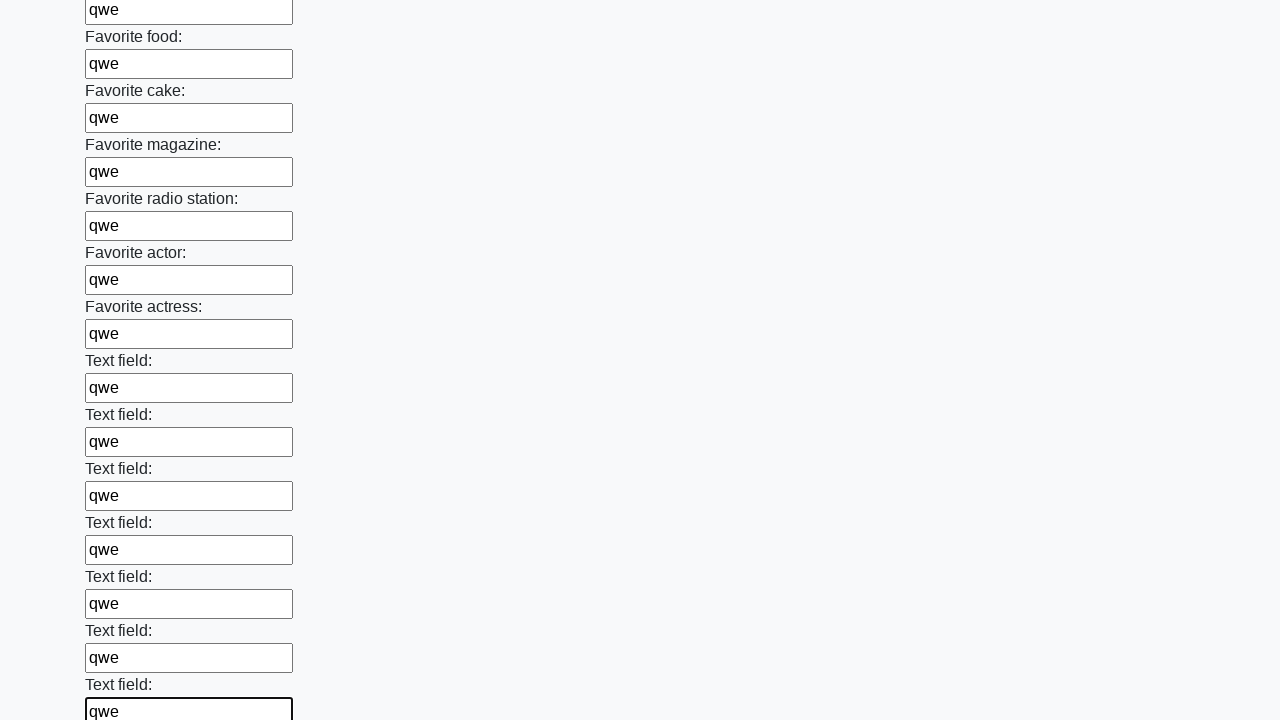

Filled an input field with 'qwe' on input >> nth=33
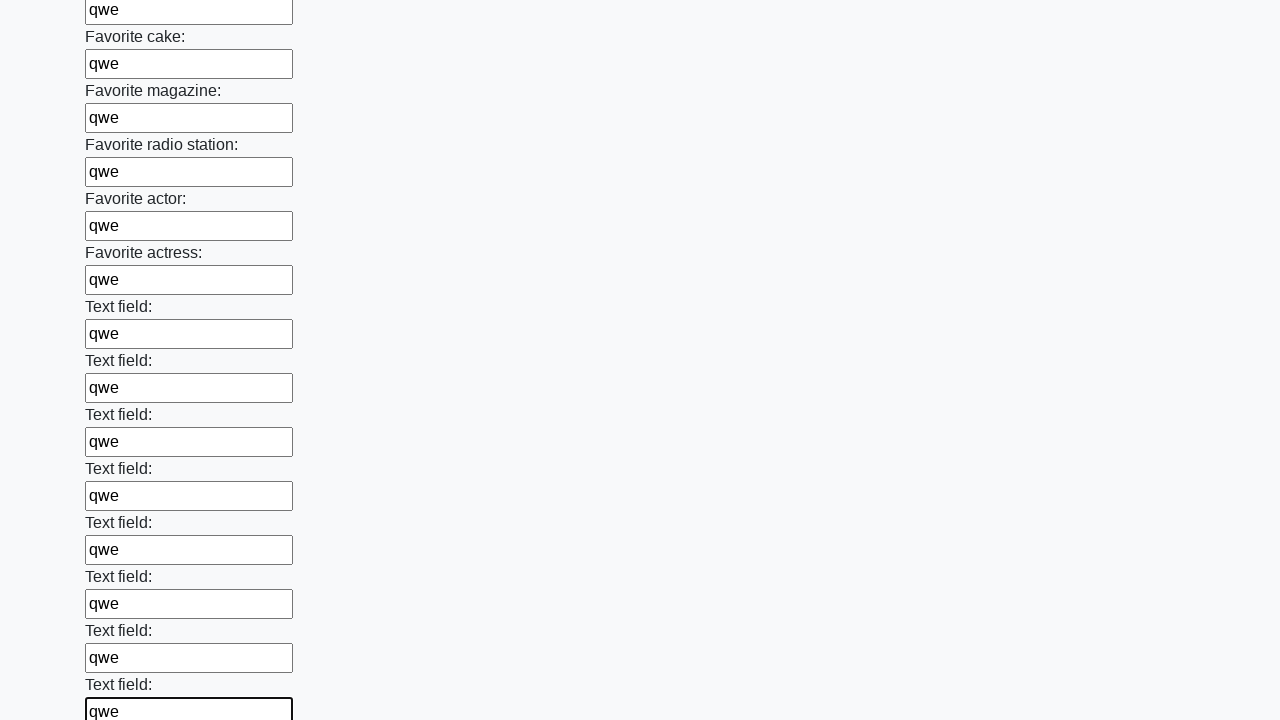

Filled an input field with 'qwe' on input >> nth=34
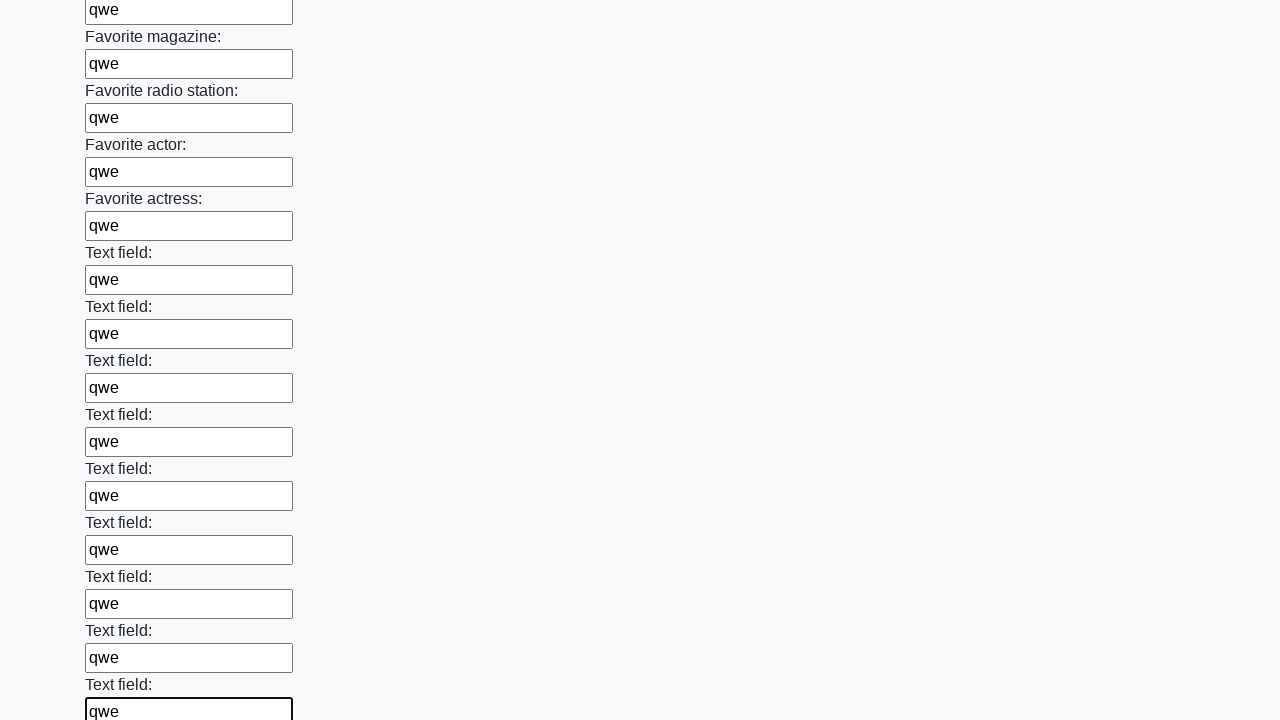

Filled an input field with 'qwe' on input >> nth=35
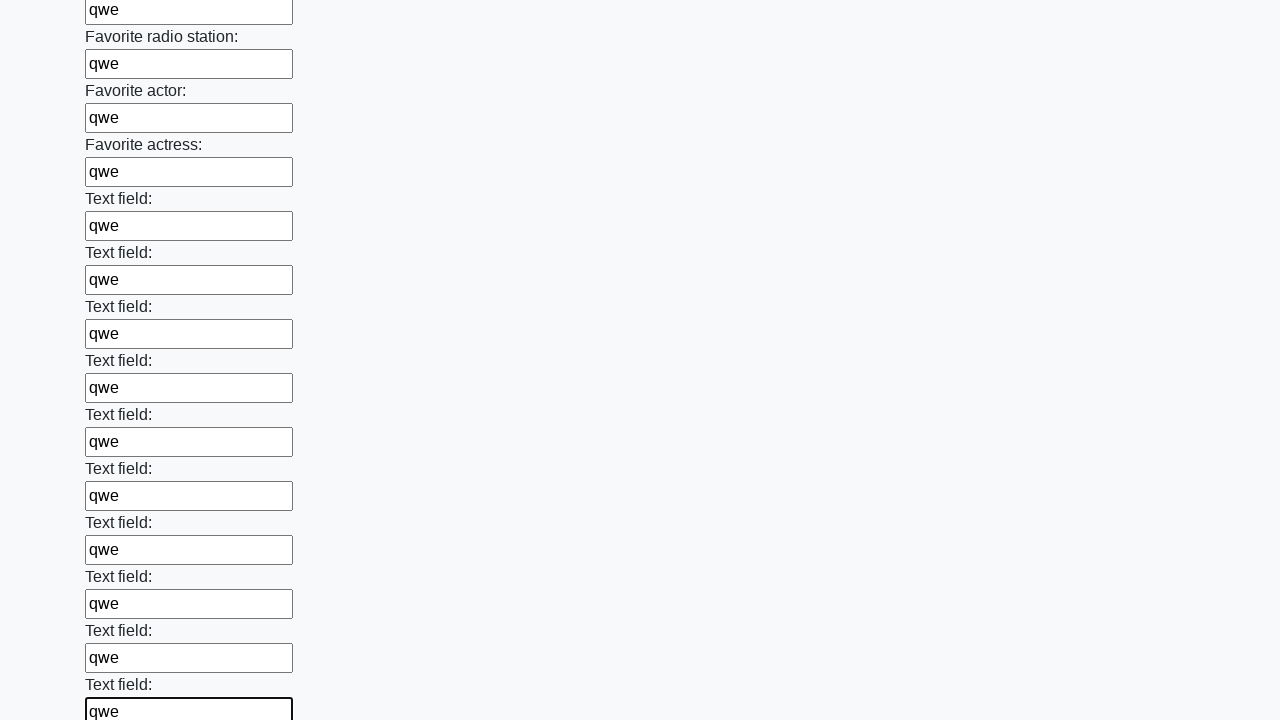

Filled an input field with 'qwe' on input >> nth=36
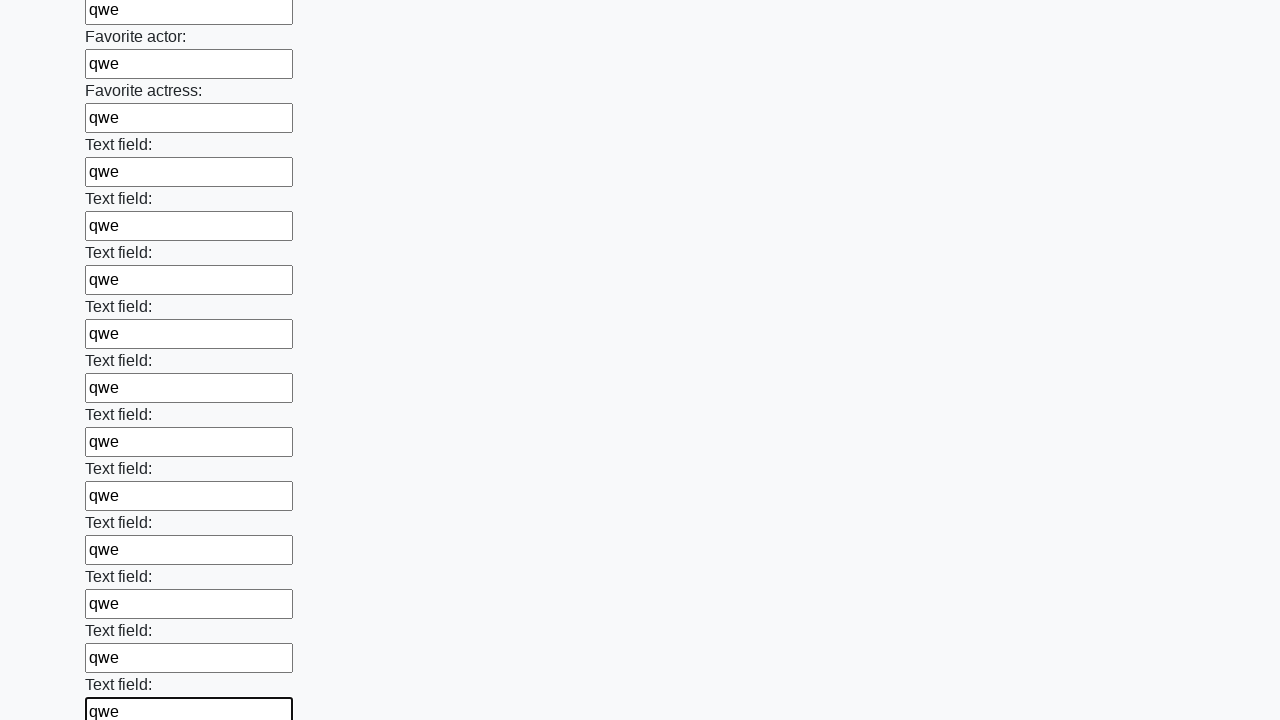

Filled an input field with 'qwe' on input >> nth=37
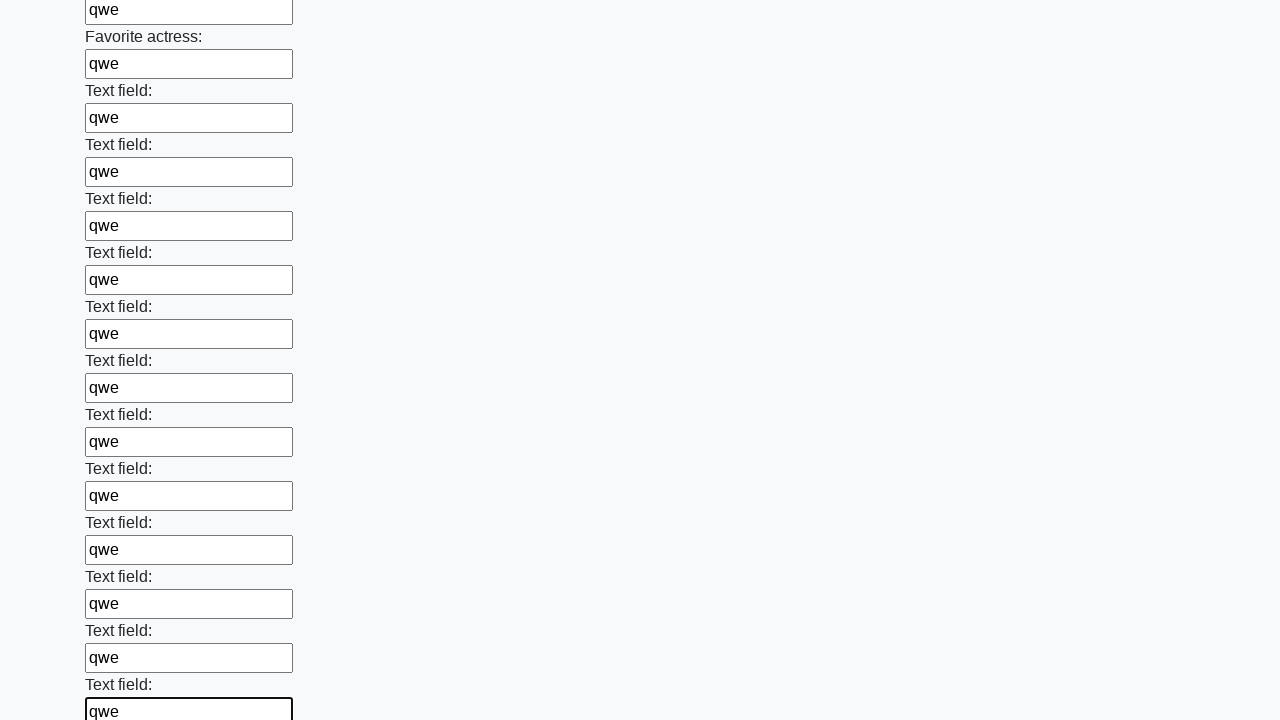

Filled an input field with 'qwe' on input >> nth=38
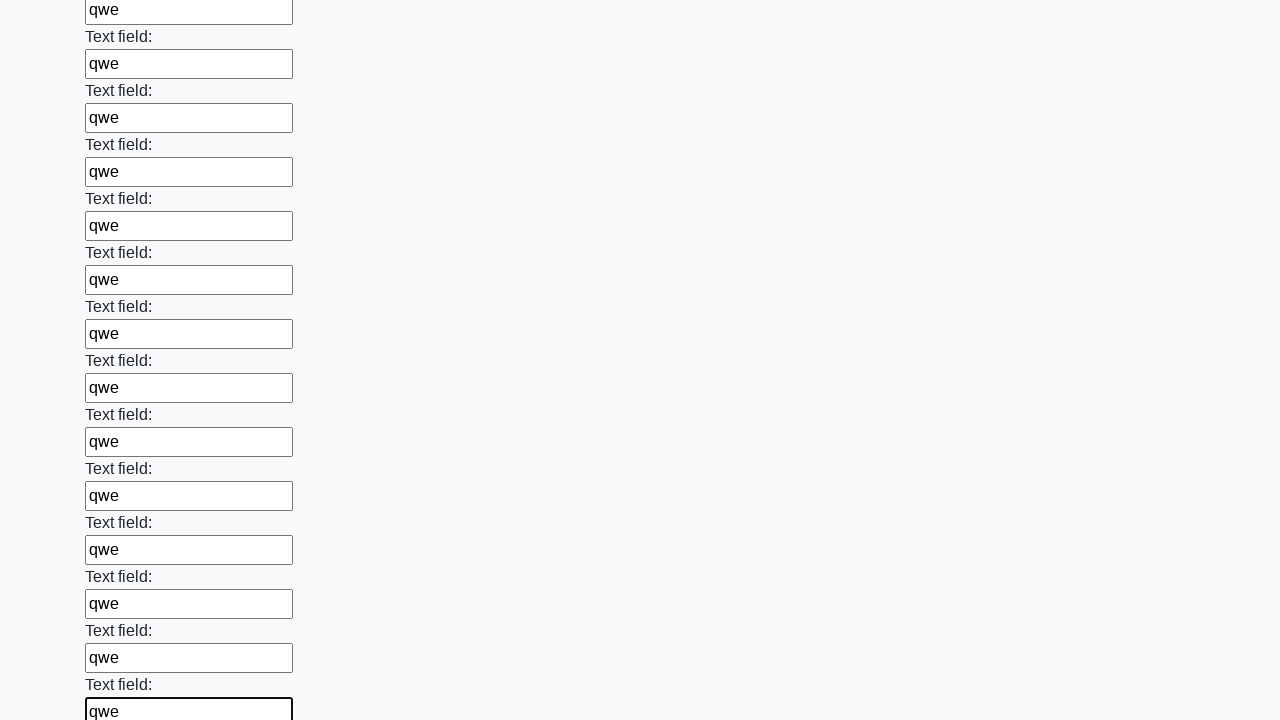

Filled an input field with 'qwe' on input >> nth=39
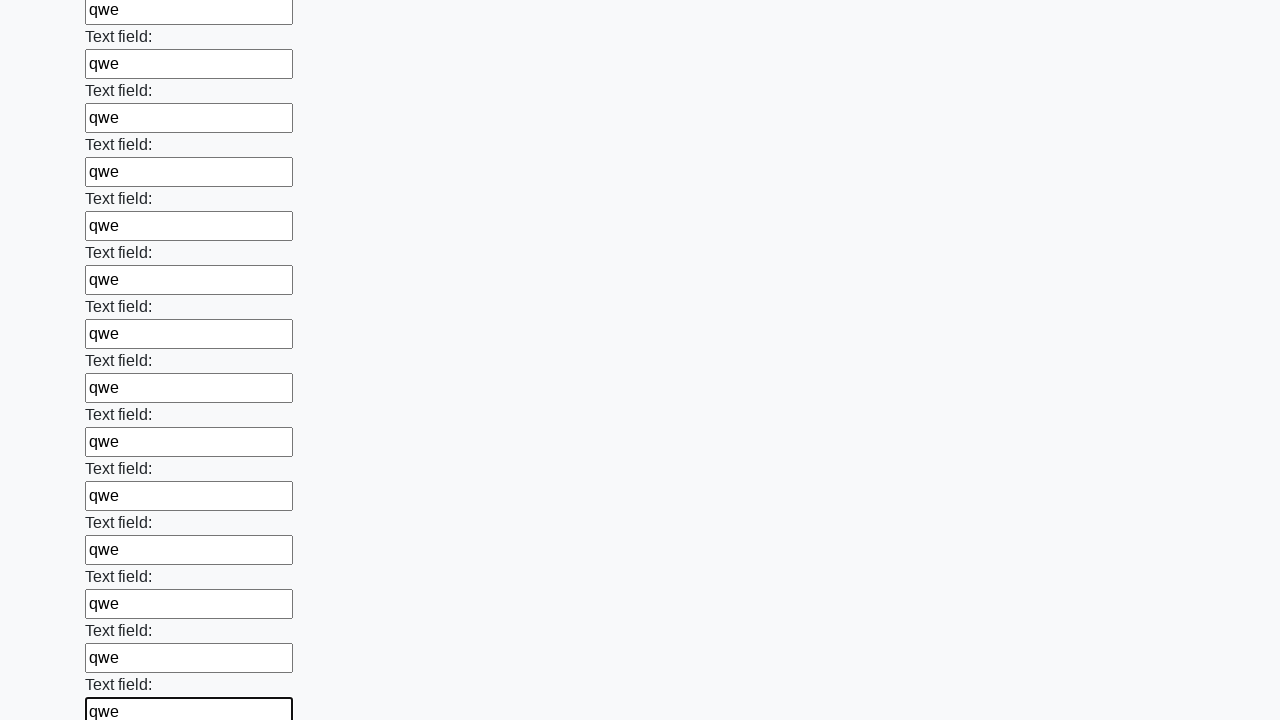

Filled an input field with 'qwe' on input >> nth=40
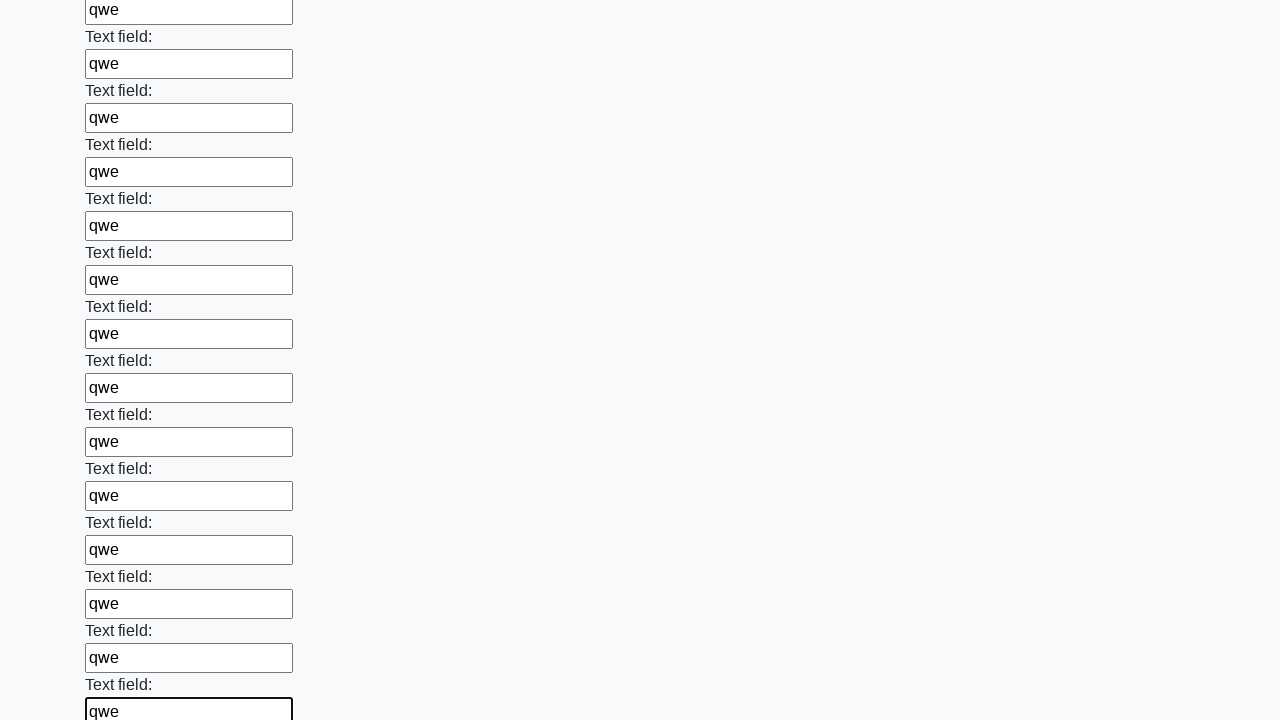

Filled an input field with 'qwe' on input >> nth=41
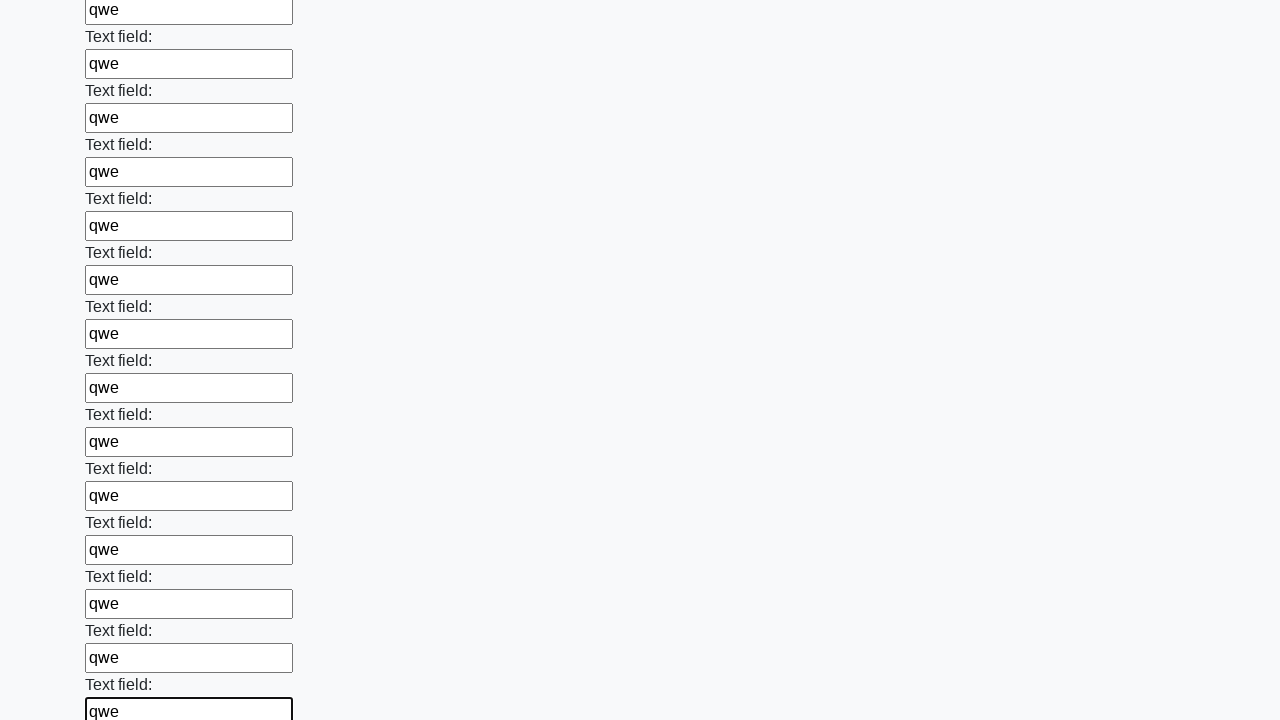

Filled an input field with 'qwe' on input >> nth=42
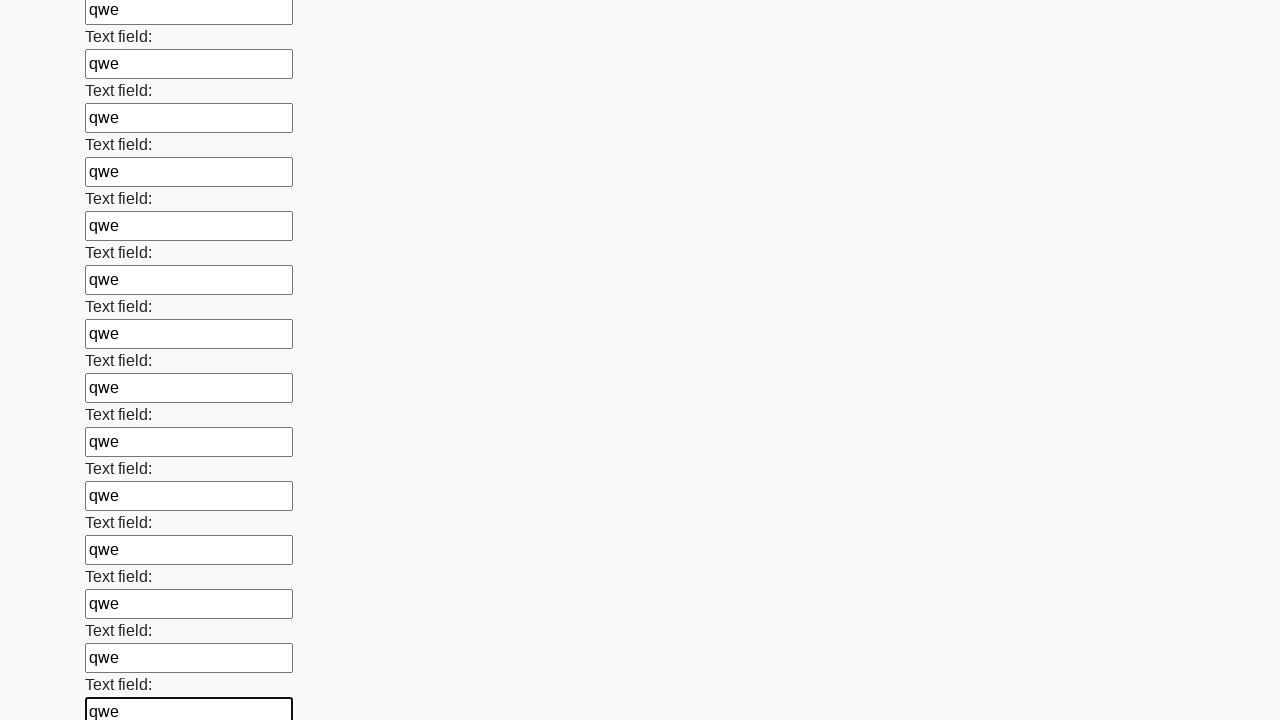

Filled an input field with 'qwe' on input >> nth=43
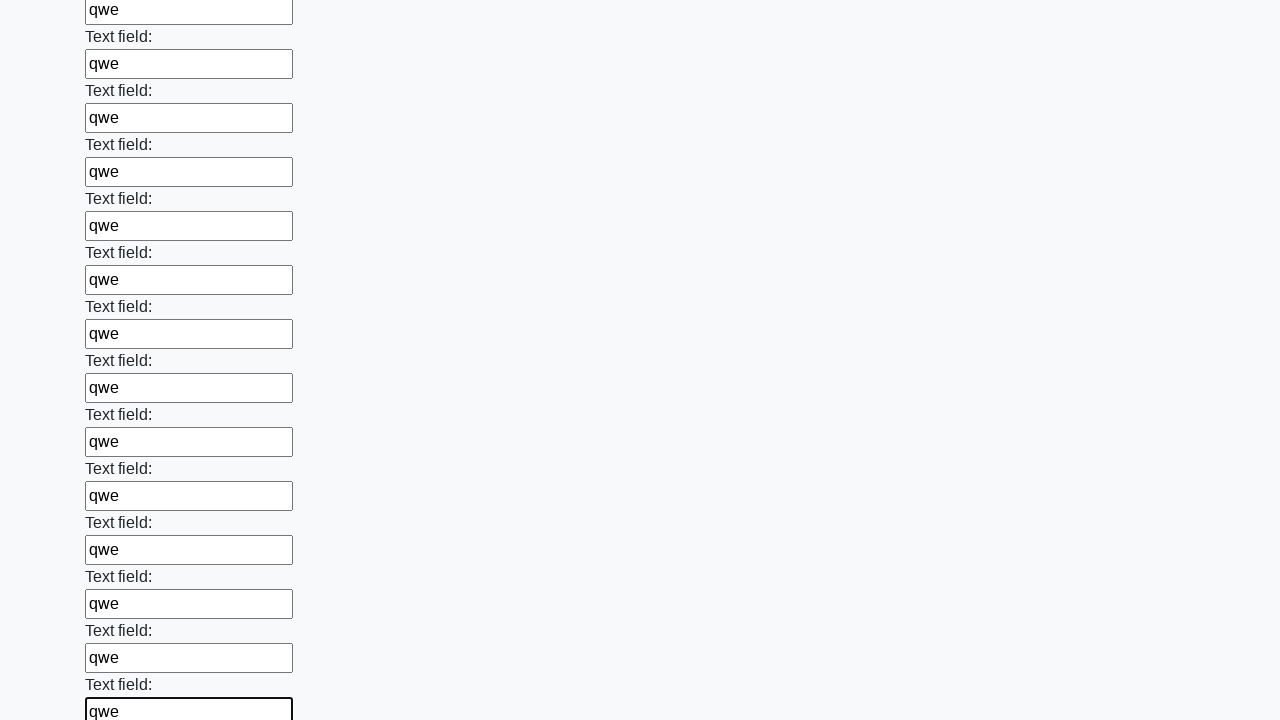

Filled an input field with 'qwe' on input >> nth=44
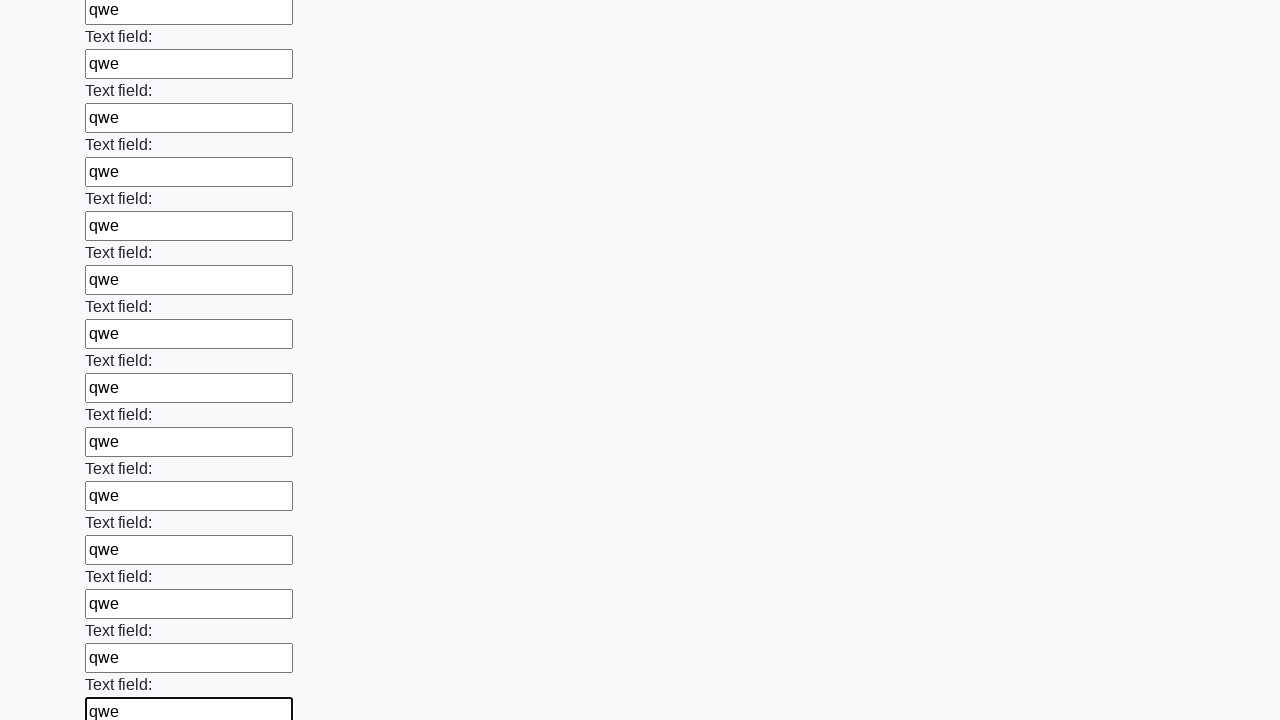

Filled an input field with 'qwe' on input >> nth=45
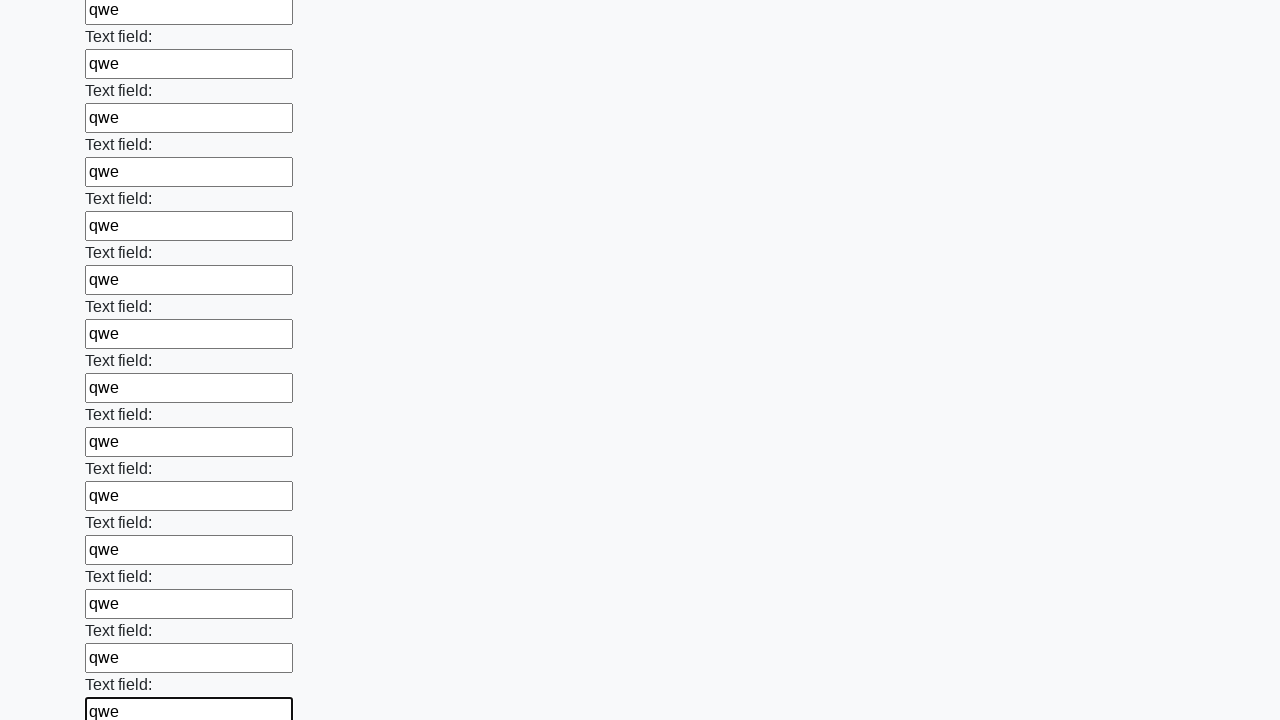

Filled an input field with 'qwe' on input >> nth=46
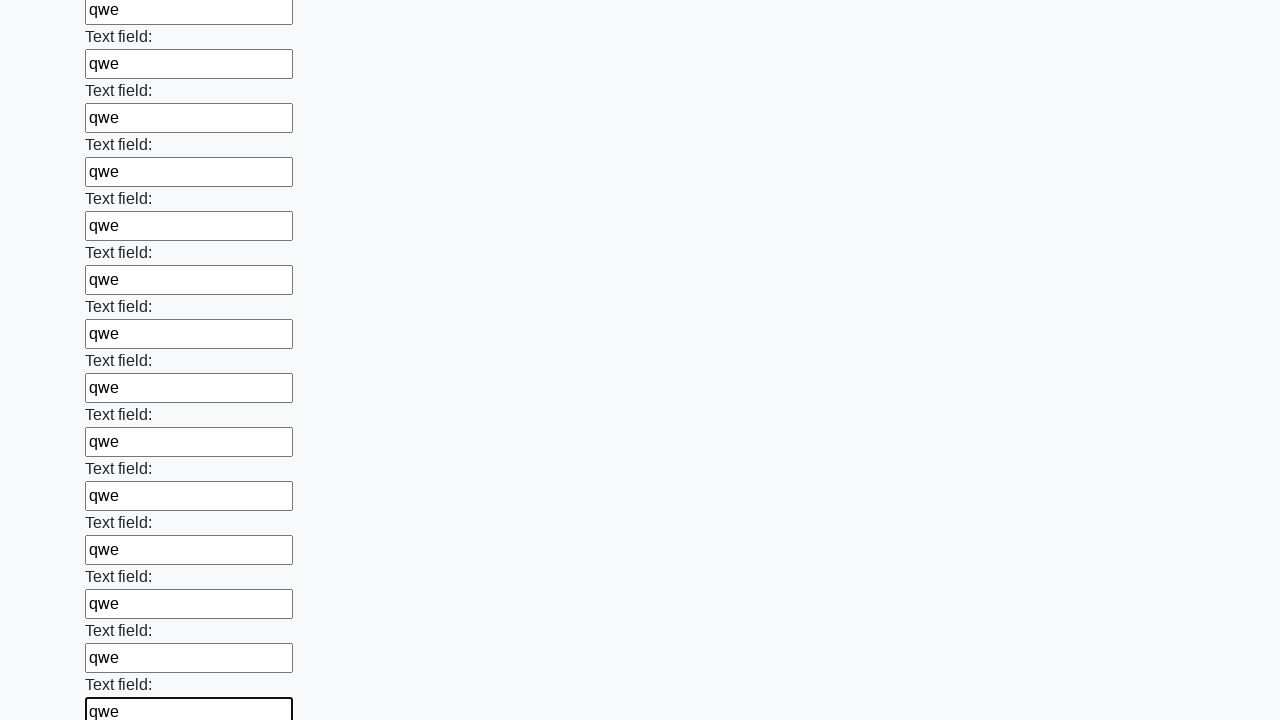

Filled an input field with 'qwe' on input >> nth=47
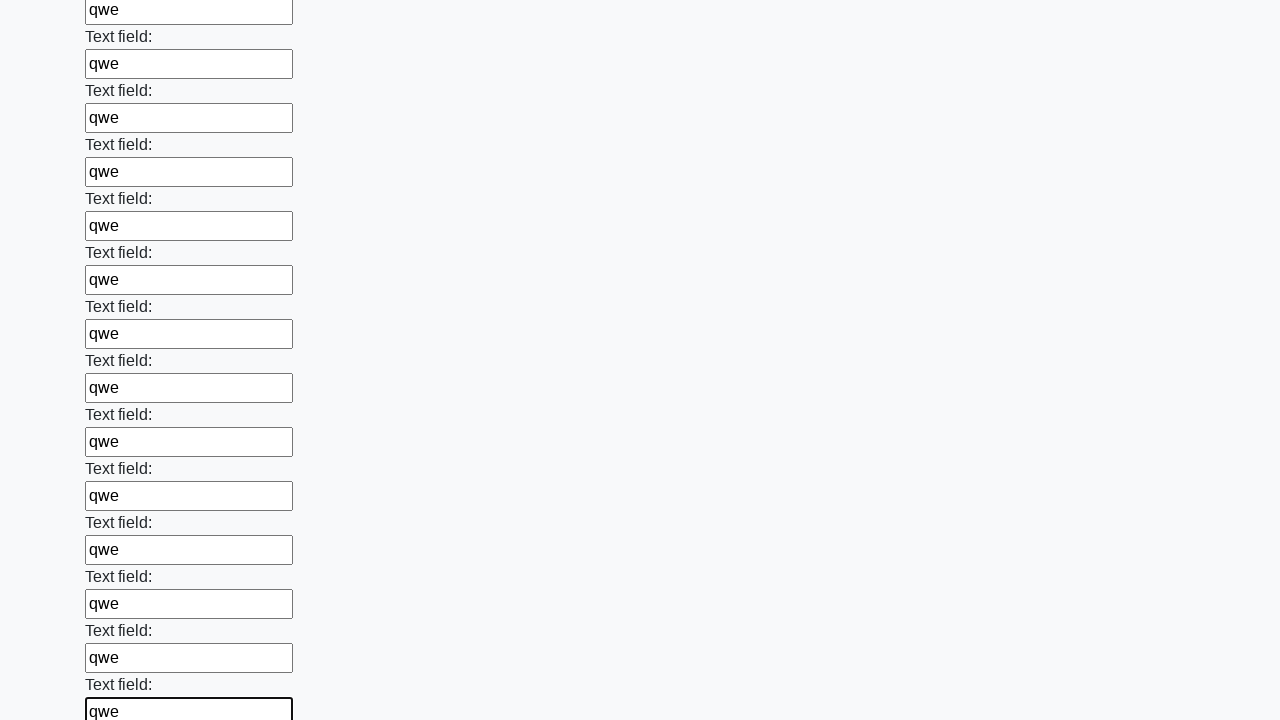

Filled an input field with 'qwe' on input >> nth=48
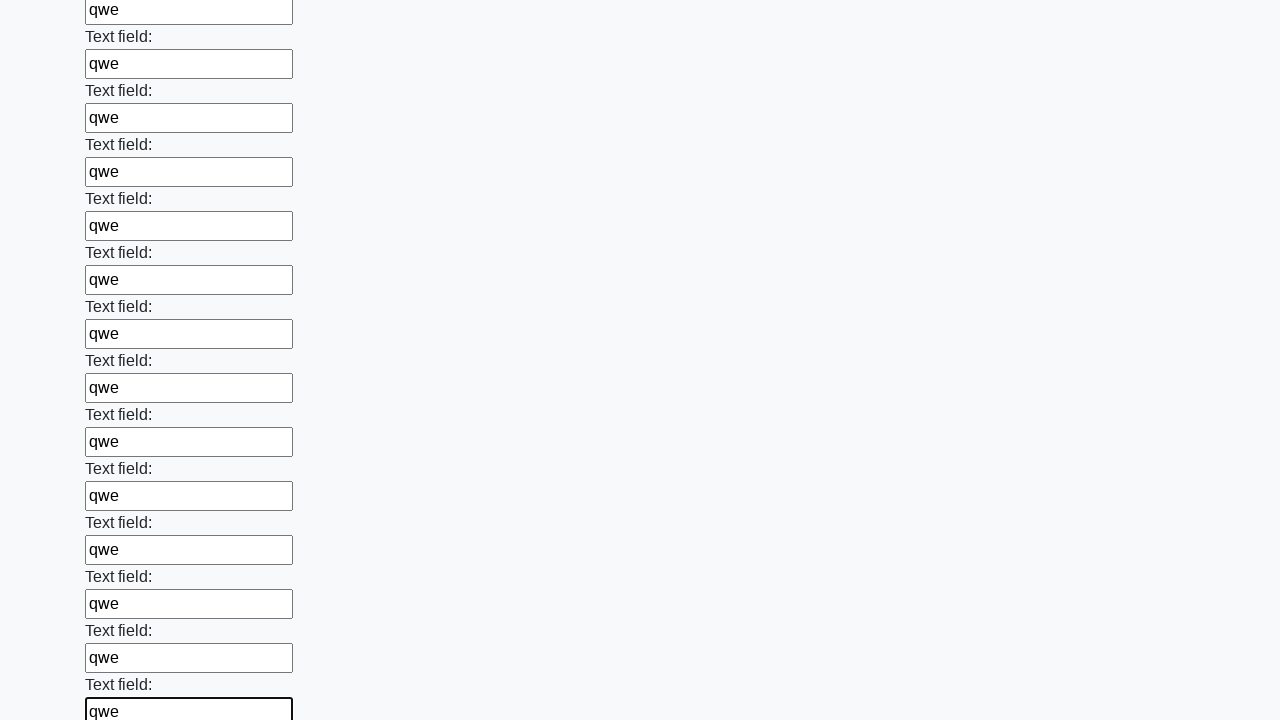

Filled an input field with 'qwe' on input >> nth=49
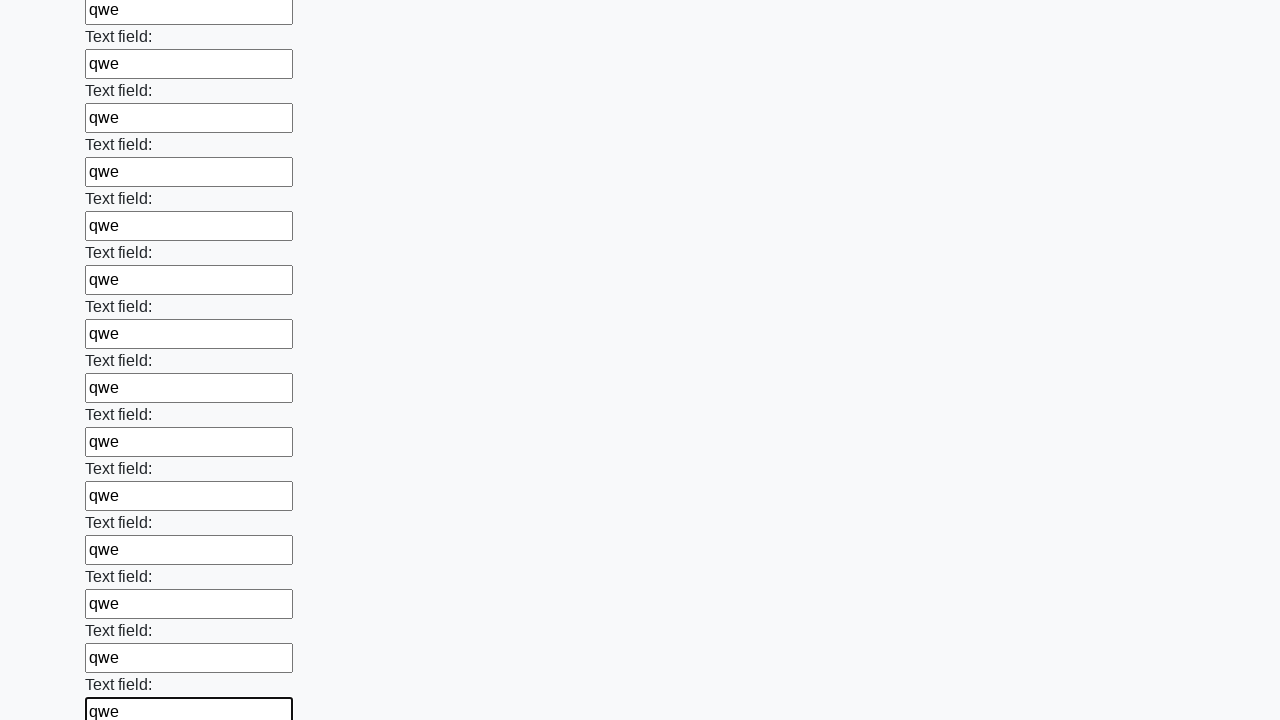

Filled an input field with 'qwe' on input >> nth=50
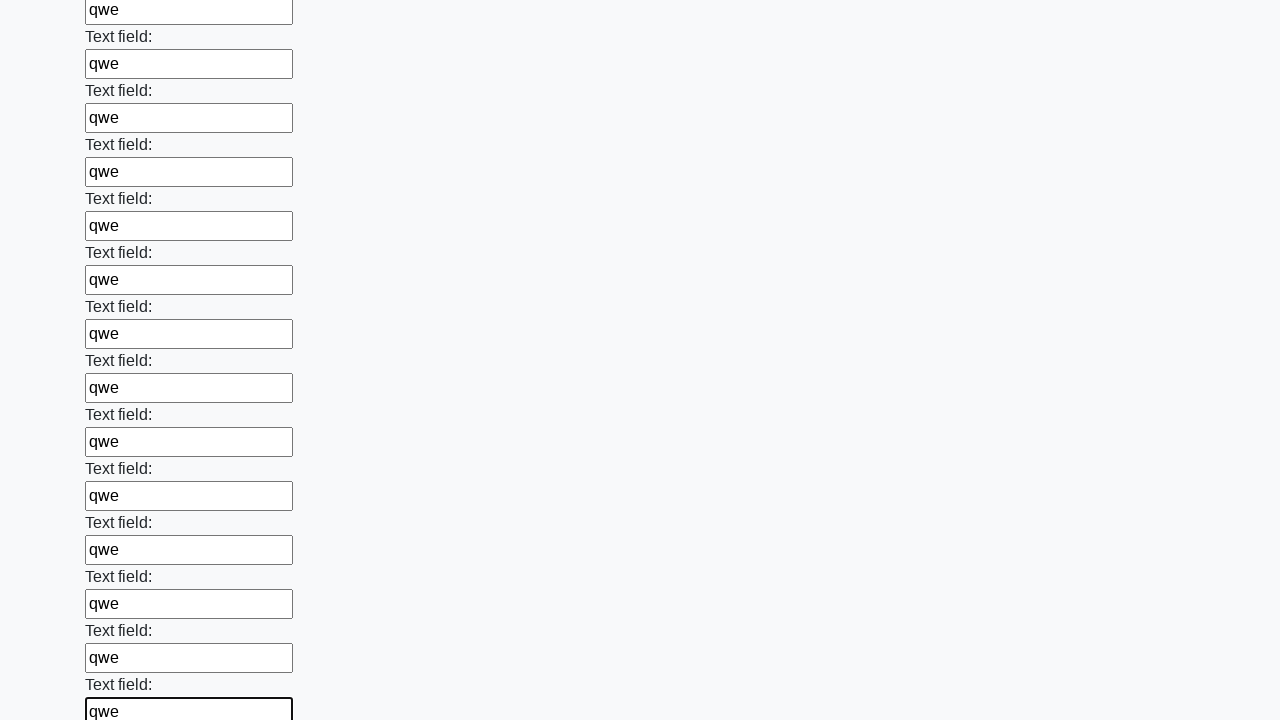

Filled an input field with 'qwe' on input >> nth=51
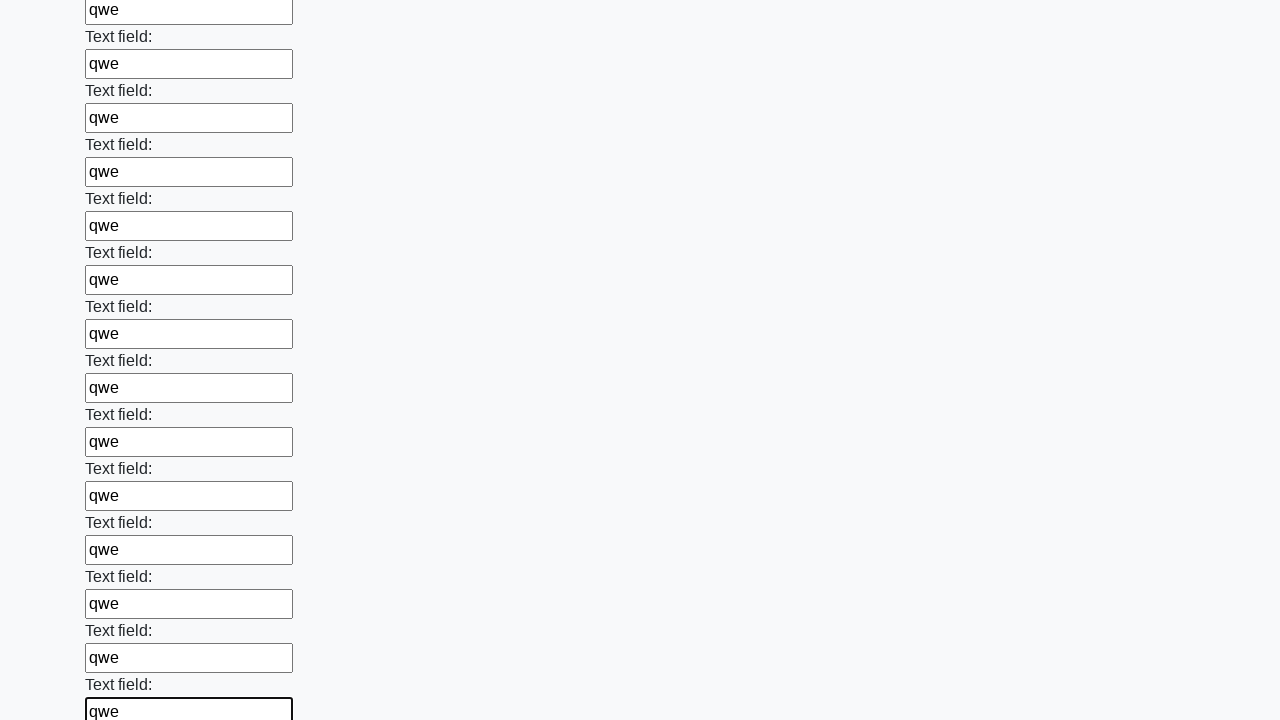

Filled an input field with 'qwe' on input >> nth=52
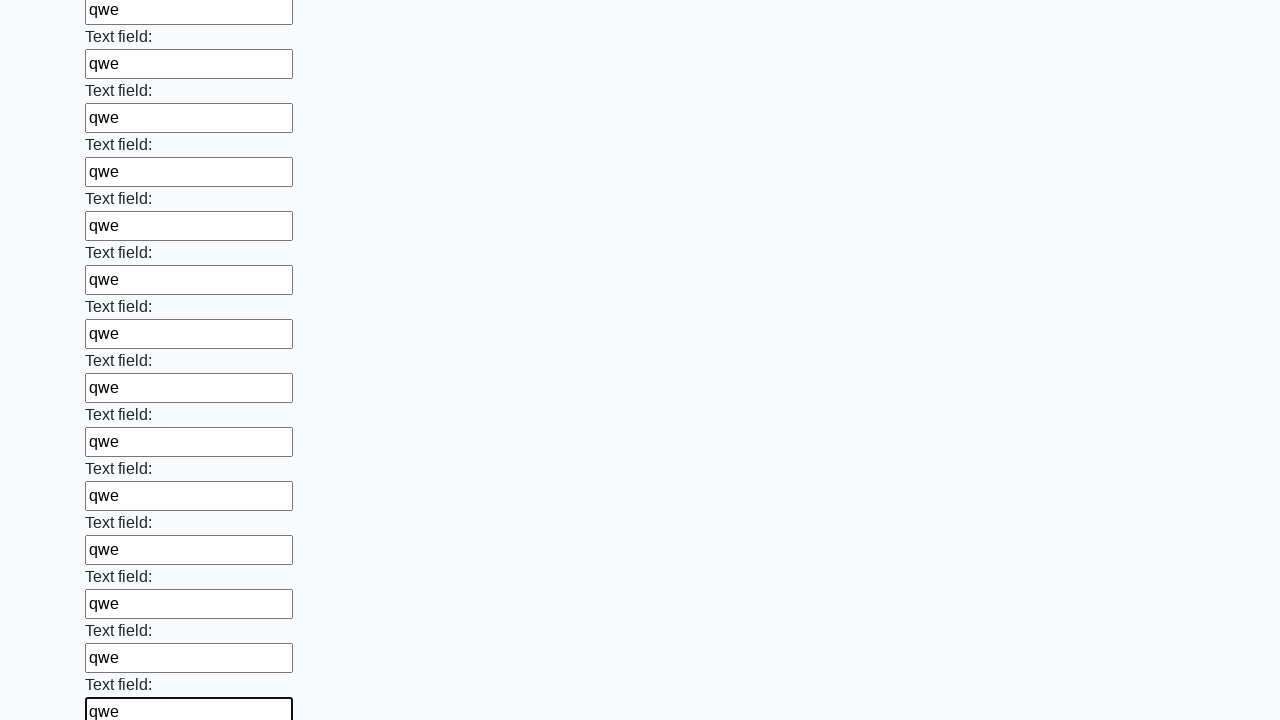

Filled an input field with 'qwe' on input >> nth=53
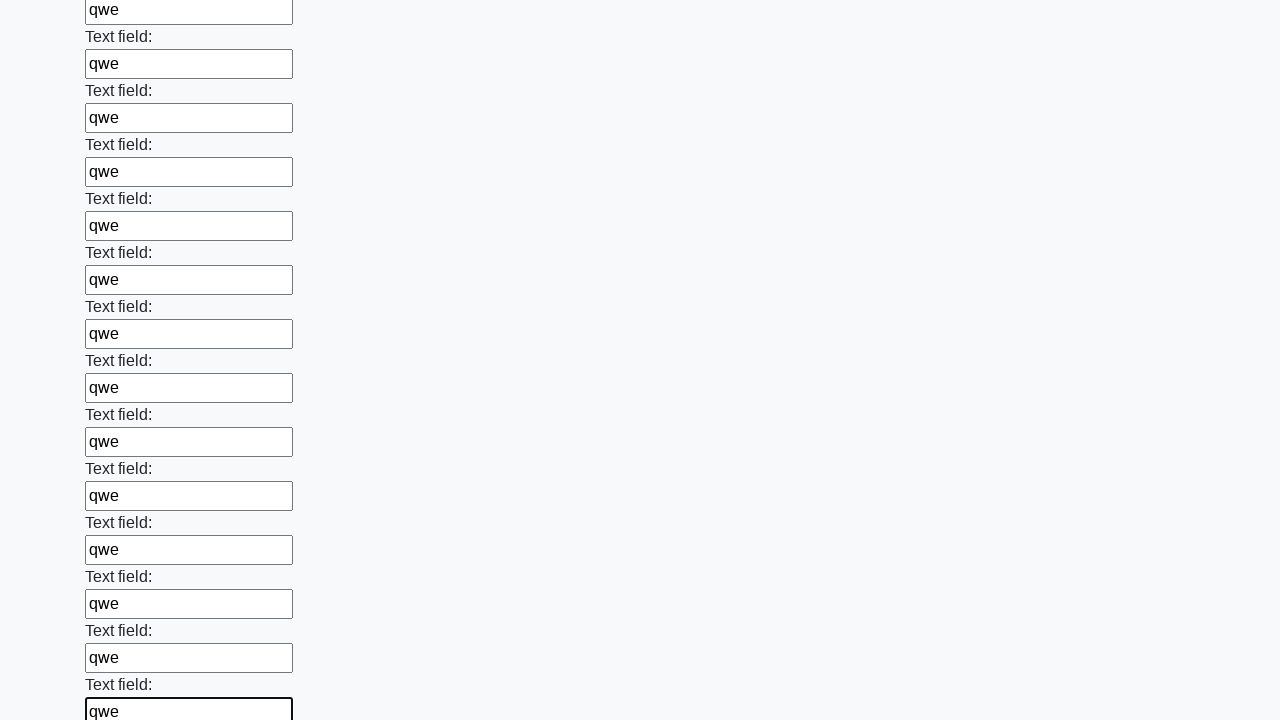

Filled an input field with 'qwe' on input >> nth=54
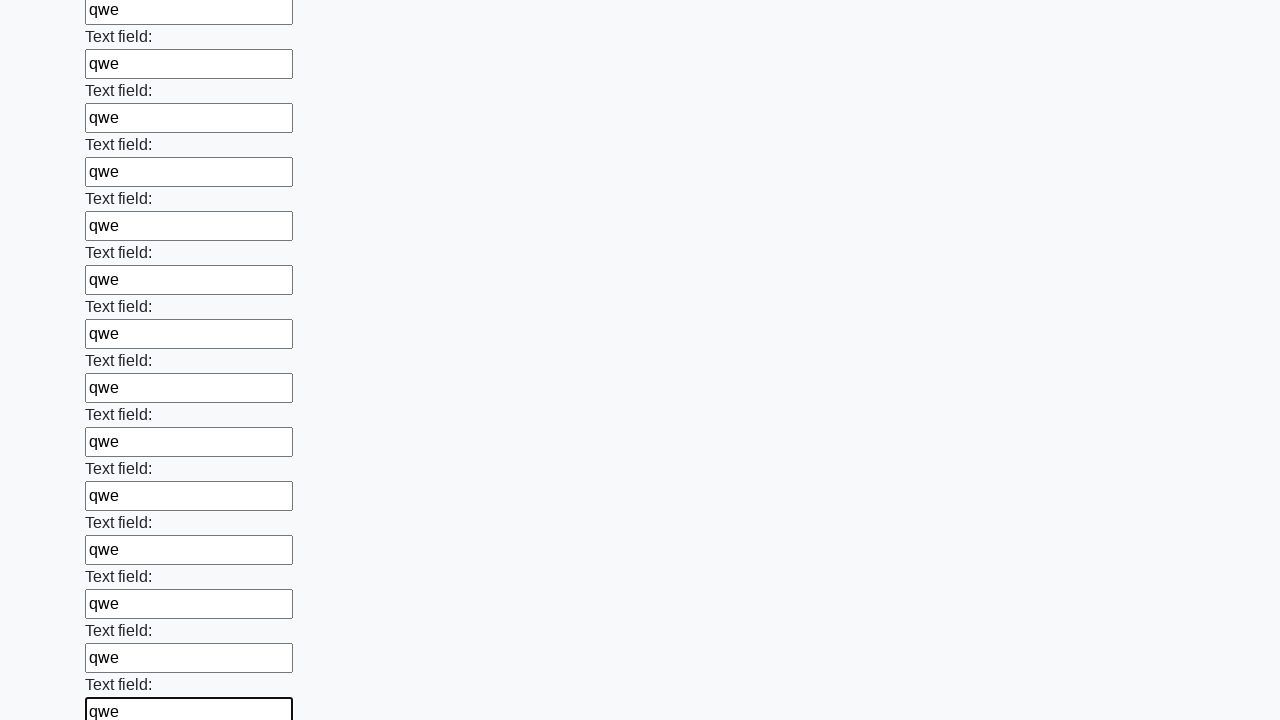

Filled an input field with 'qwe' on input >> nth=55
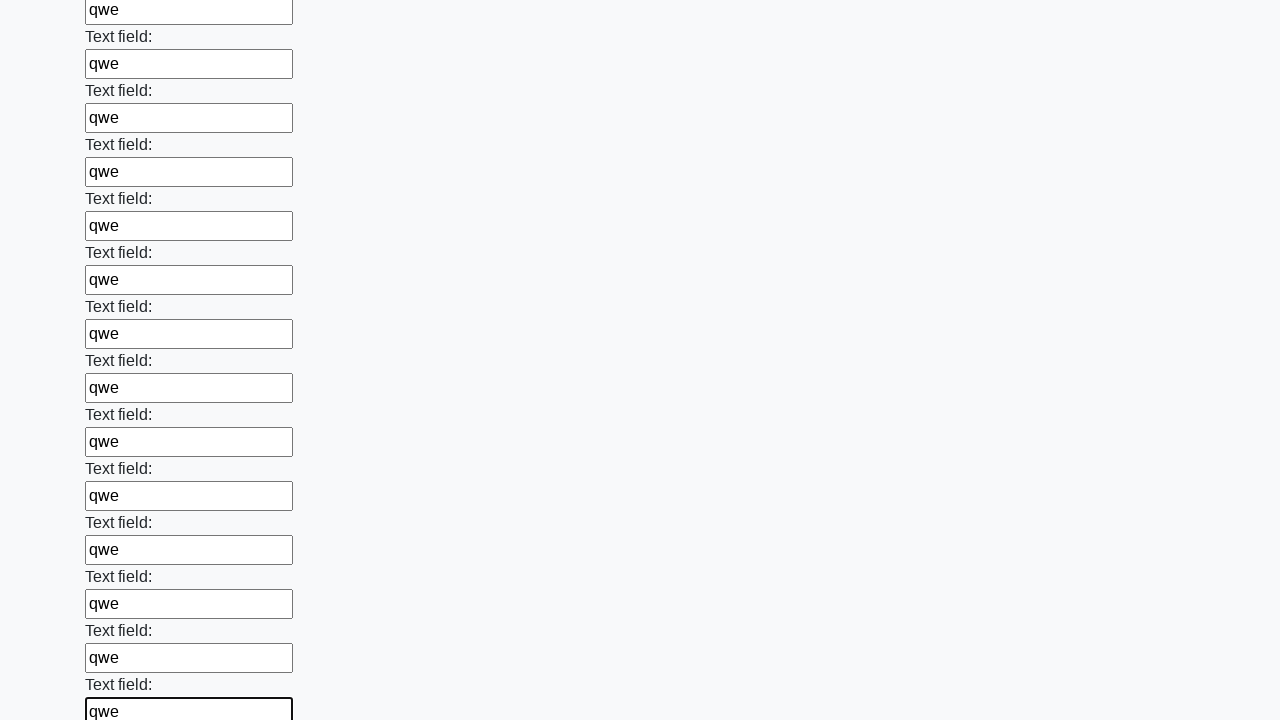

Filled an input field with 'qwe' on input >> nth=56
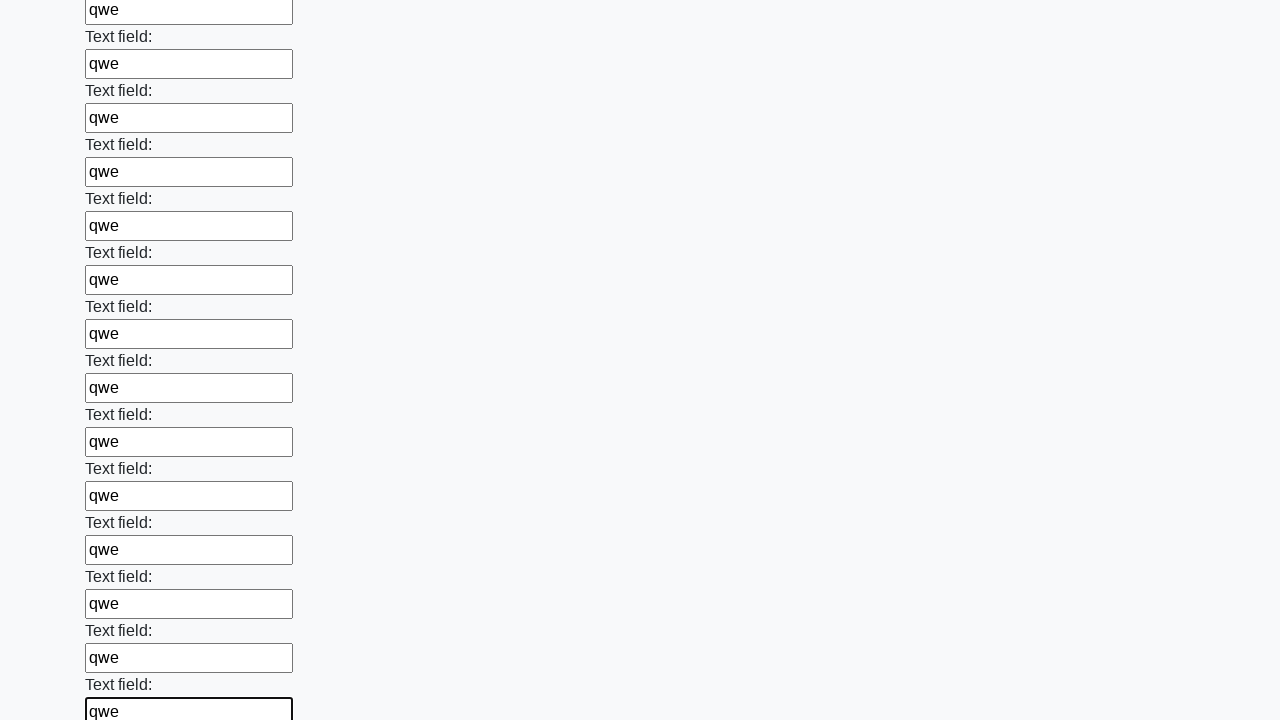

Filled an input field with 'qwe' on input >> nth=57
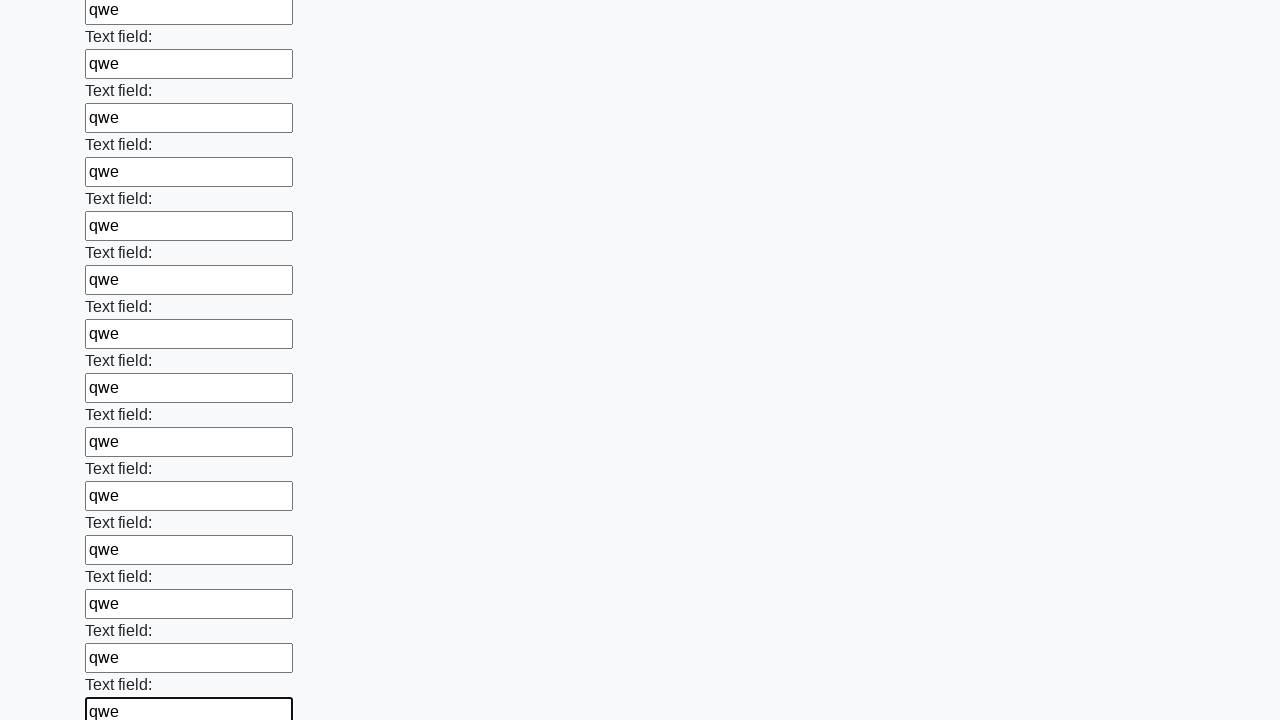

Filled an input field with 'qwe' on input >> nth=58
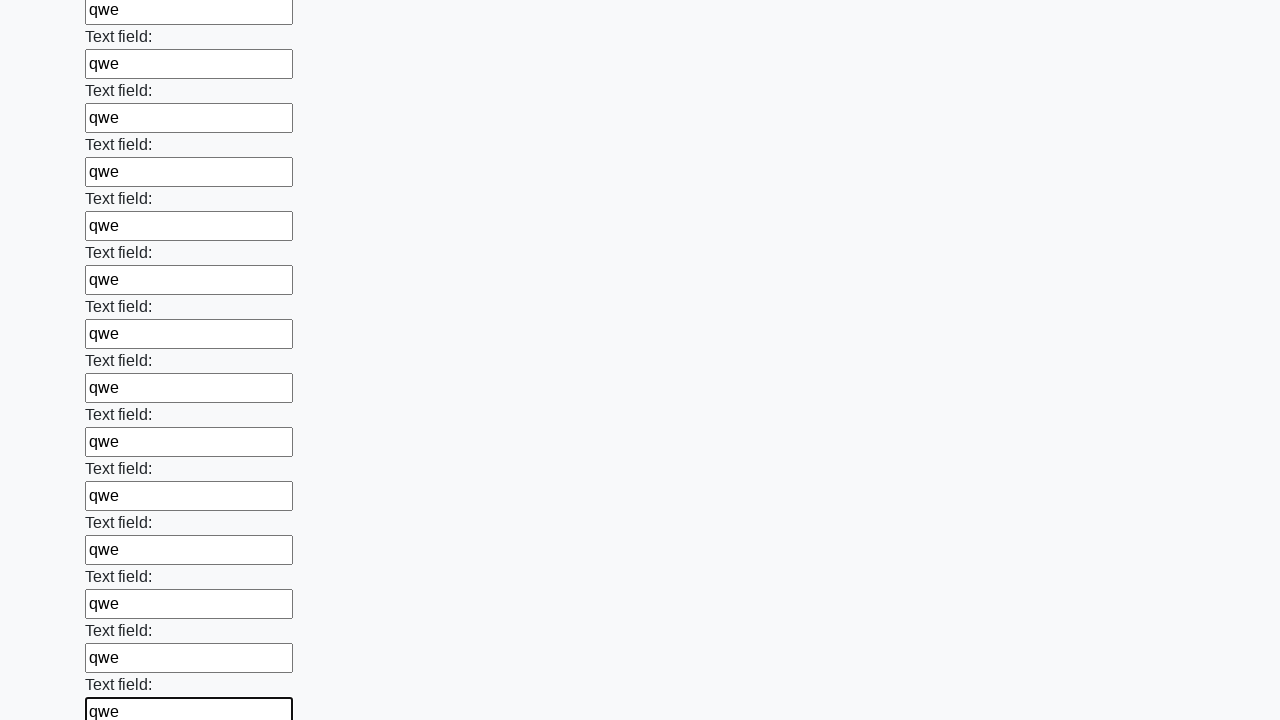

Filled an input field with 'qwe' on input >> nth=59
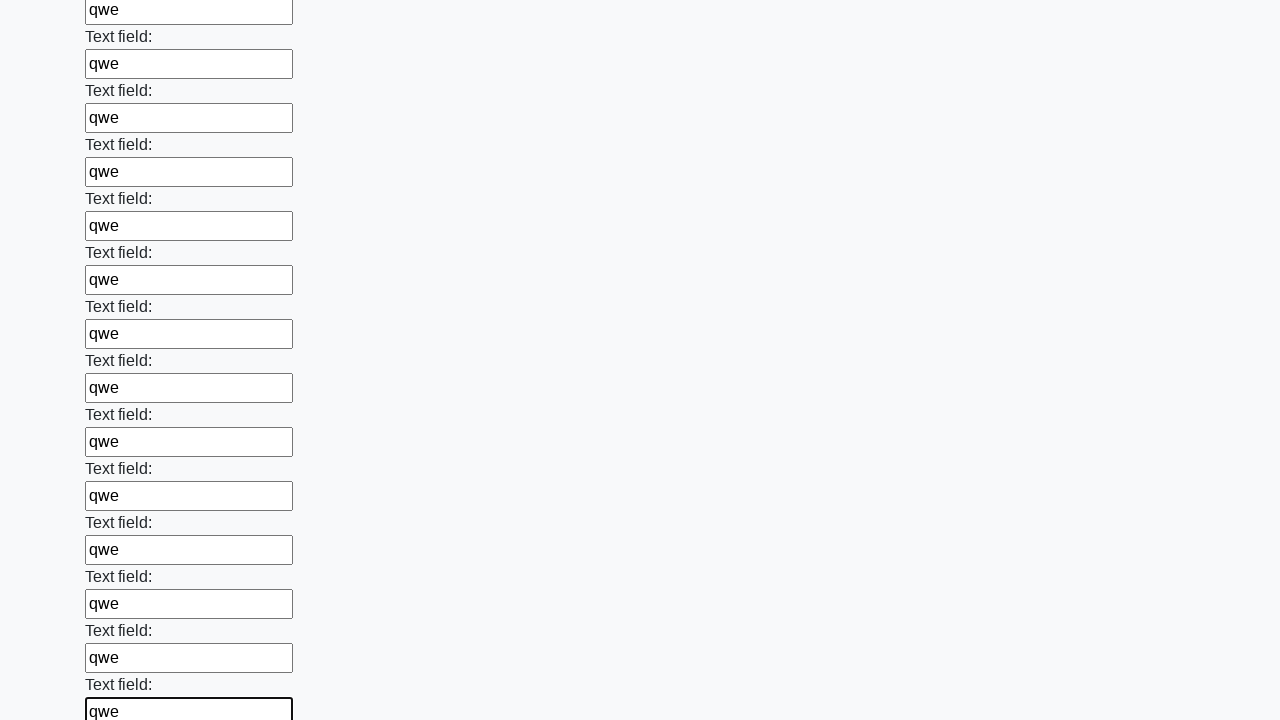

Filled an input field with 'qwe' on input >> nth=60
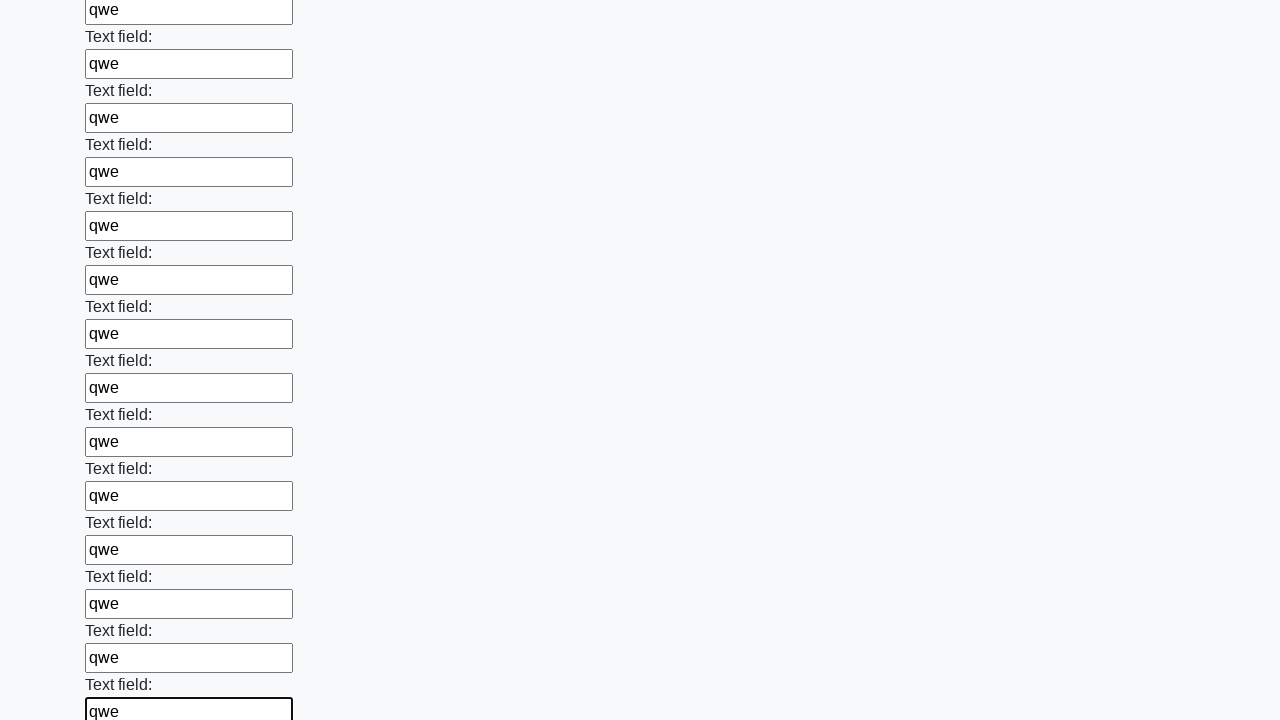

Filled an input field with 'qwe' on input >> nth=61
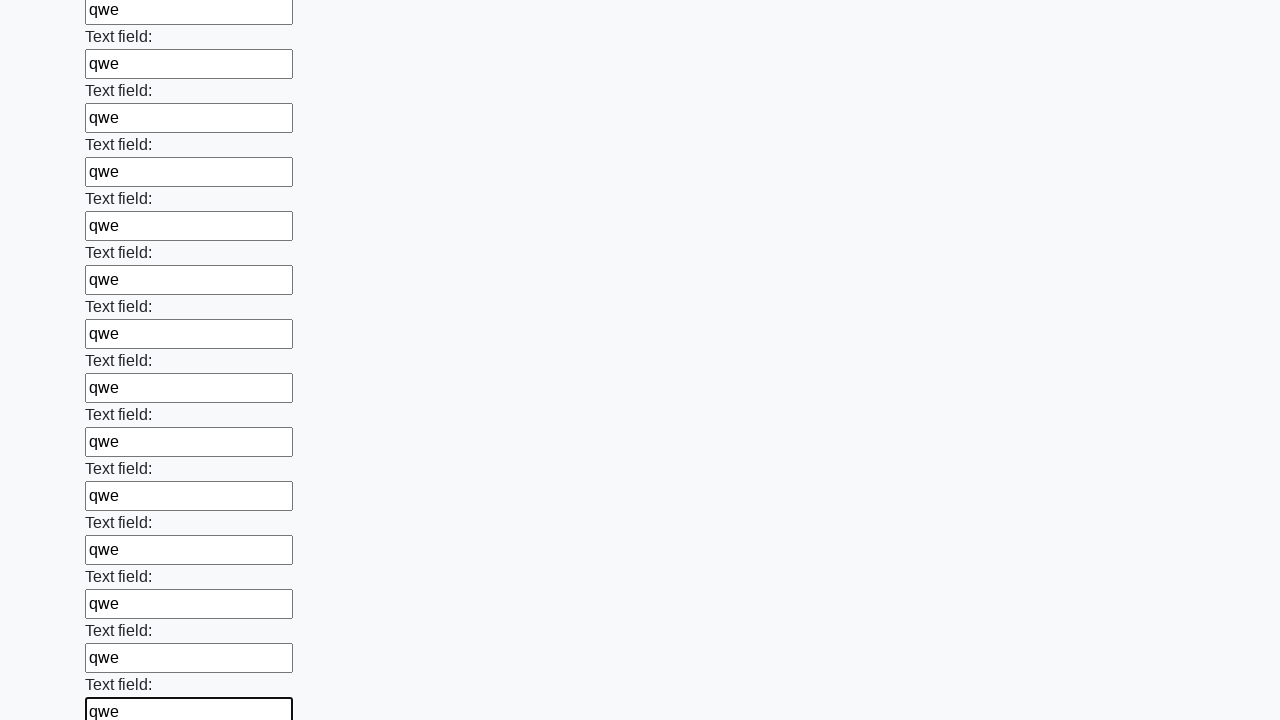

Filled an input field with 'qwe' on input >> nth=62
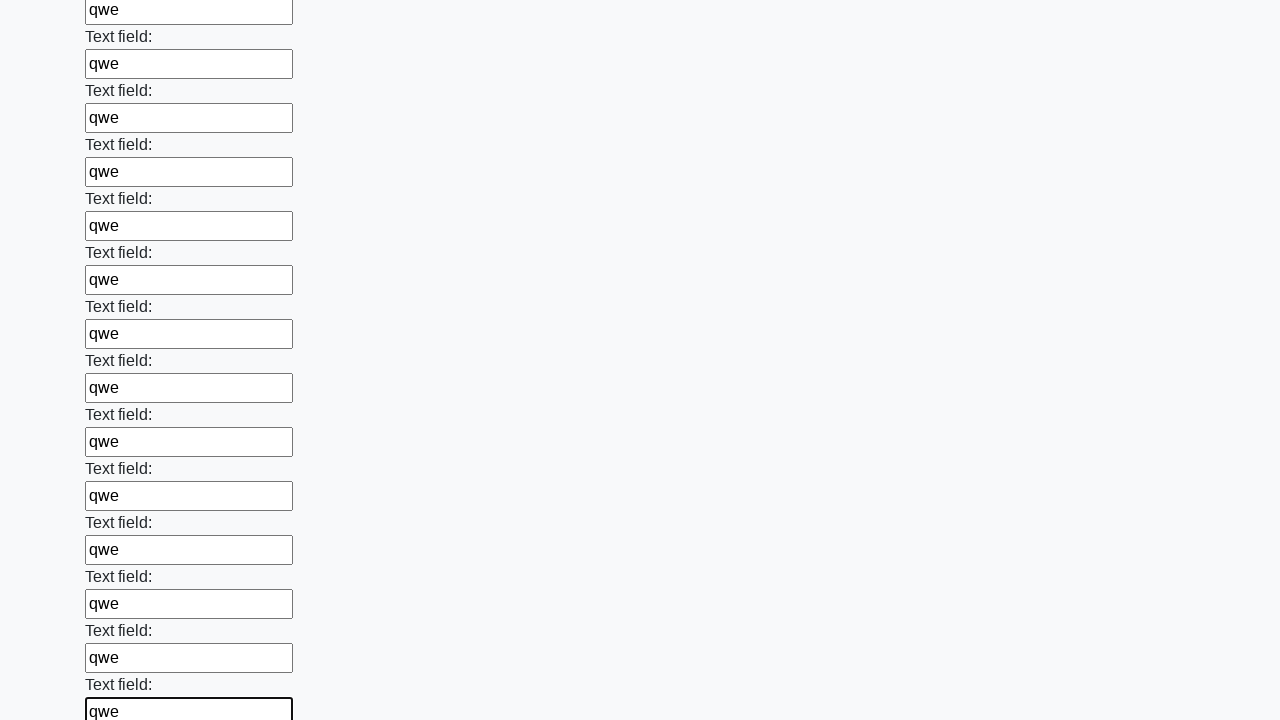

Filled an input field with 'qwe' on input >> nth=63
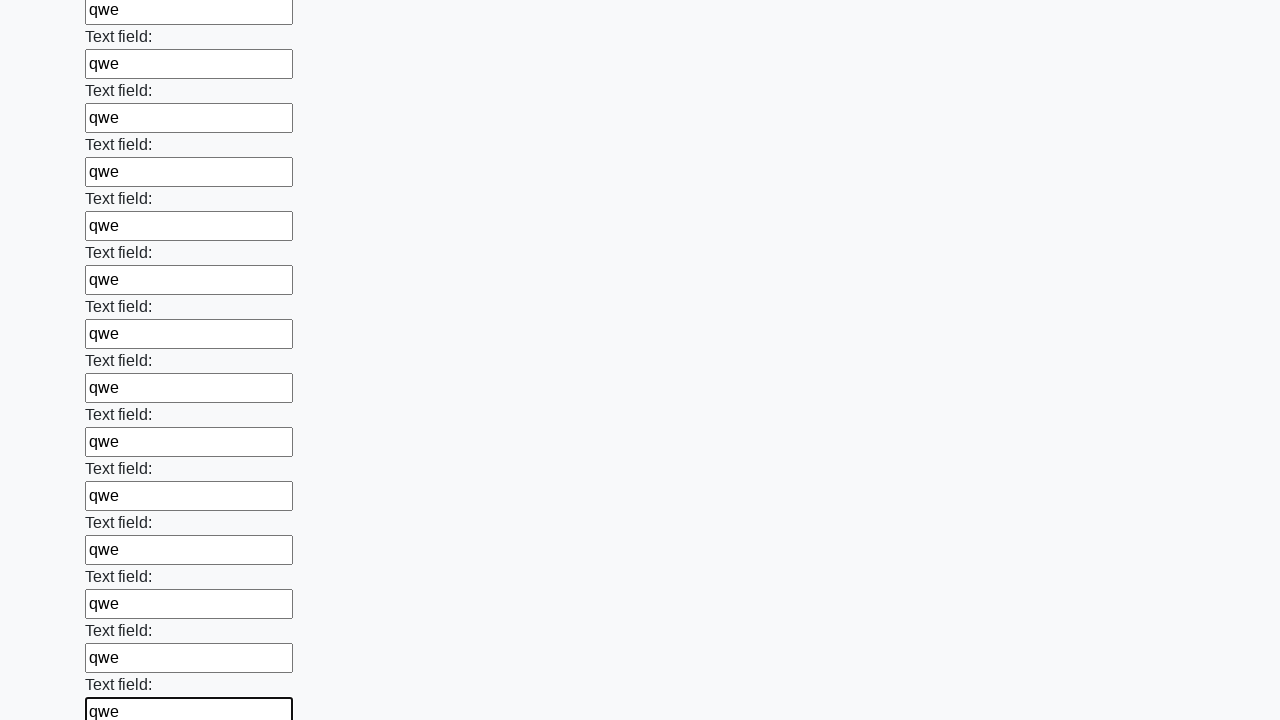

Filled an input field with 'qwe' on input >> nth=64
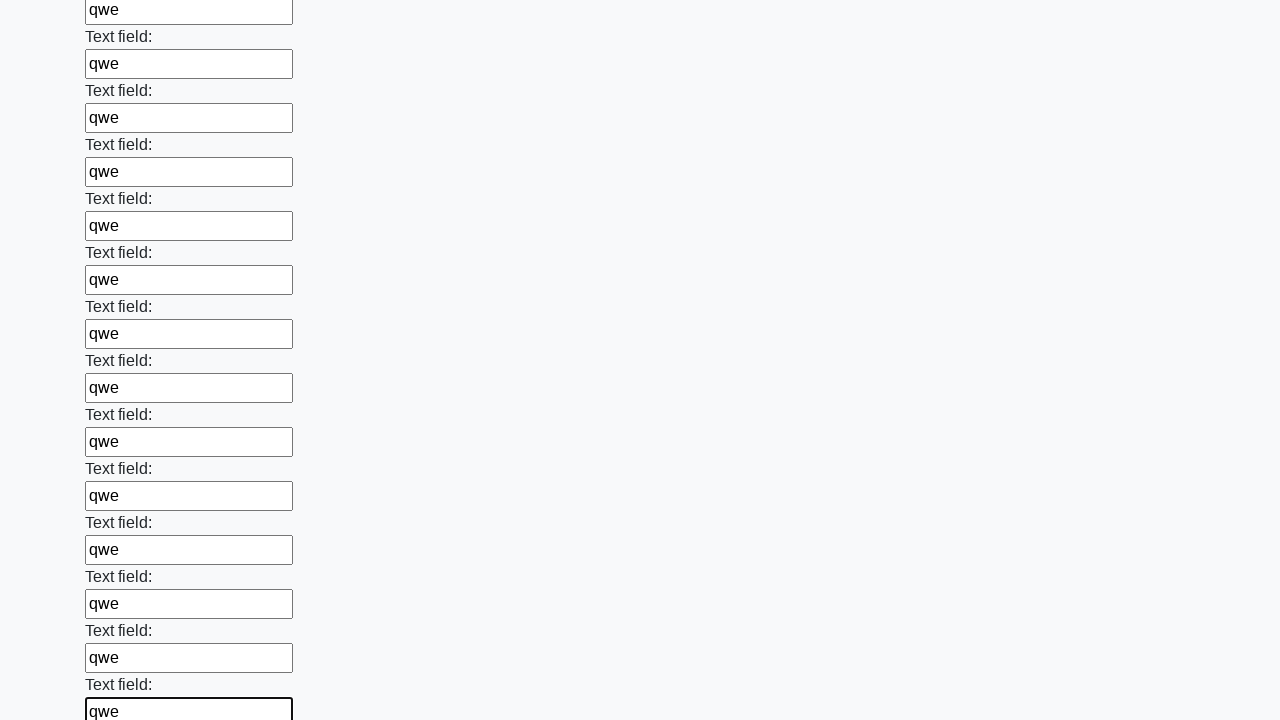

Filled an input field with 'qwe' on input >> nth=65
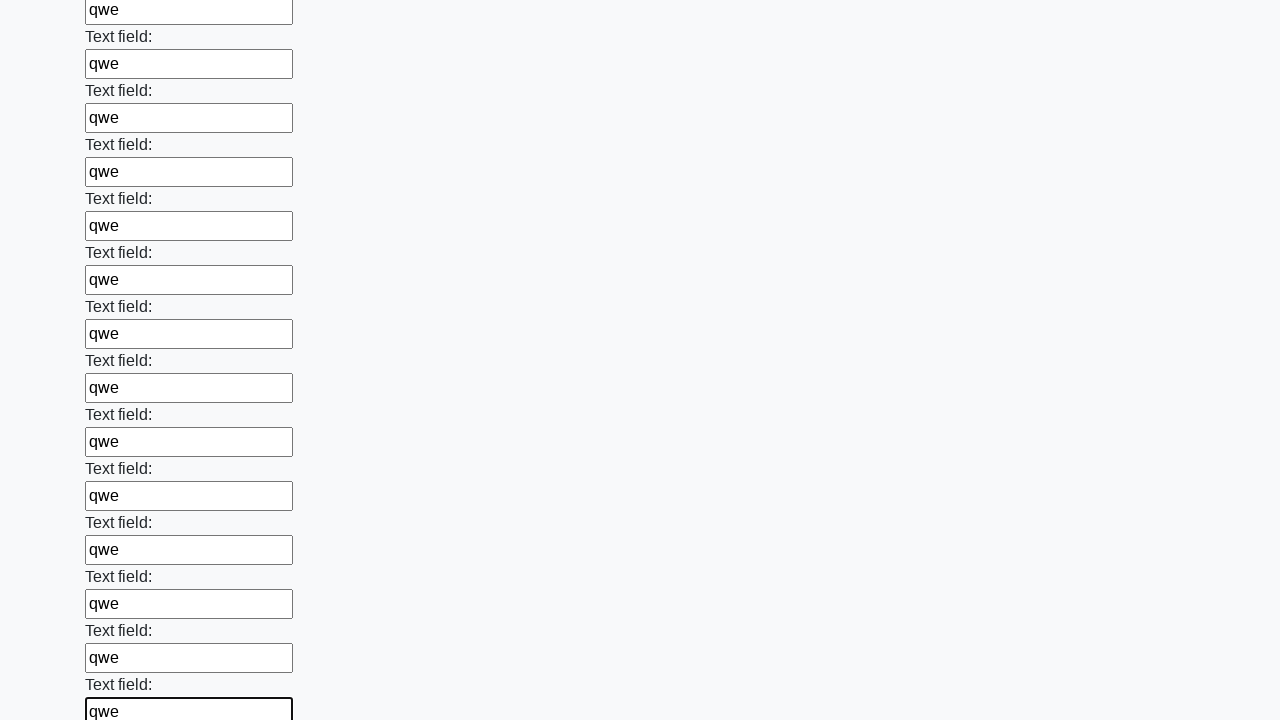

Filled an input field with 'qwe' on input >> nth=66
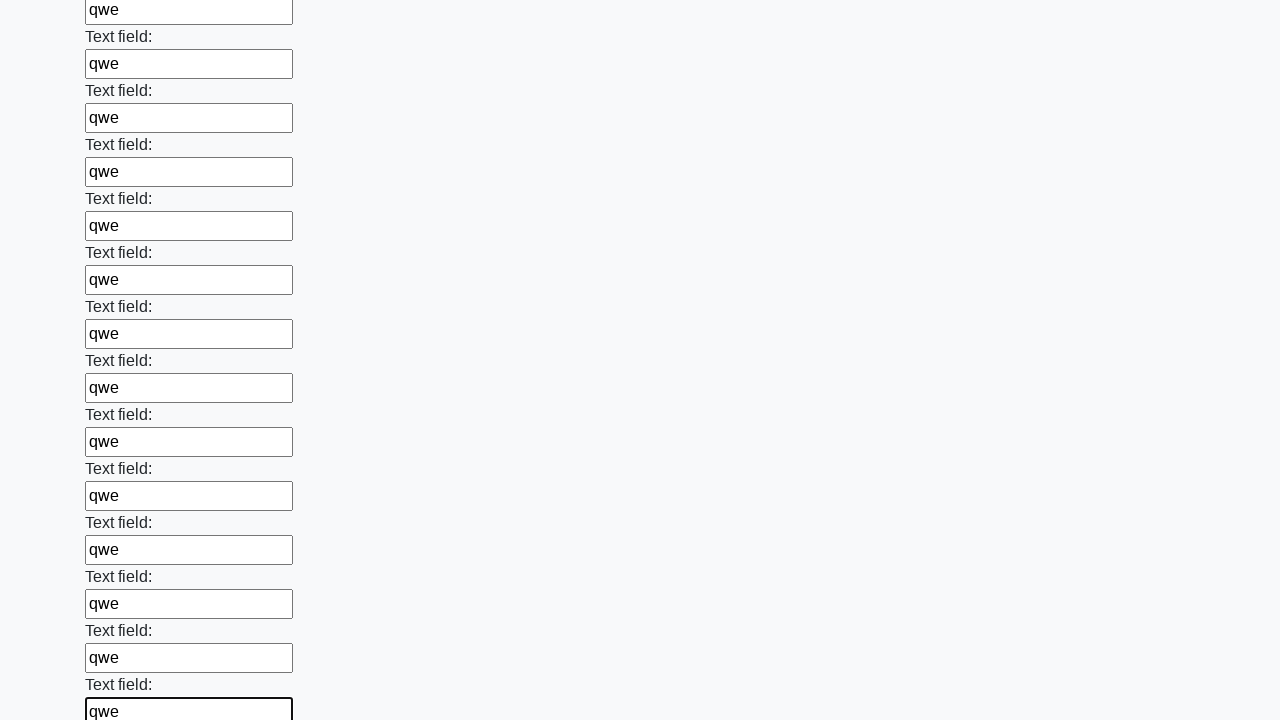

Filled an input field with 'qwe' on input >> nth=67
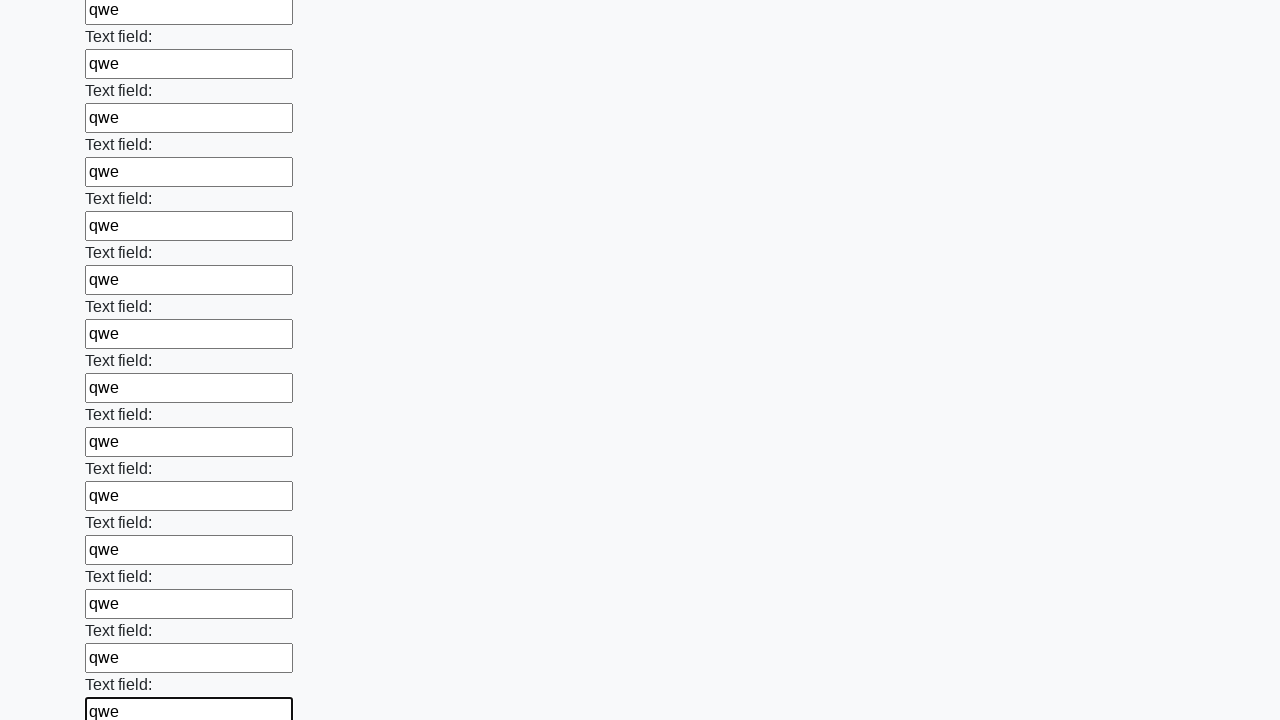

Filled an input field with 'qwe' on input >> nth=68
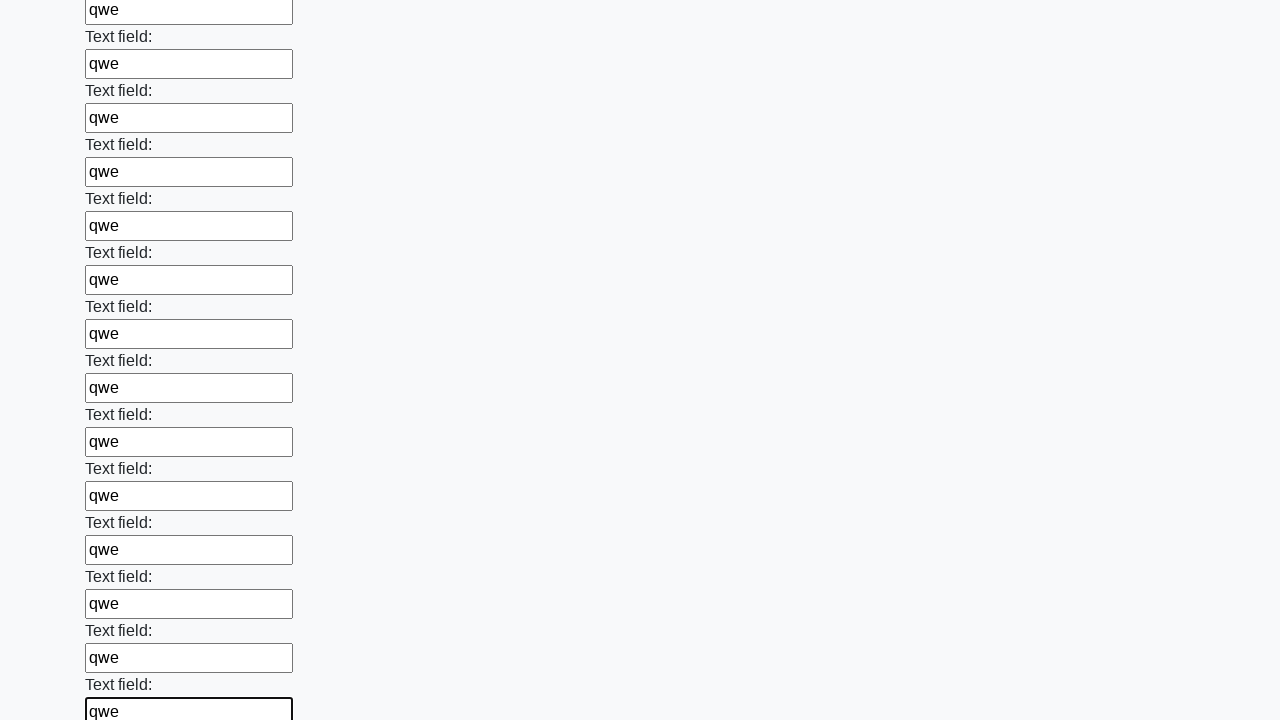

Filled an input field with 'qwe' on input >> nth=69
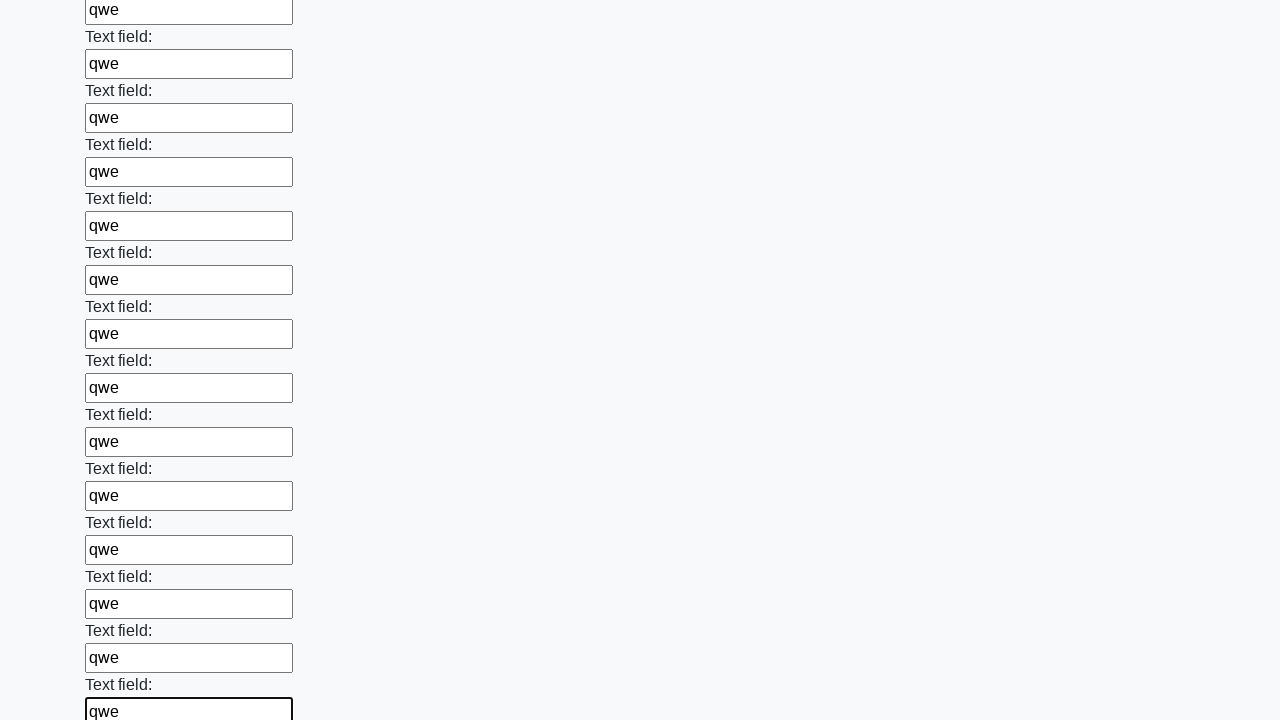

Filled an input field with 'qwe' on input >> nth=70
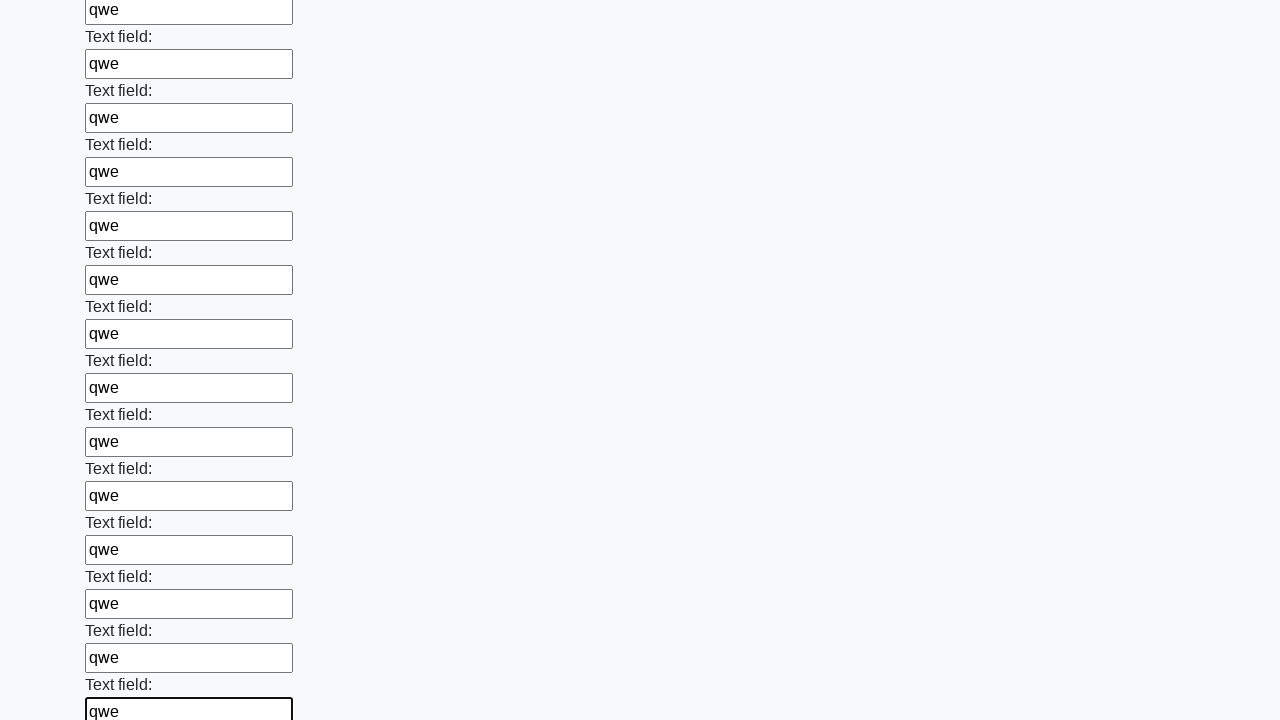

Filled an input field with 'qwe' on input >> nth=71
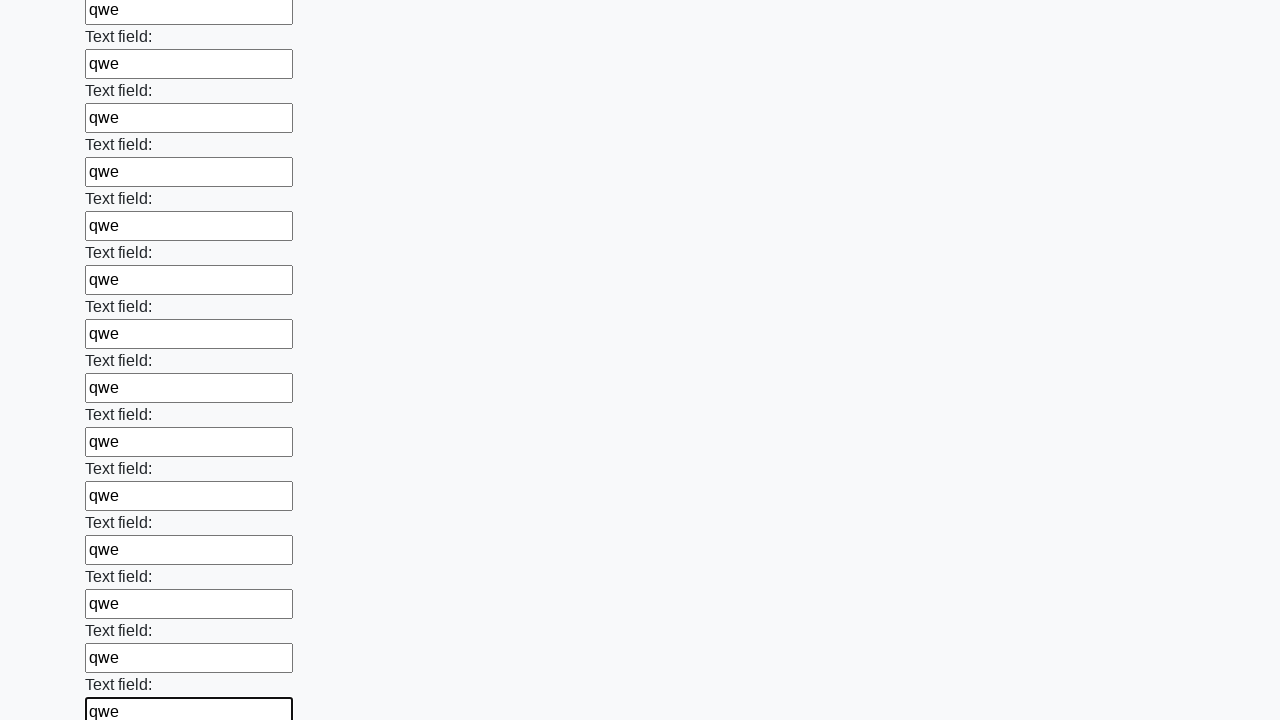

Filled an input field with 'qwe' on input >> nth=72
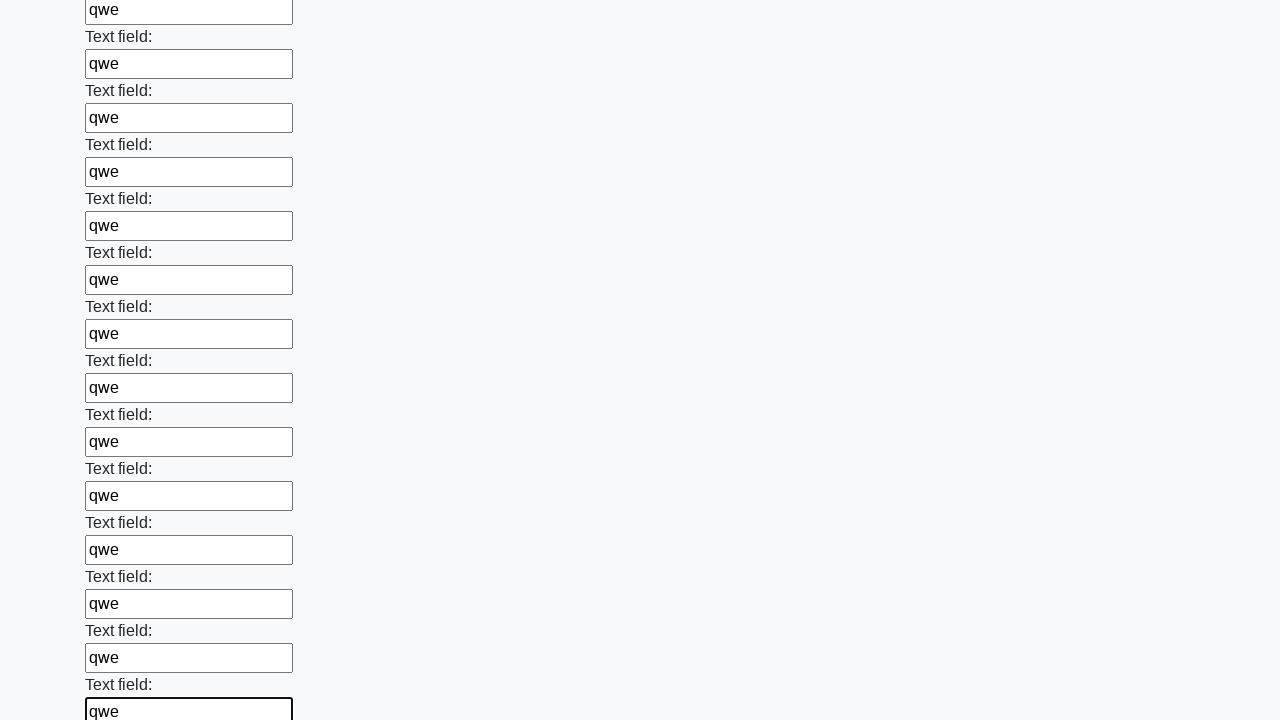

Filled an input field with 'qwe' on input >> nth=73
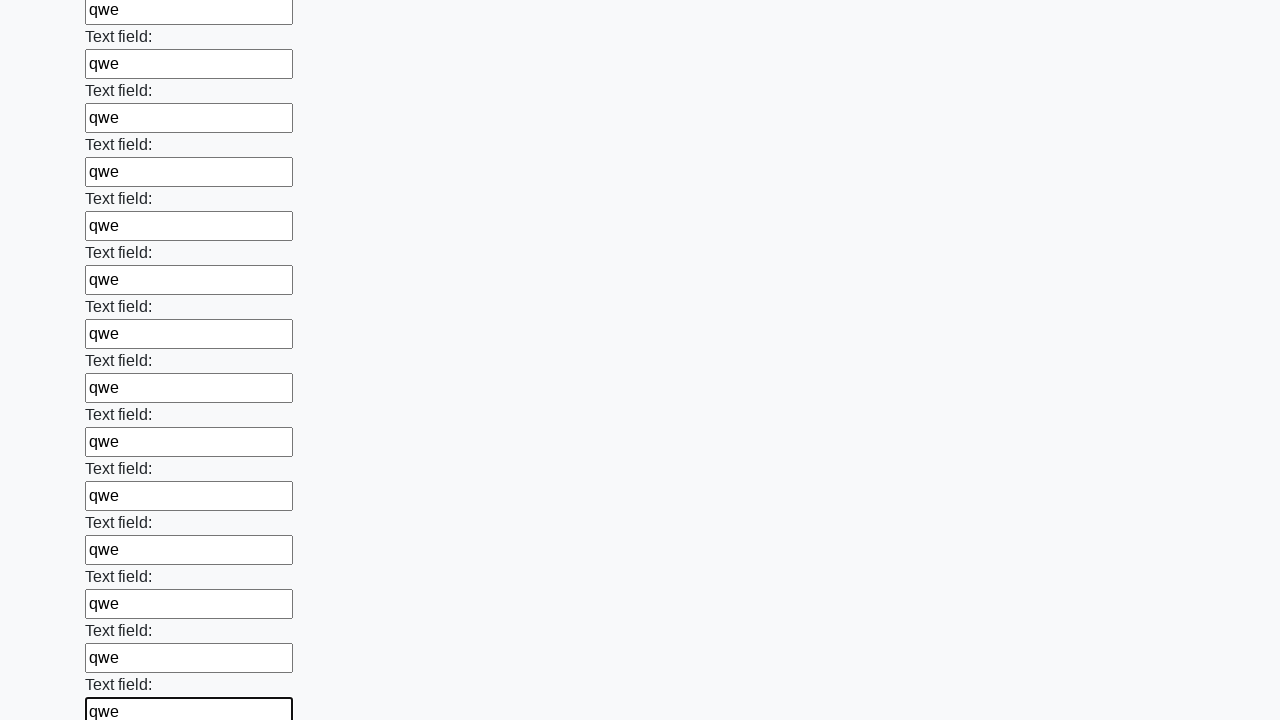

Filled an input field with 'qwe' on input >> nth=74
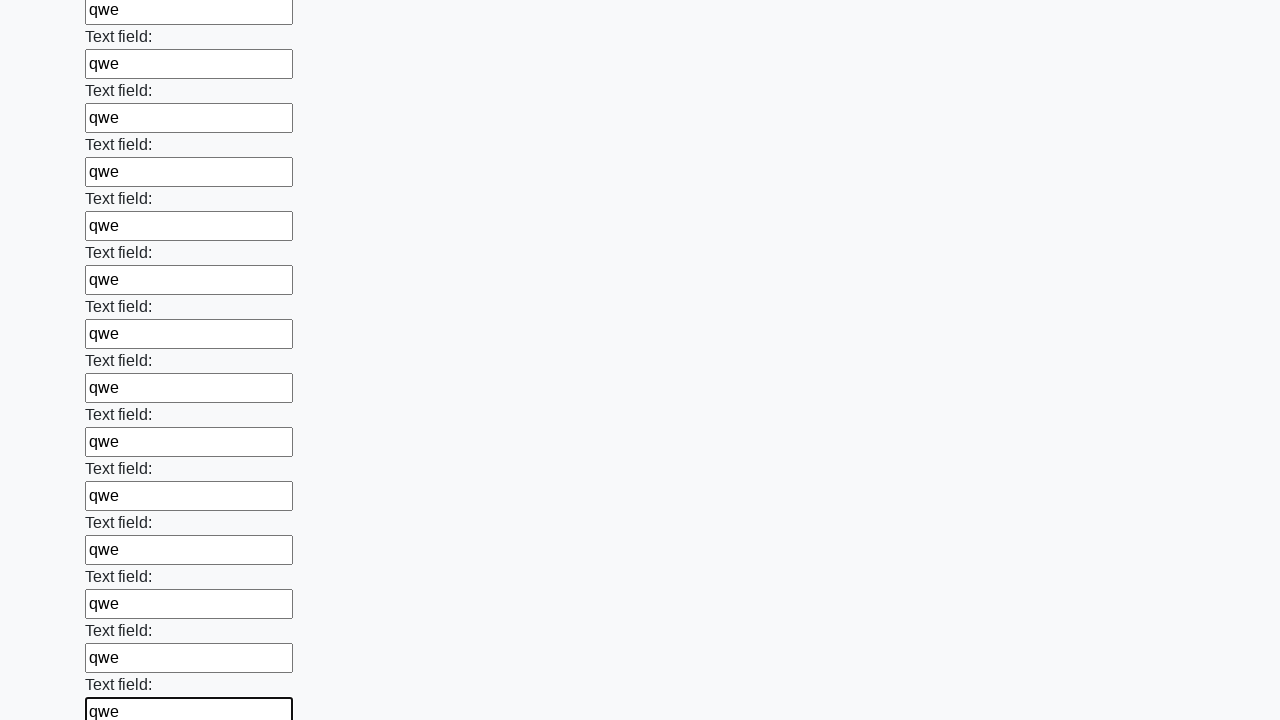

Filled an input field with 'qwe' on input >> nth=75
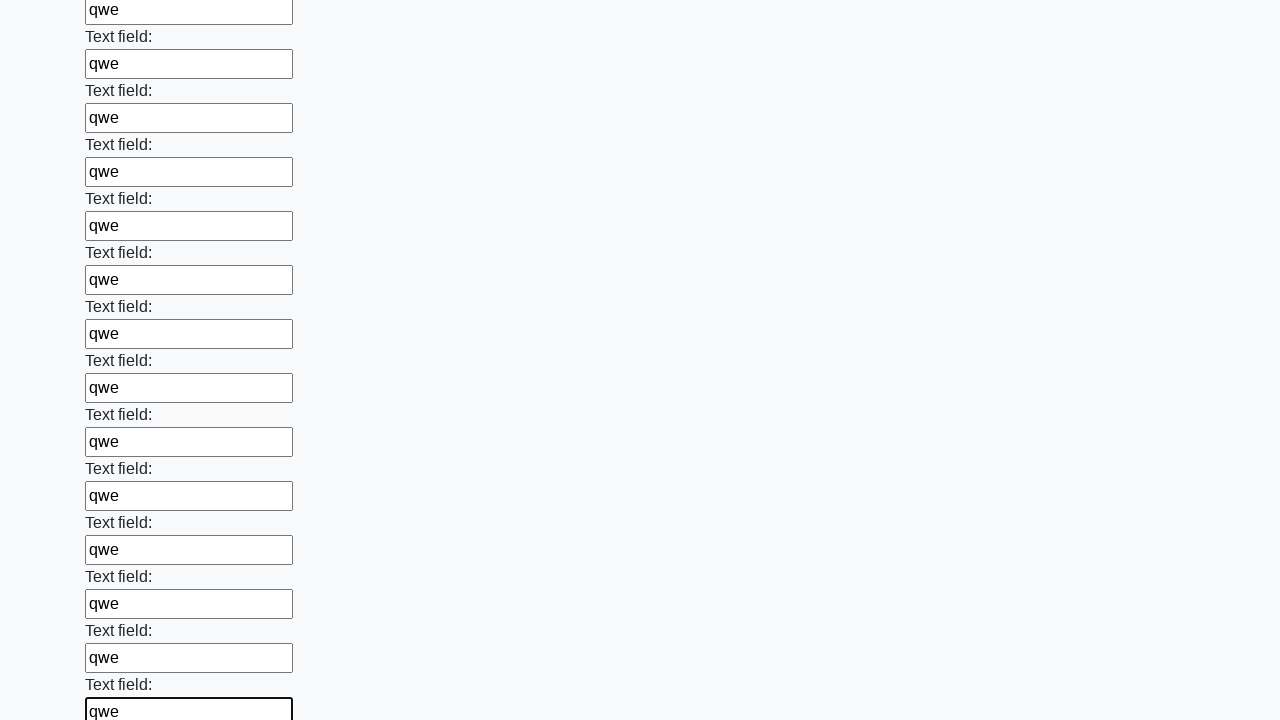

Filled an input field with 'qwe' on input >> nth=76
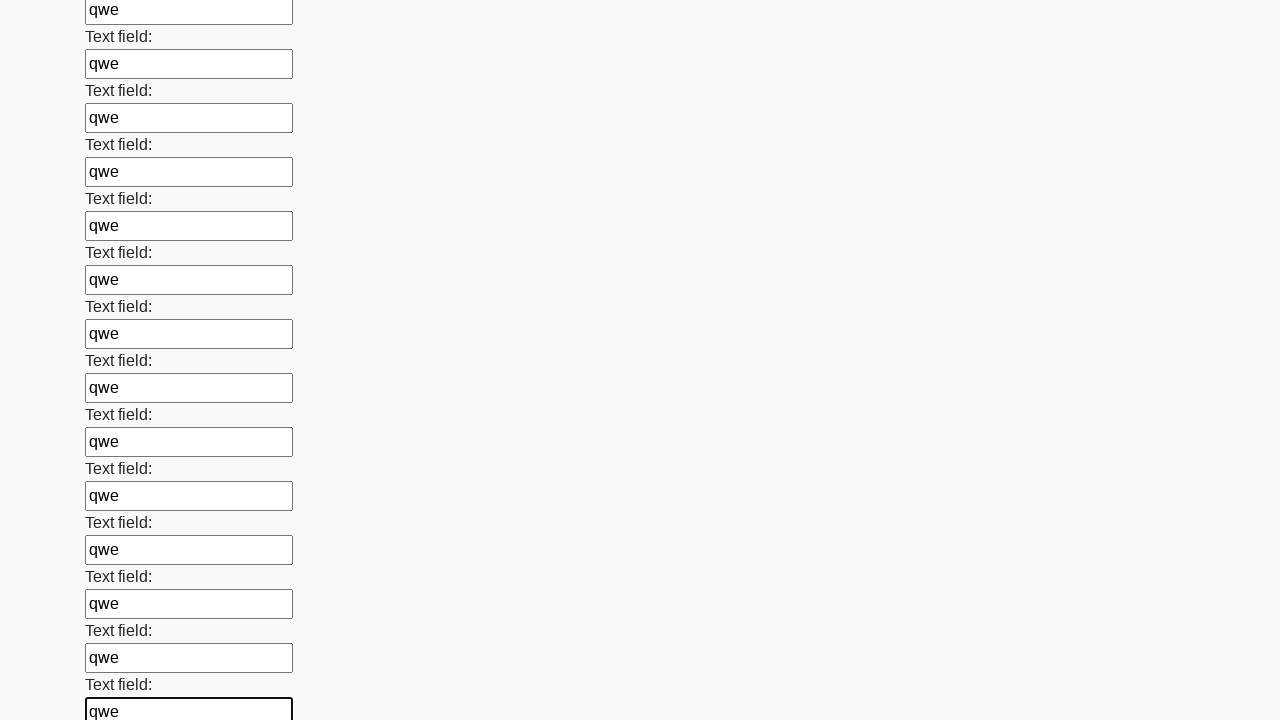

Filled an input field with 'qwe' on input >> nth=77
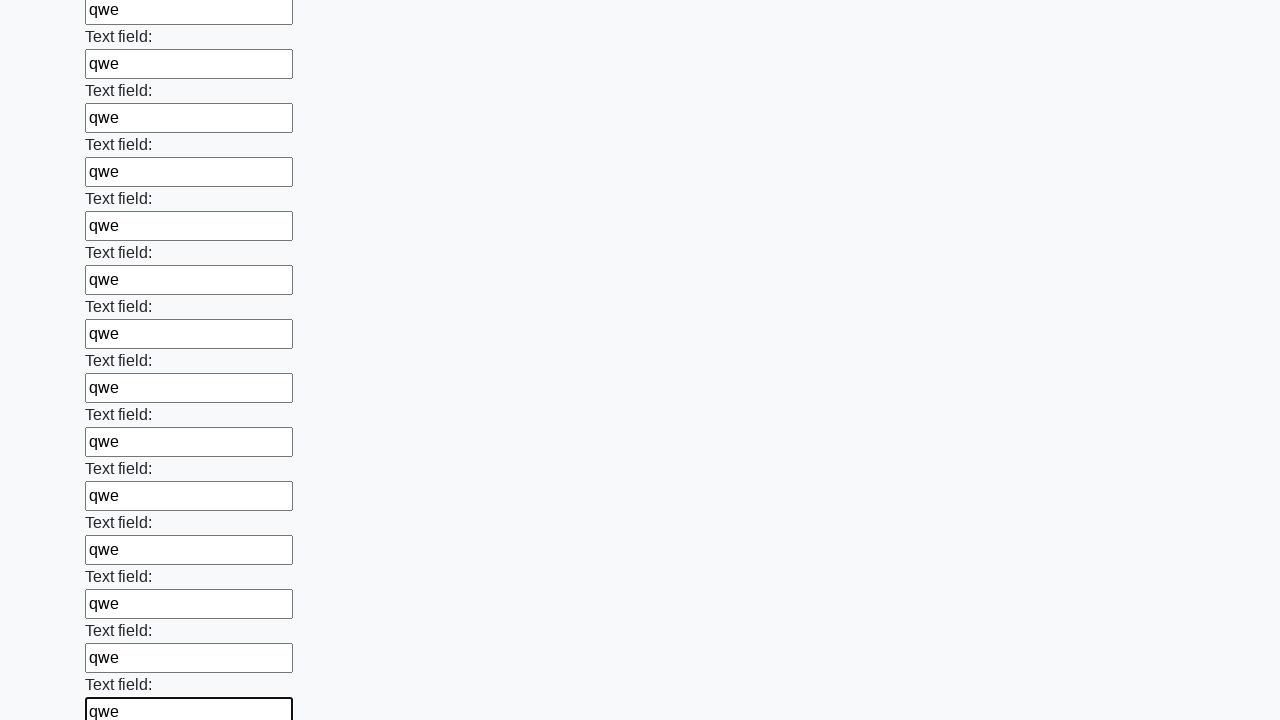

Filled an input field with 'qwe' on input >> nth=78
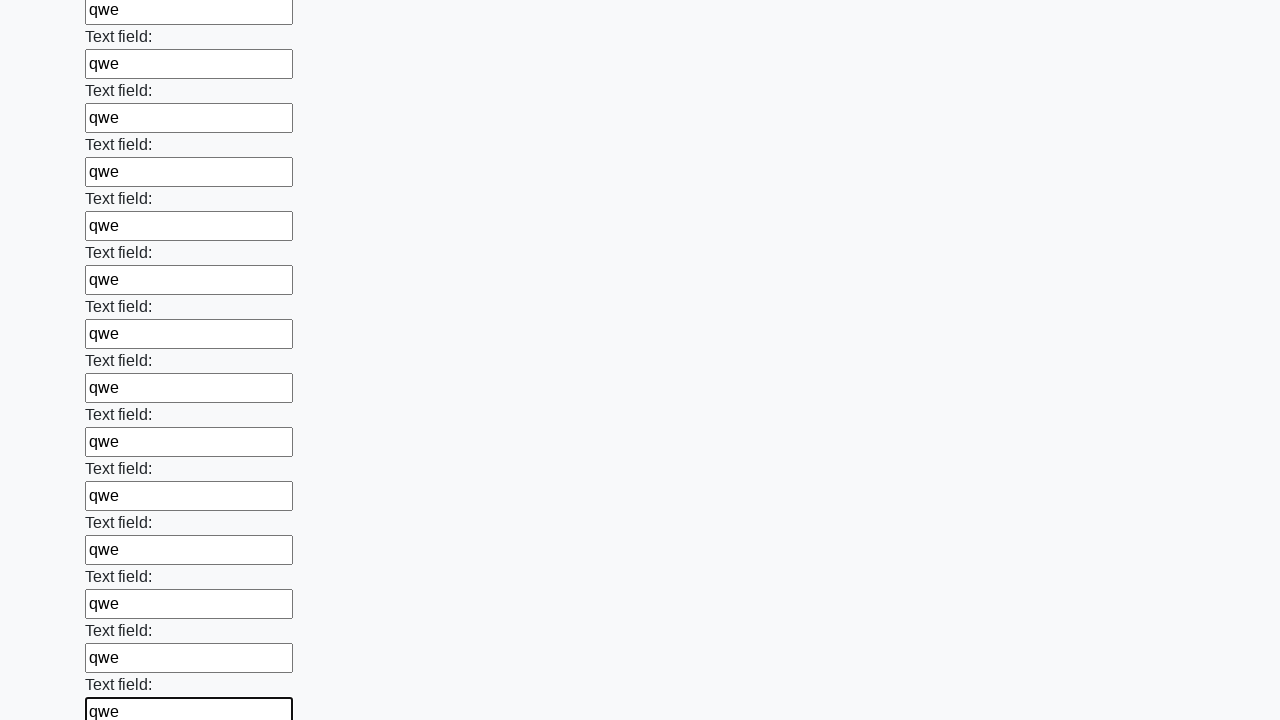

Filled an input field with 'qwe' on input >> nth=79
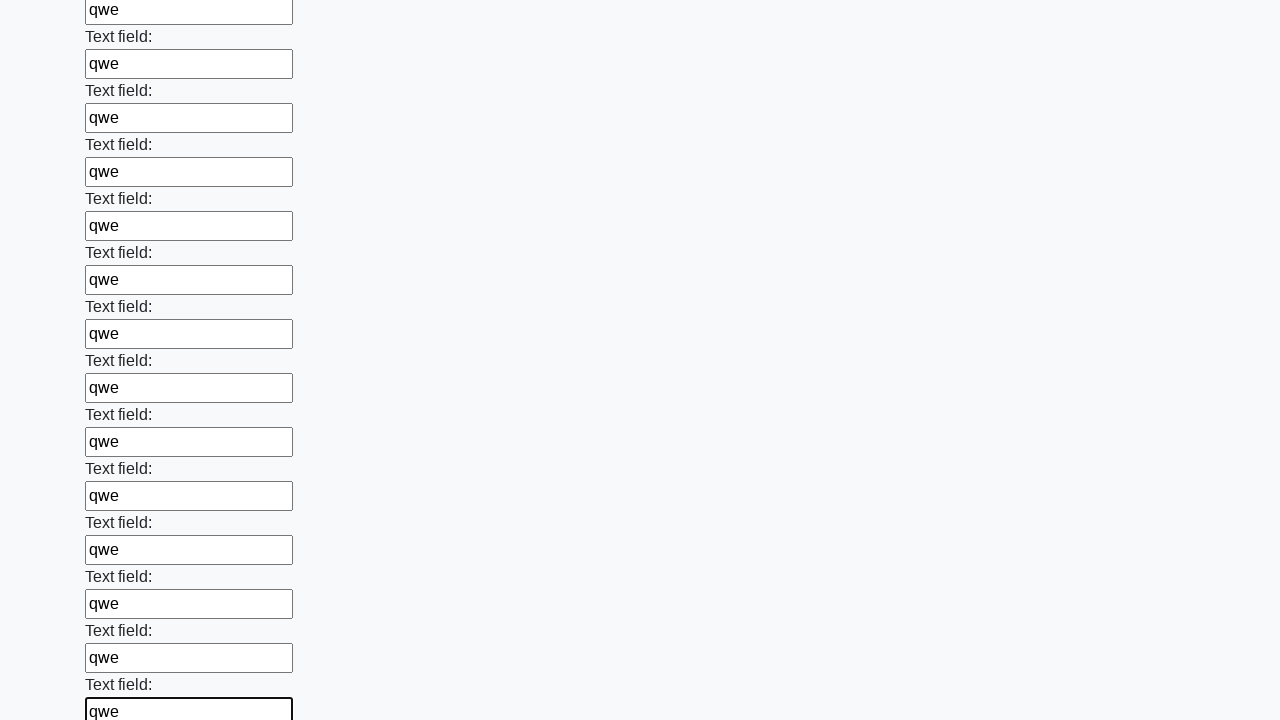

Filled an input field with 'qwe' on input >> nth=80
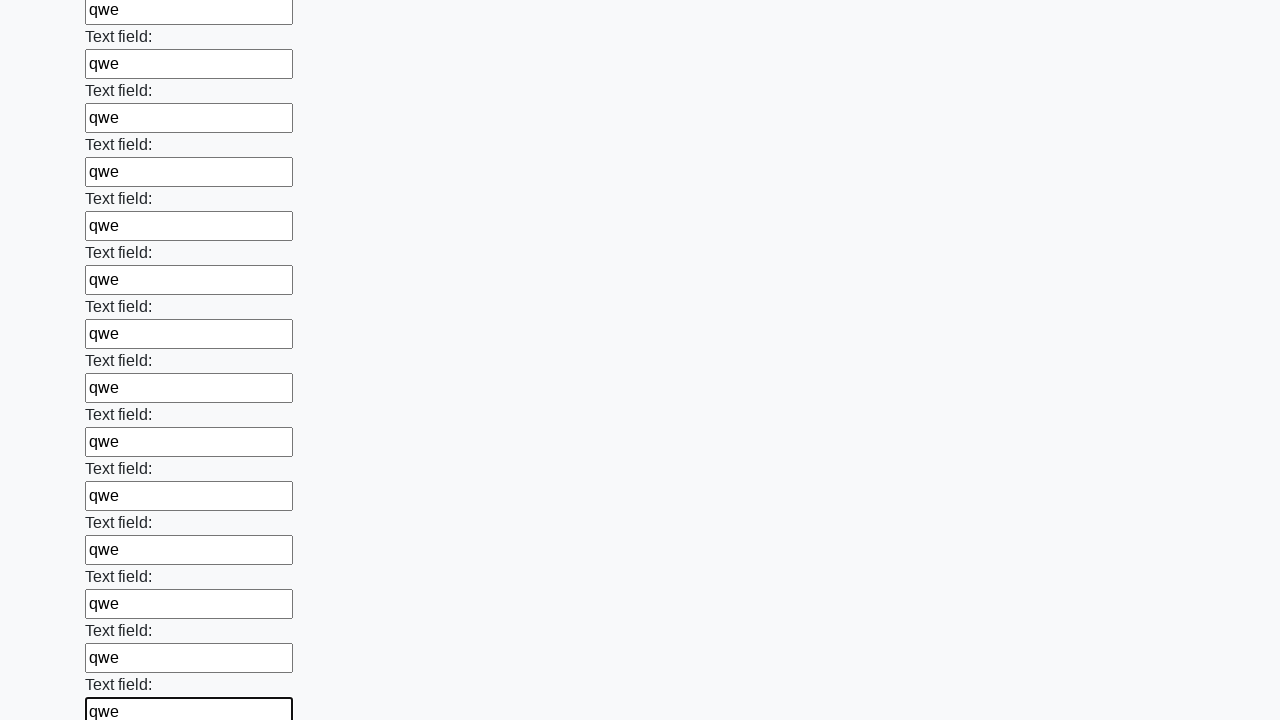

Filled an input field with 'qwe' on input >> nth=81
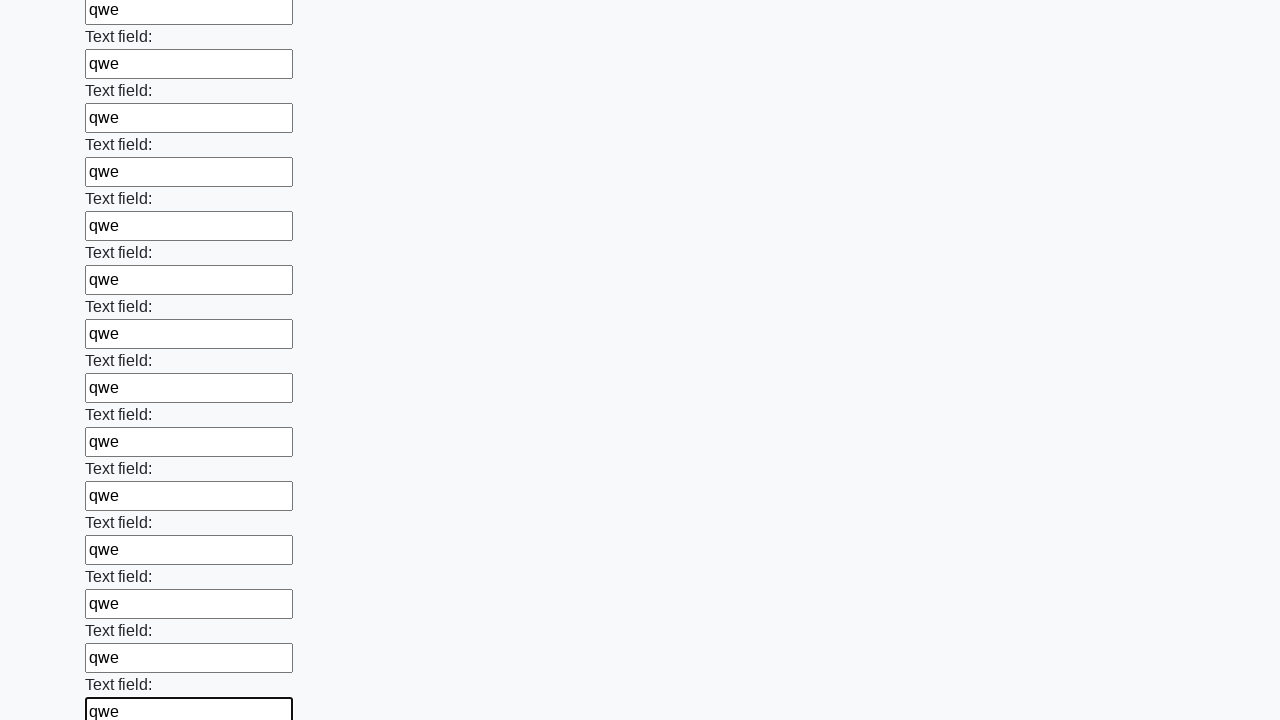

Filled an input field with 'qwe' on input >> nth=82
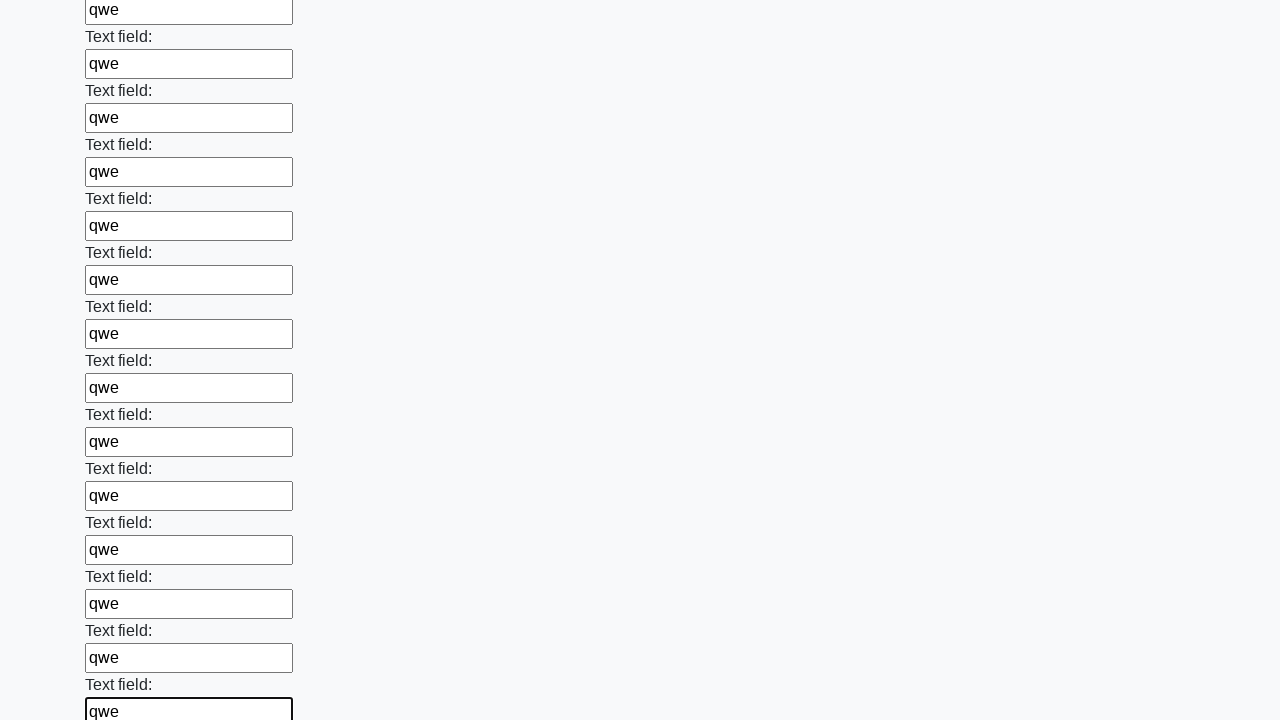

Filled an input field with 'qwe' on input >> nth=83
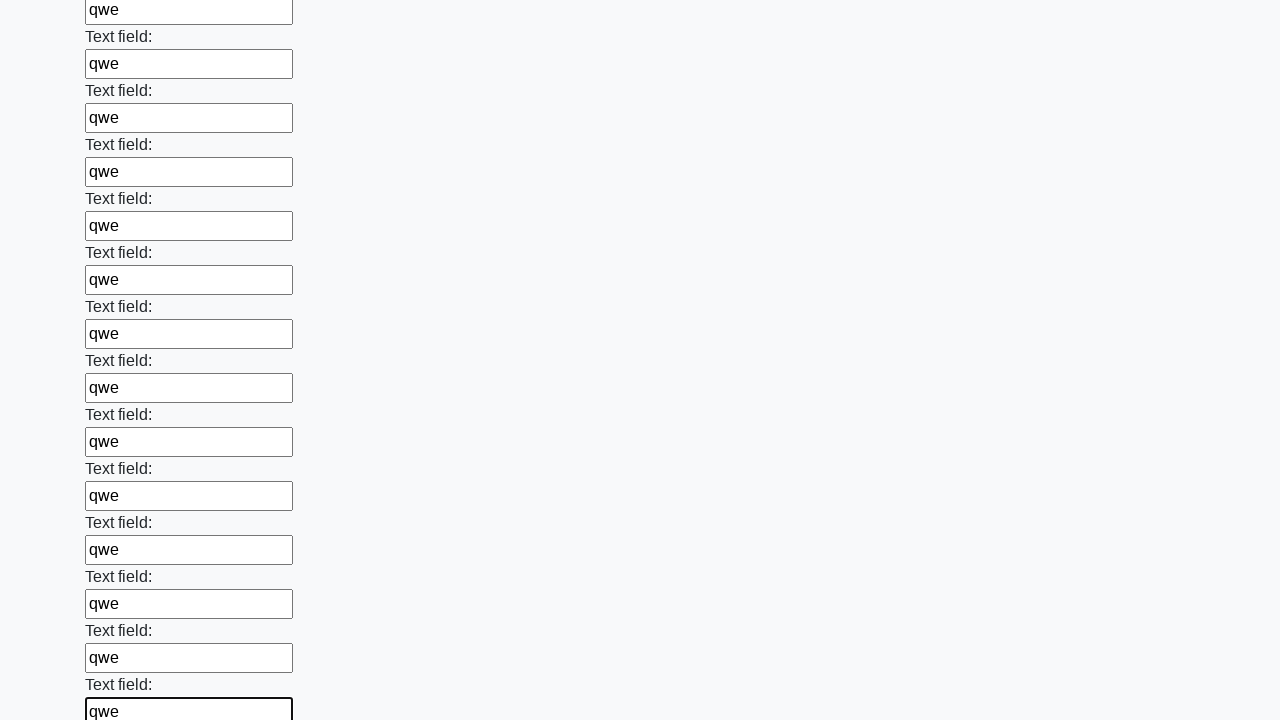

Filled an input field with 'qwe' on input >> nth=84
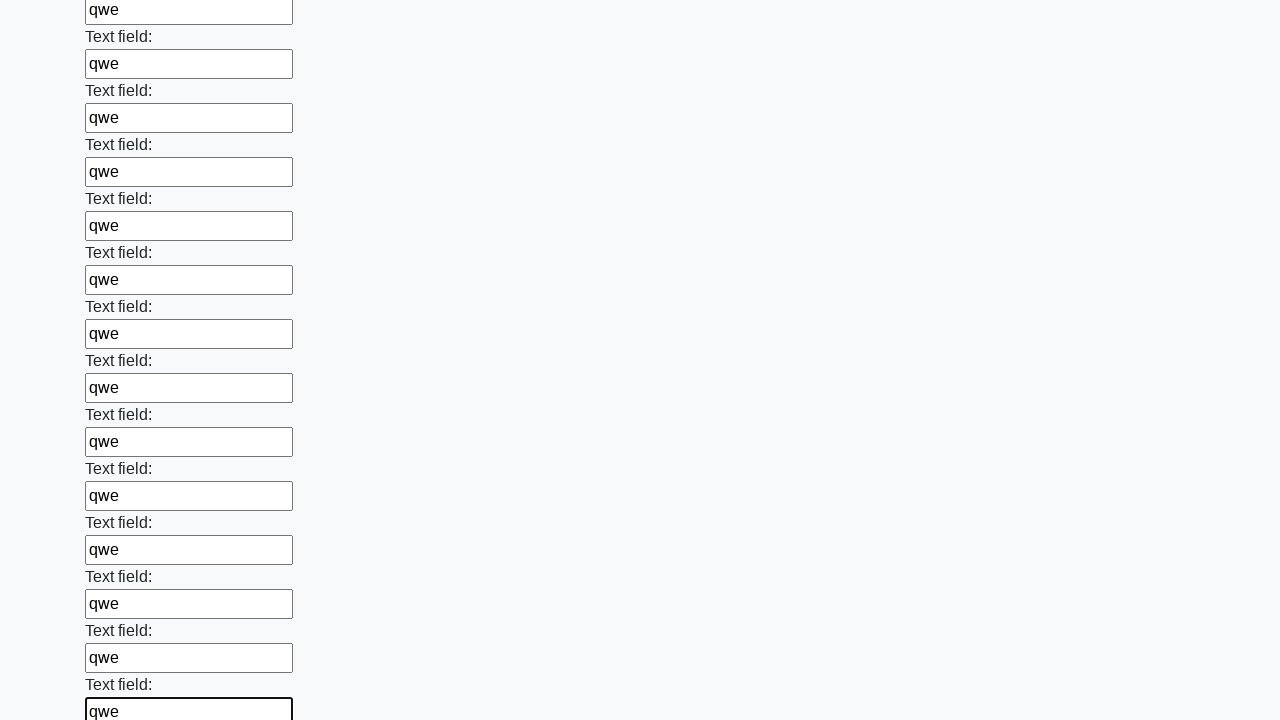

Filled an input field with 'qwe' on input >> nth=85
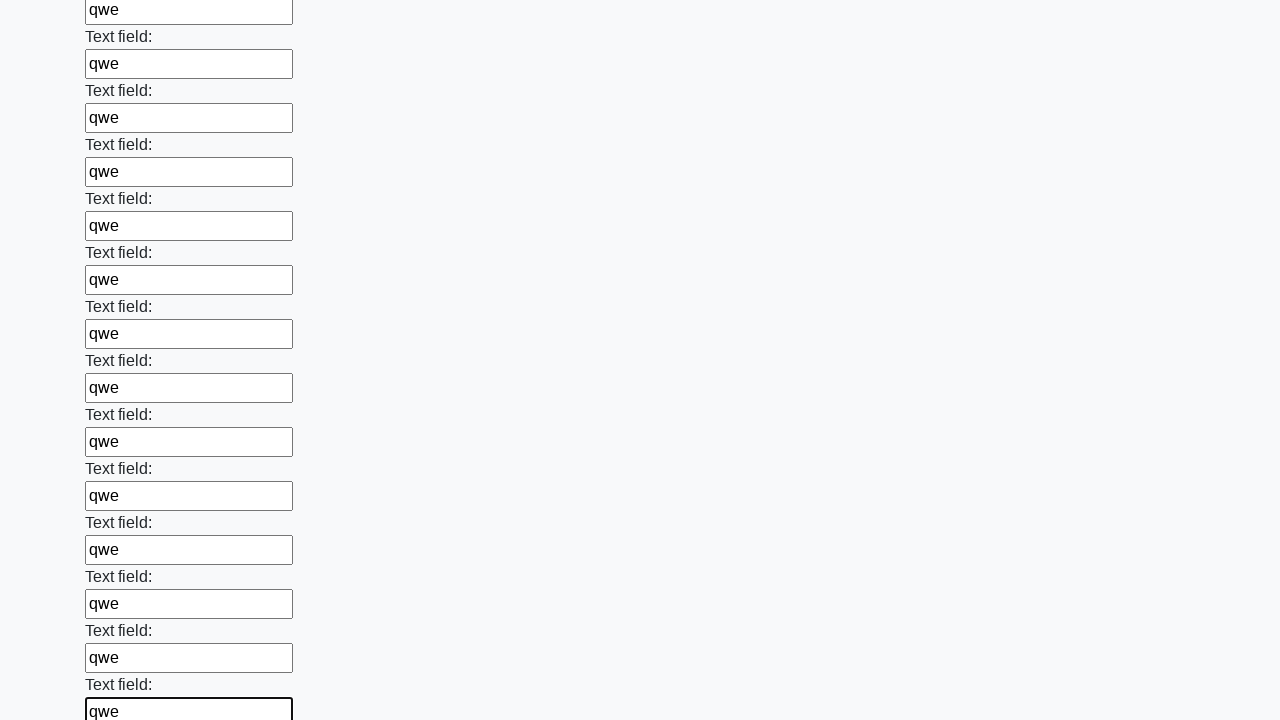

Filled an input field with 'qwe' on input >> nth=86
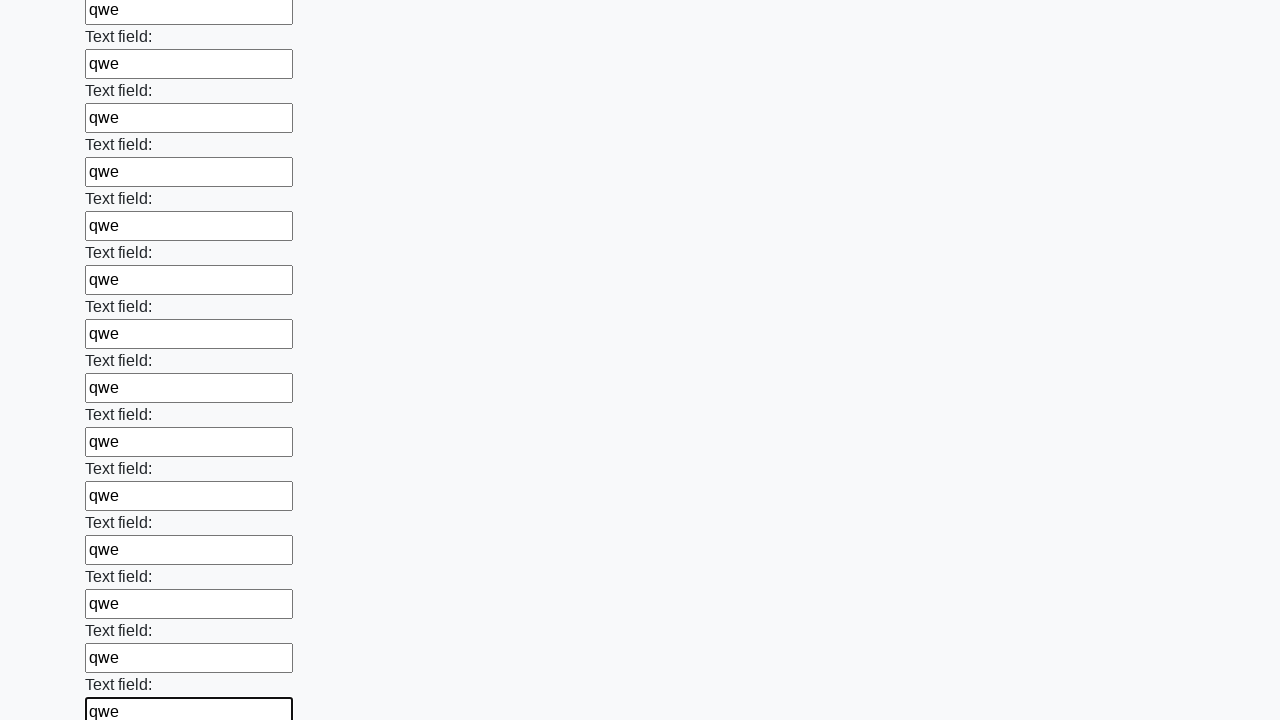

Filled an input field with 'qwe' on input >> nth=87
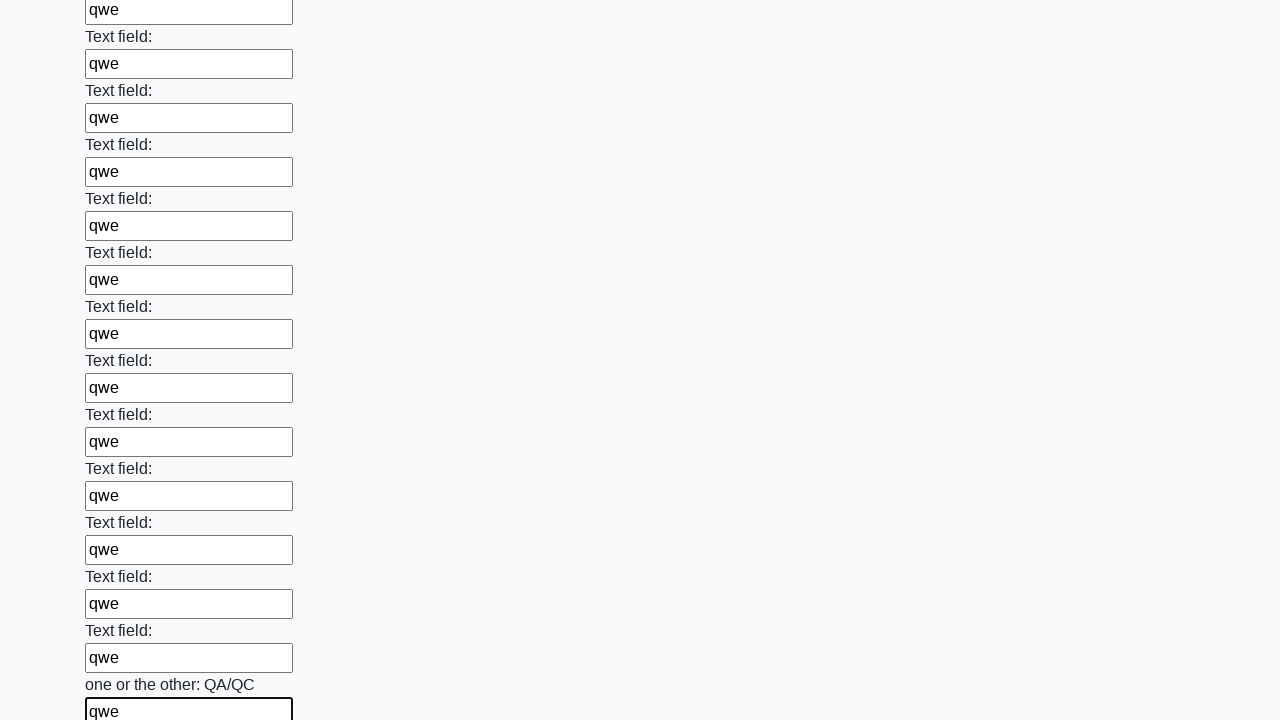

Filled an input field with 'qwe' on input >> nth=88
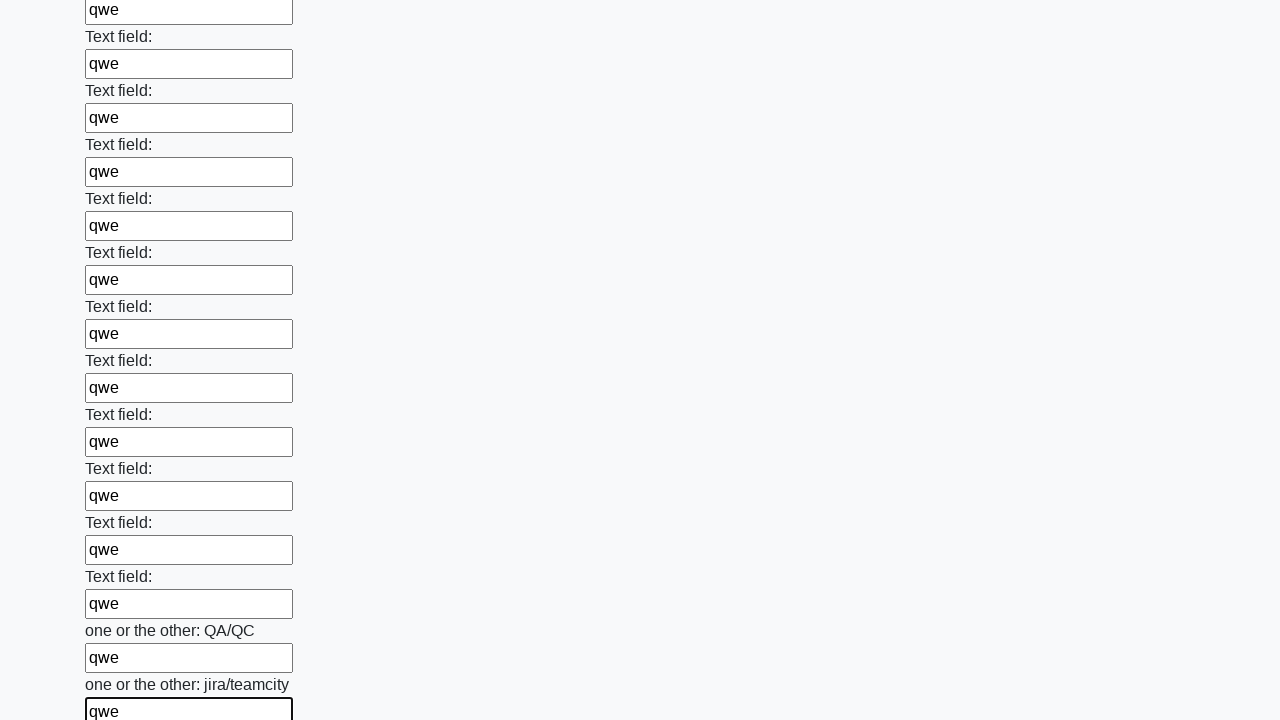

Filled an input field with 'qwe' on input >> nth=89
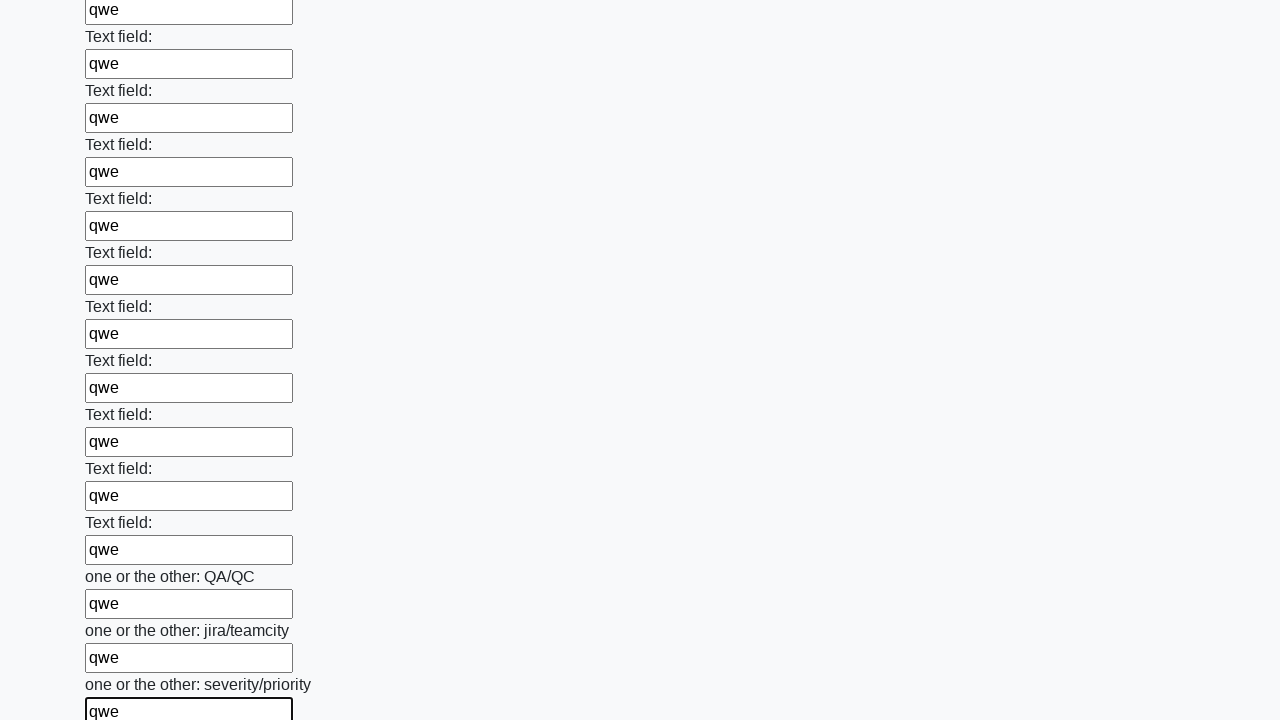

Filled an input field with 'qwe' on input >> nth=90
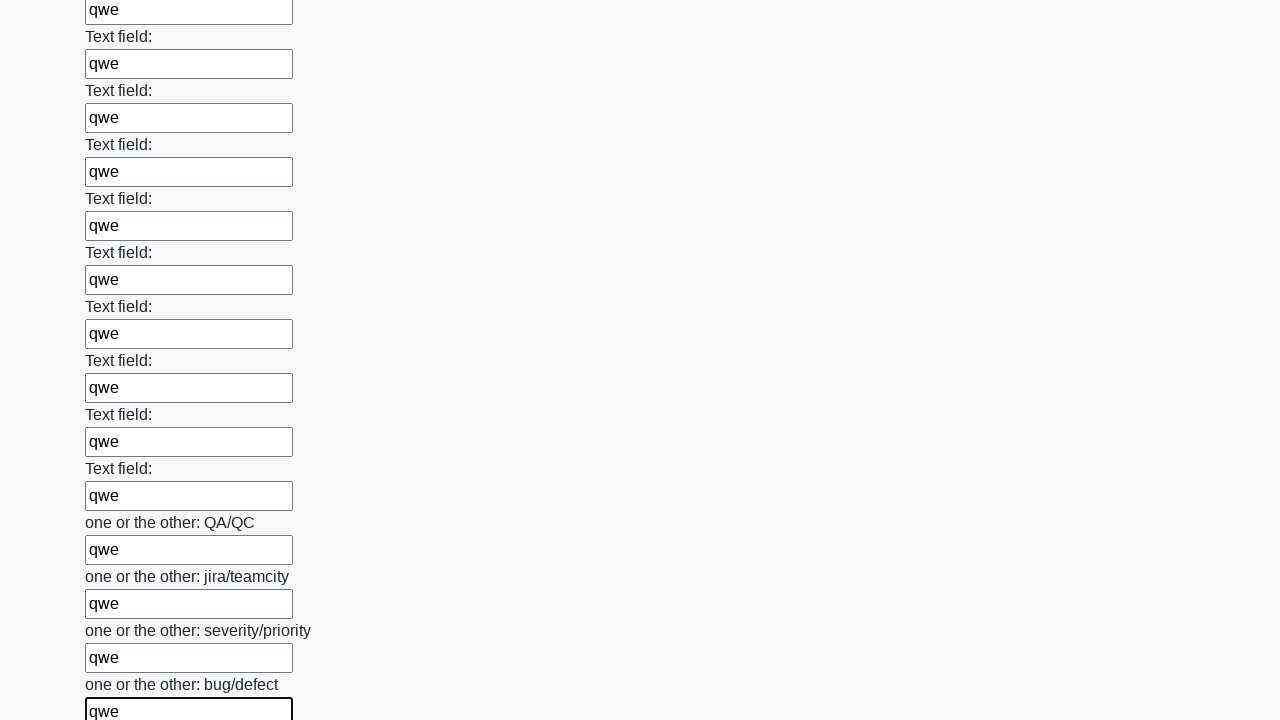

Filled an input field with 'qwe' on input >> nth=91
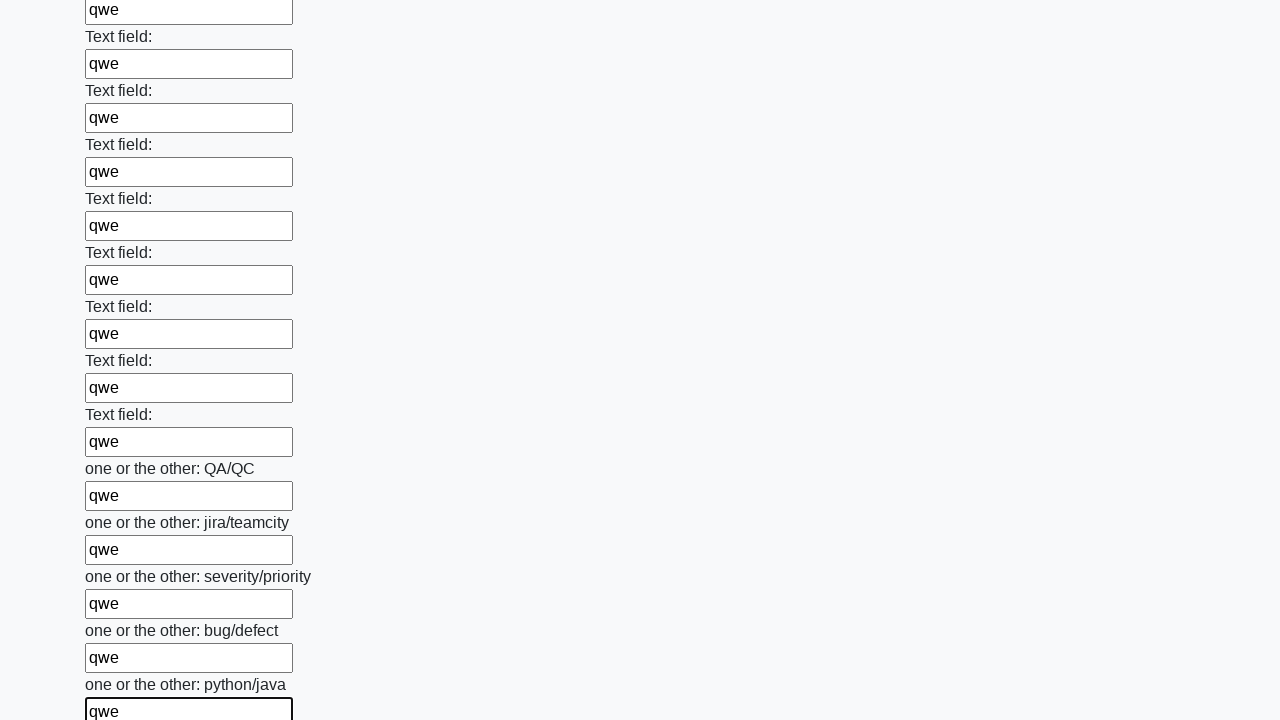

Filled an input field with 'qwe' on input >> nth=92
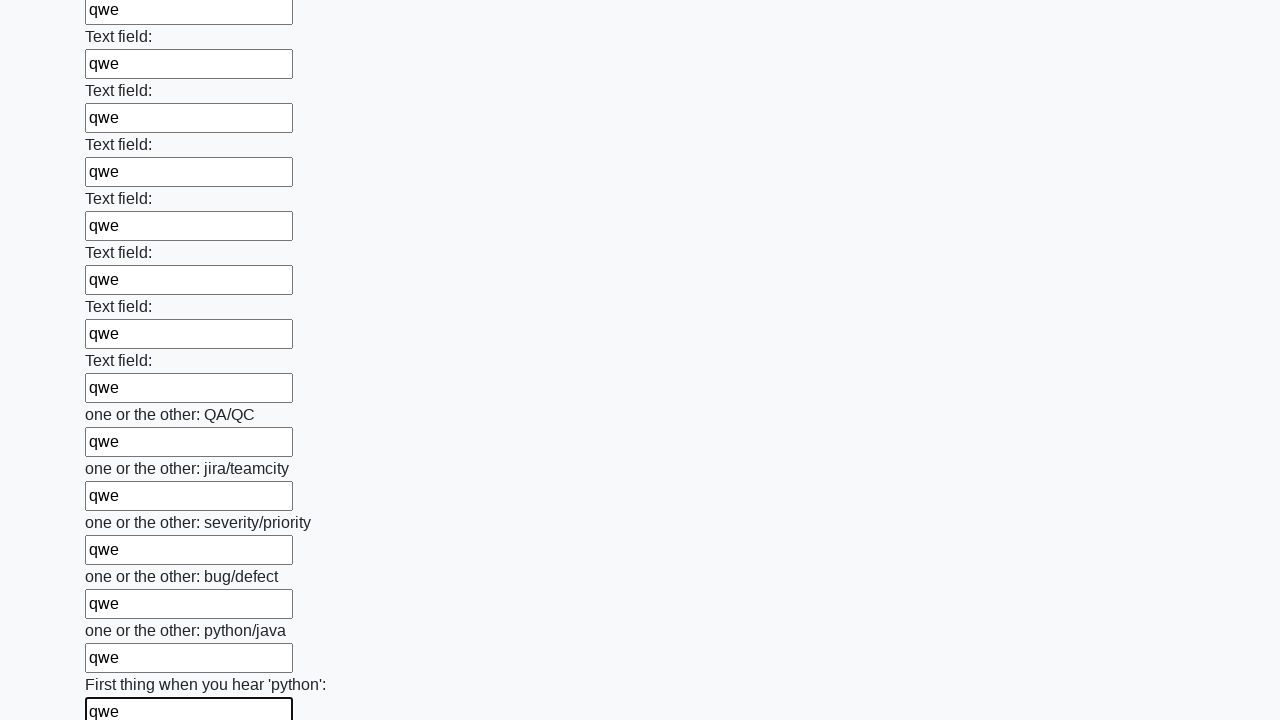

Filled an input field with 'qwe' on input >> nth=93
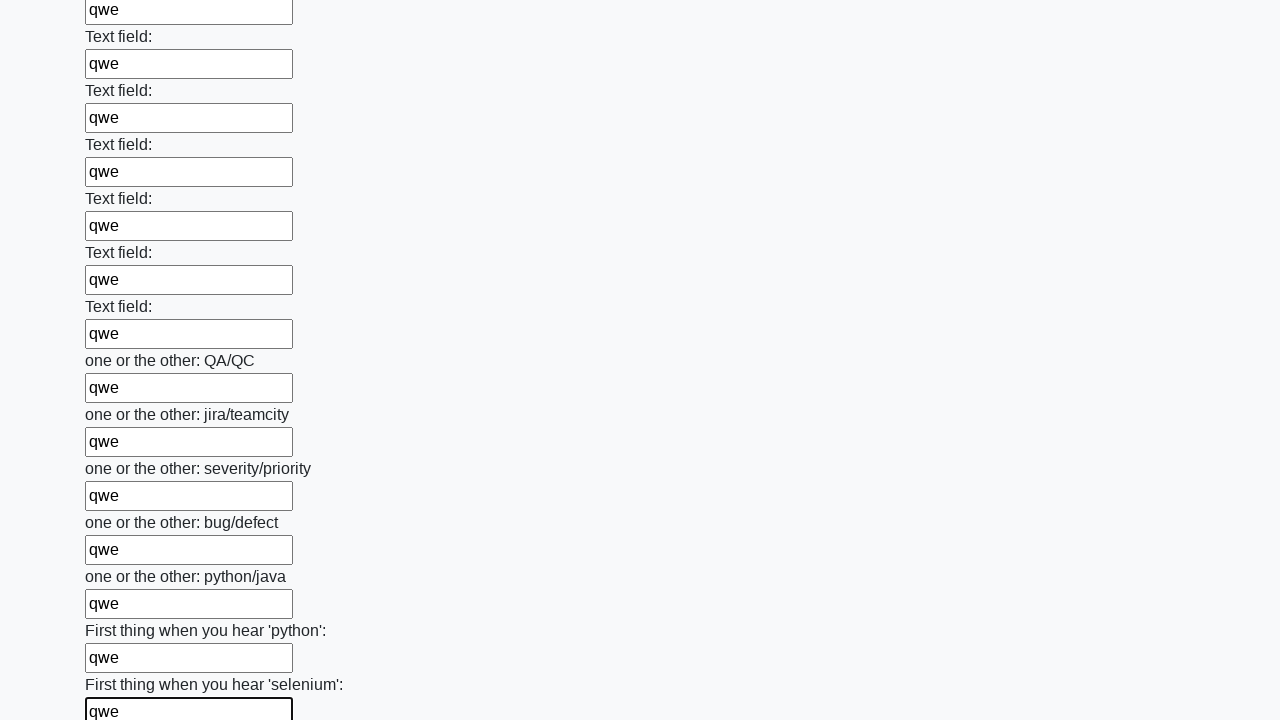

Filled an input field with 'qwe' on input >> nth=94
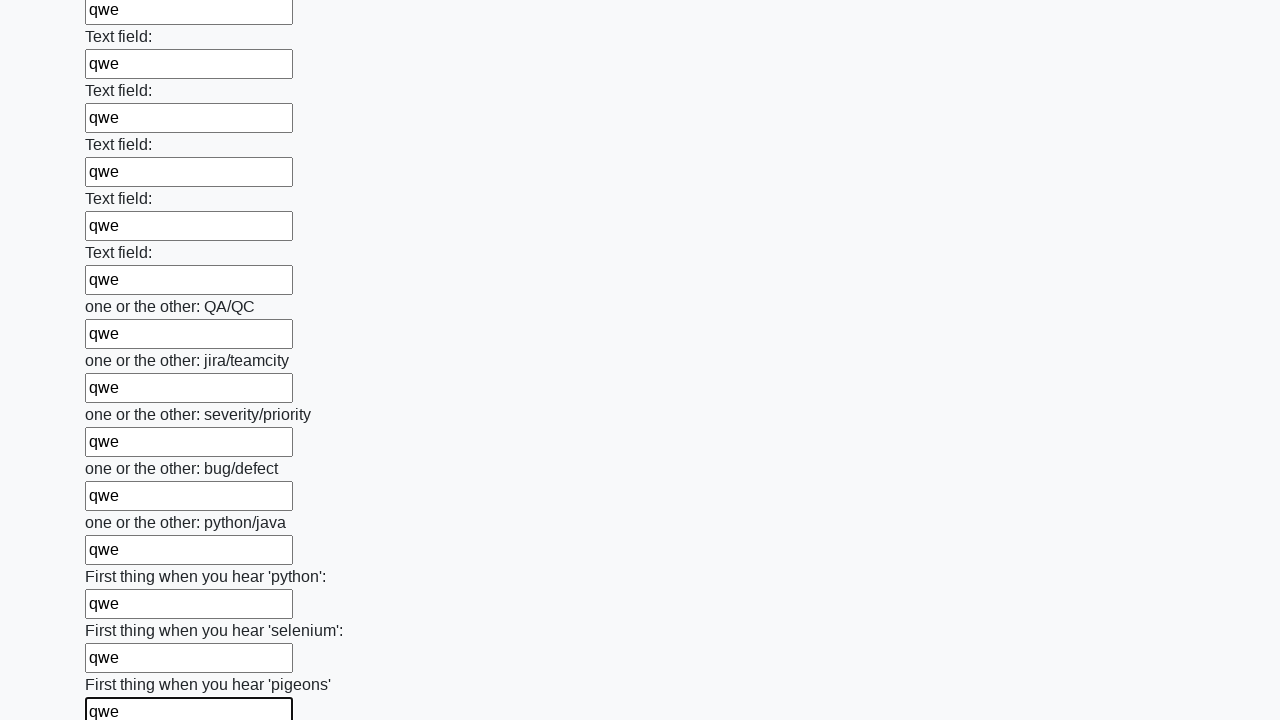

Filled an input field with 'qwe' on input >> nth=95
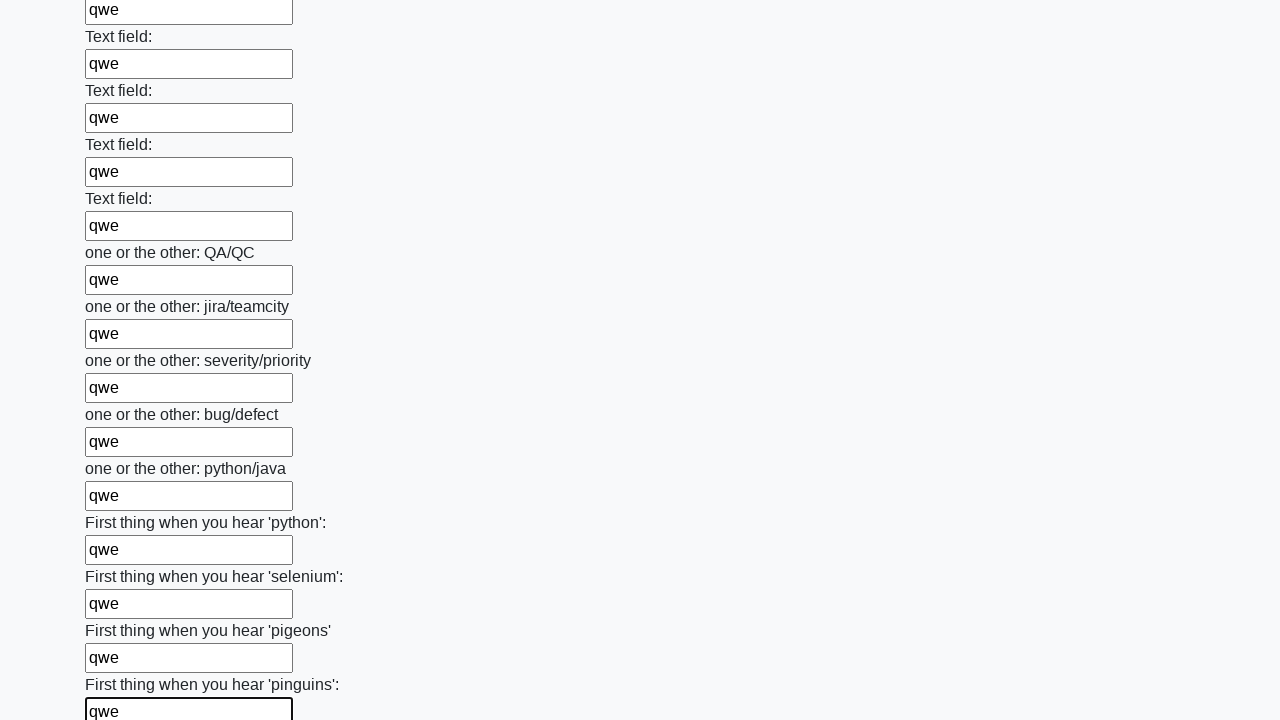

Filled an input field with 'qwe' on input >> nth=96
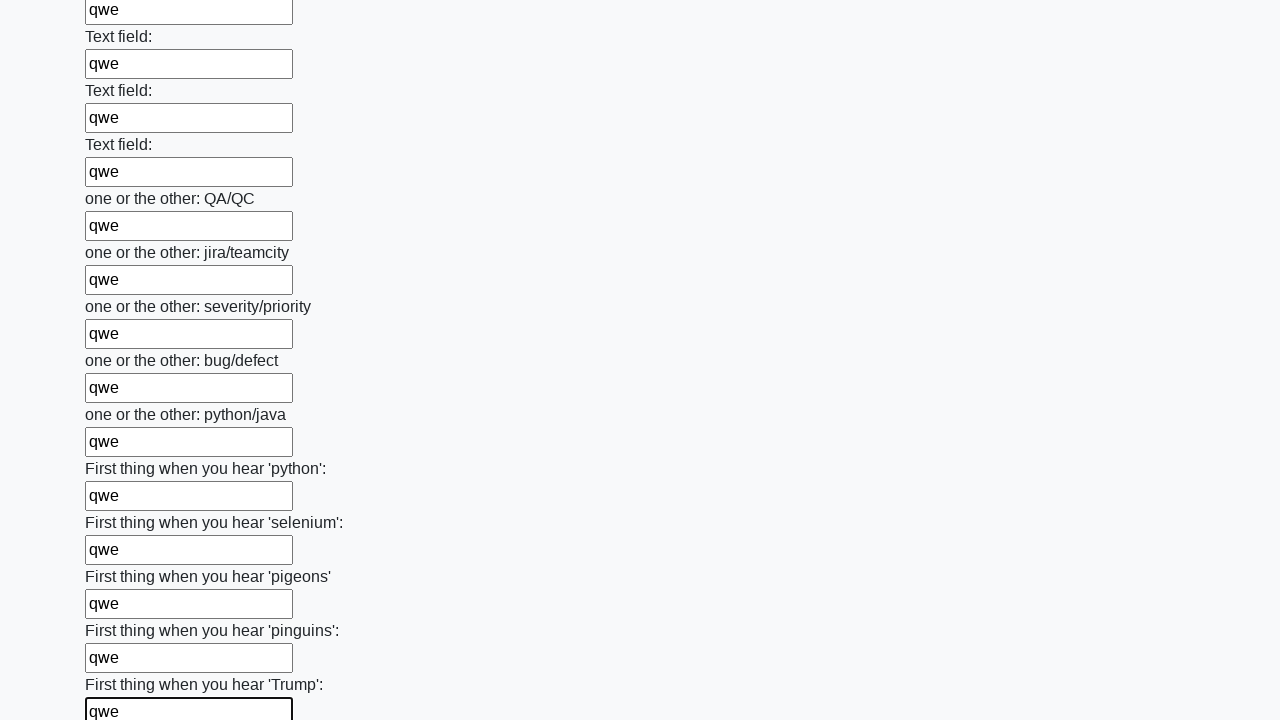

Filled an input field with 'qwe' on input >> nth=97
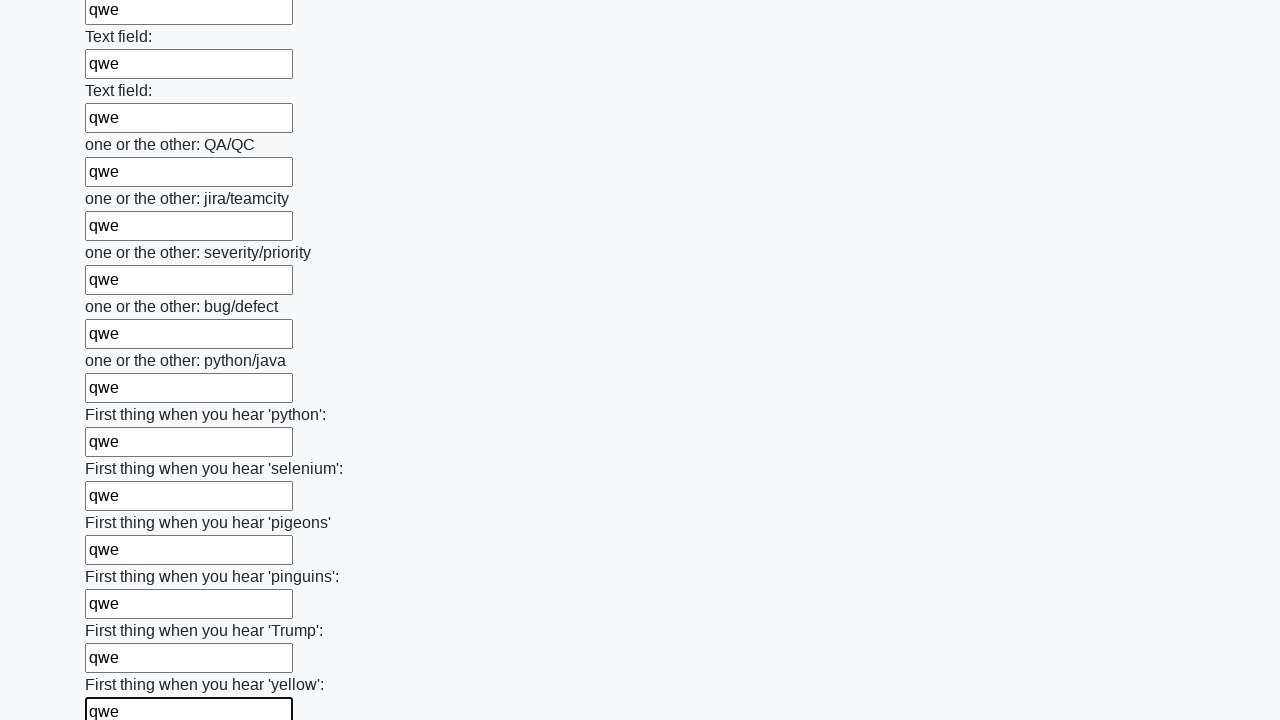

Filled an input field with 'qwe' on input >> nth=98
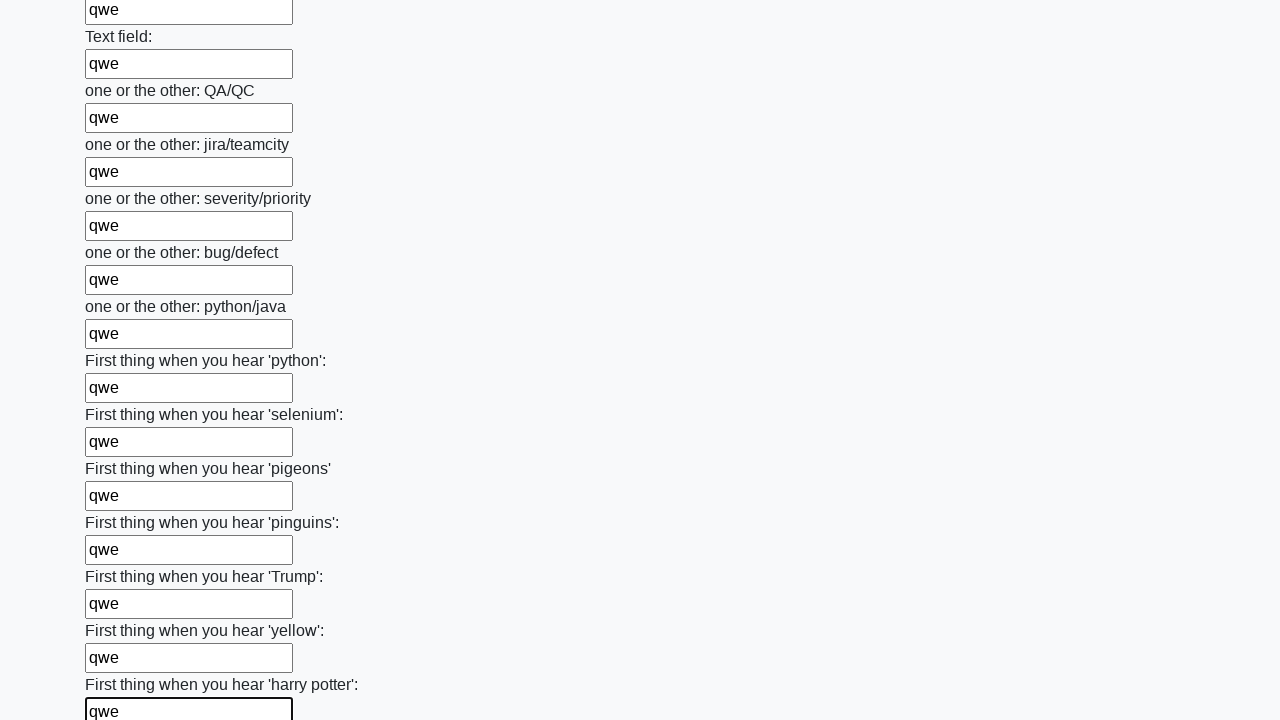

Filled an input field with 'qwe' on input >> nth=99
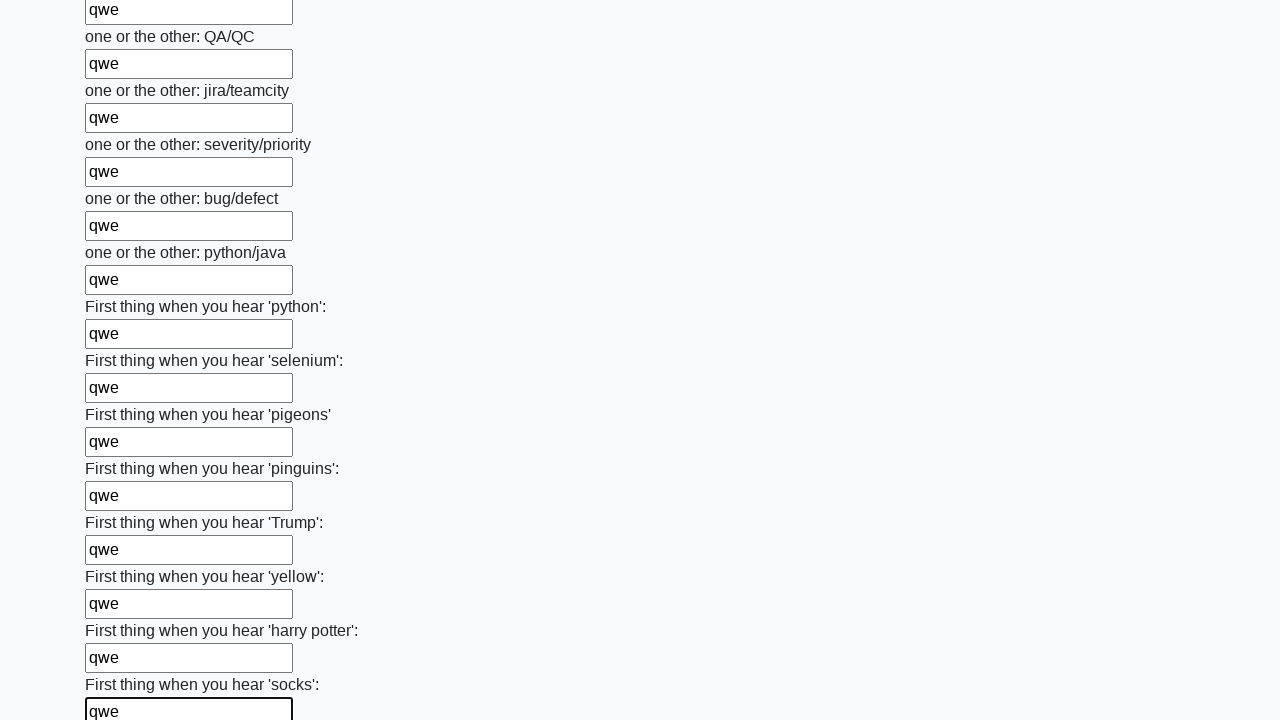

Clicked the submit button to submit the form at (123, 611) on button.btn
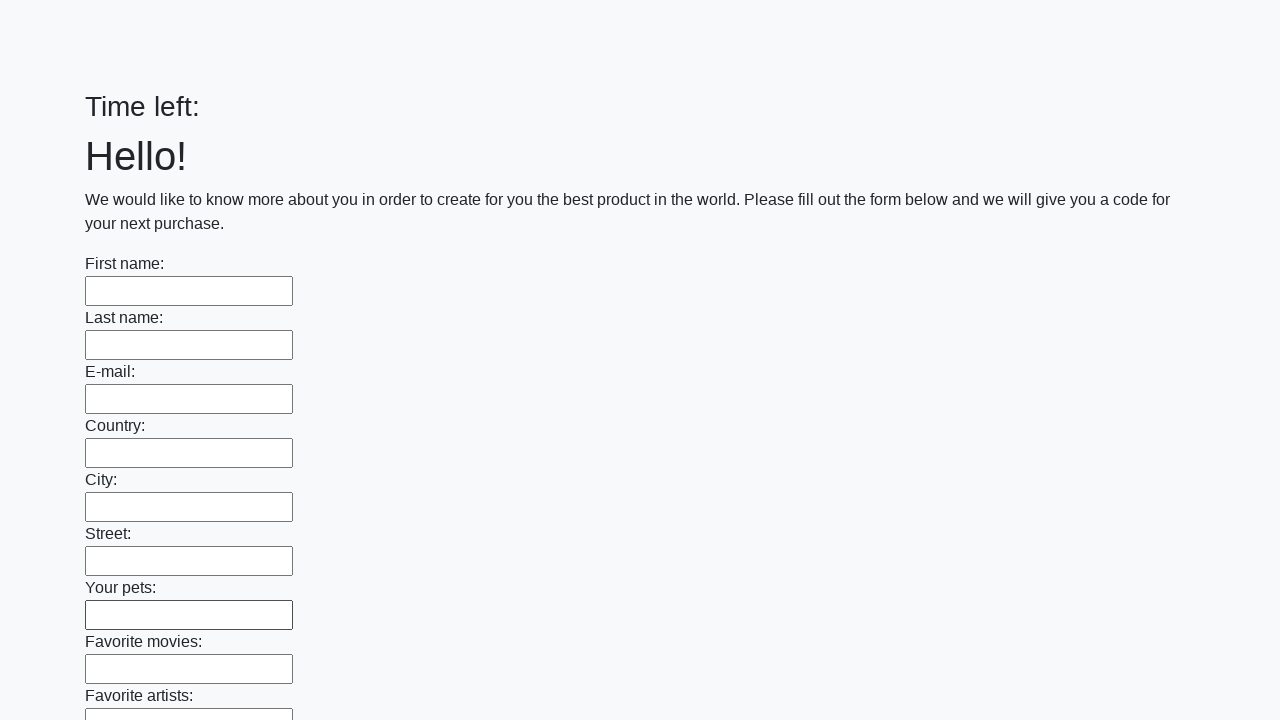

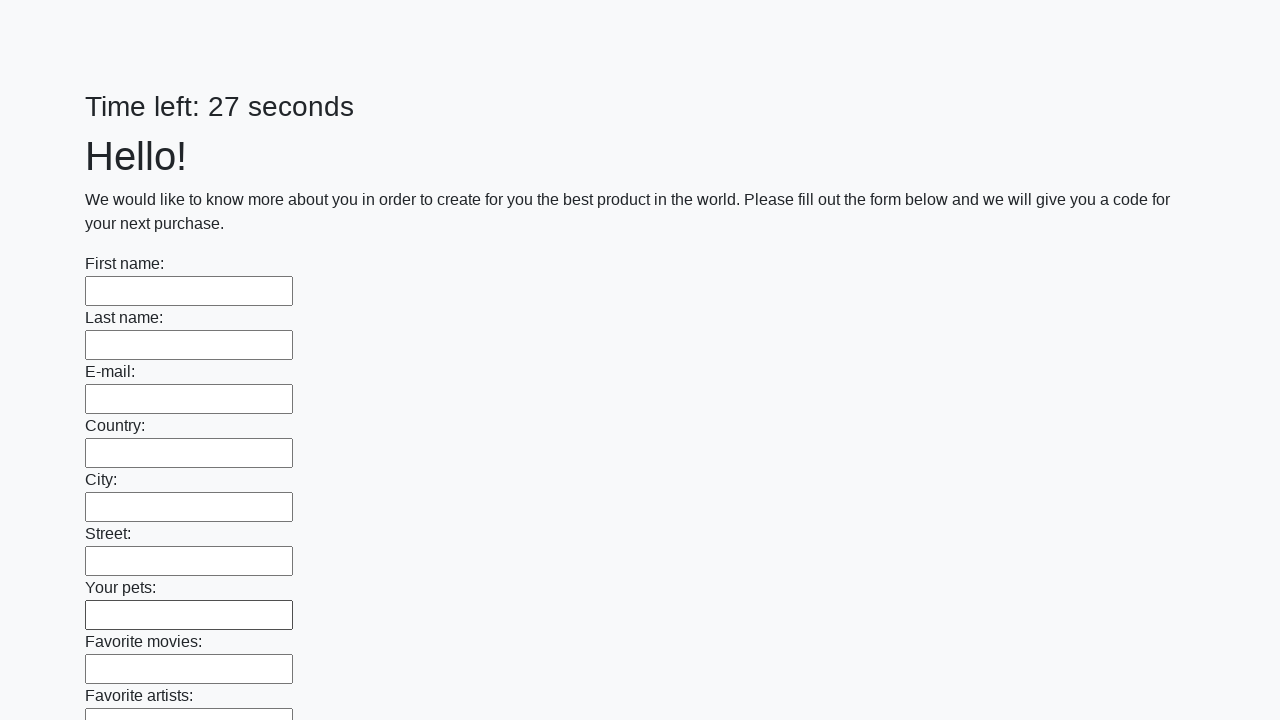